Plays the 1 to 50 clicking game by finding and clicking numbered buttons in sequence from 1 to 50

Starting URL: https://zzzscore.com/1to50/

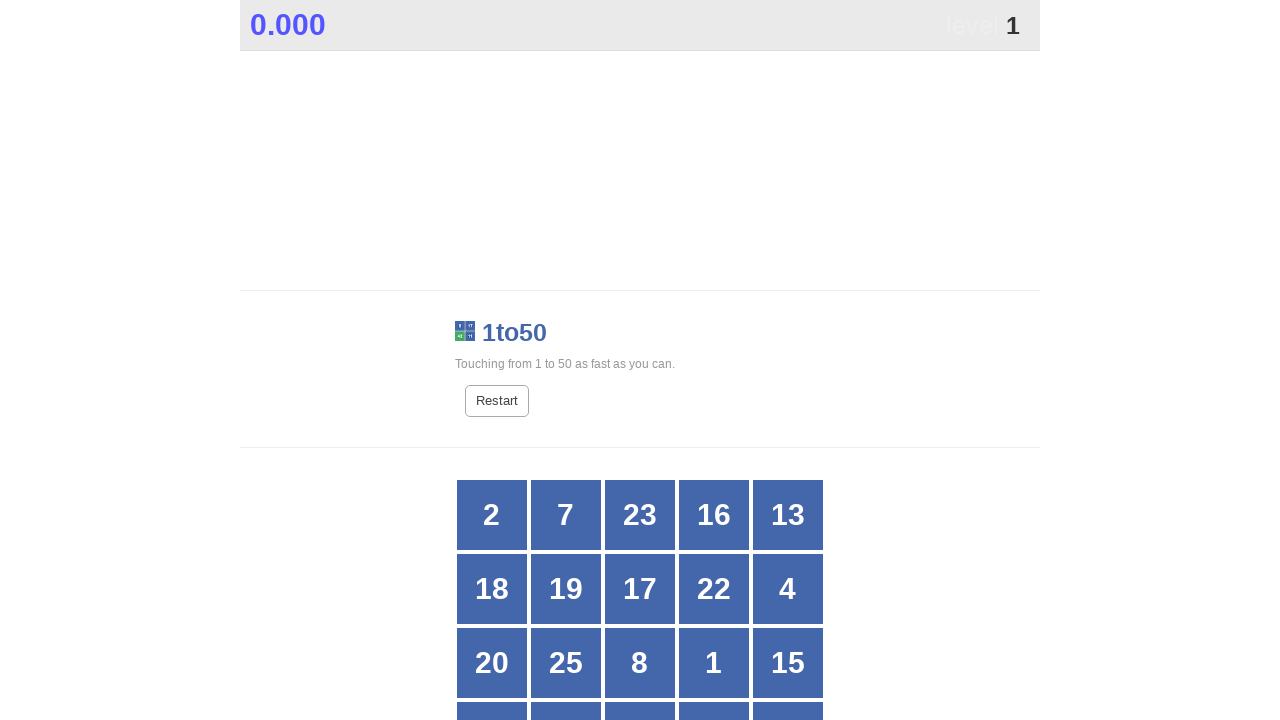

Located all grid buttons to find number 1
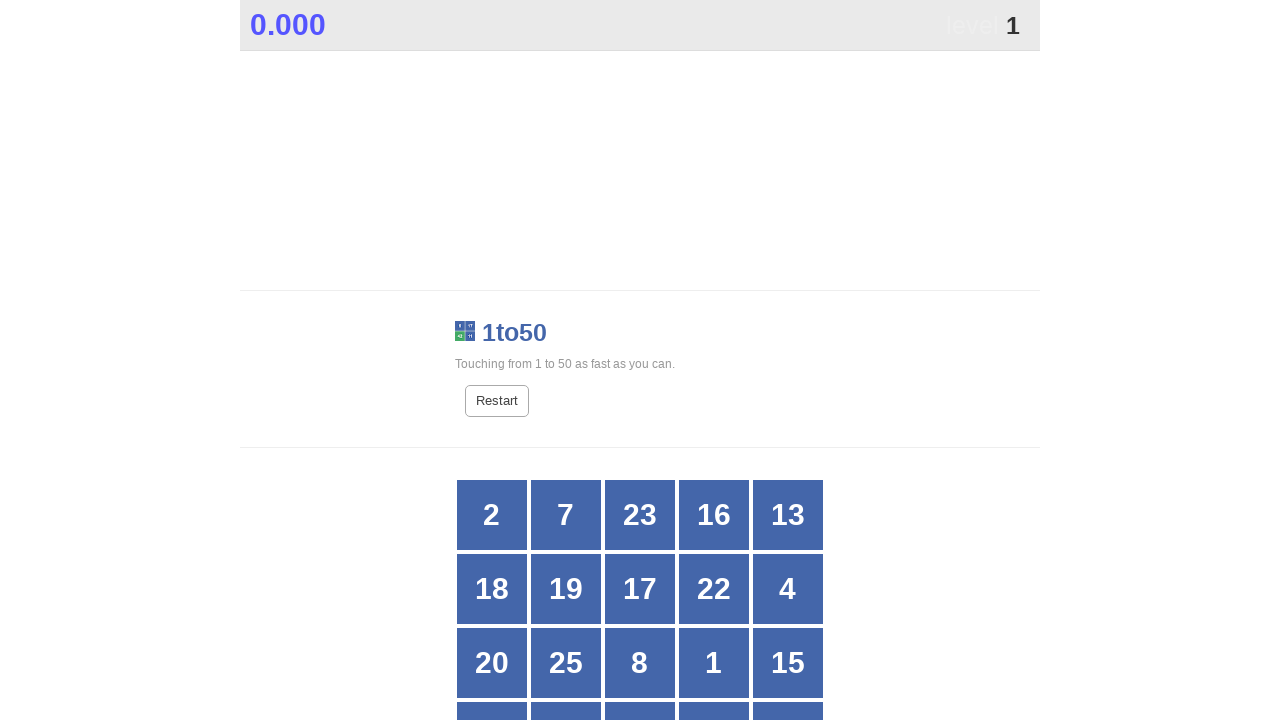

Clicked button number 1 at (714, 663) on xpath=//*[@id="grid"]/div[@*] >> nth=13
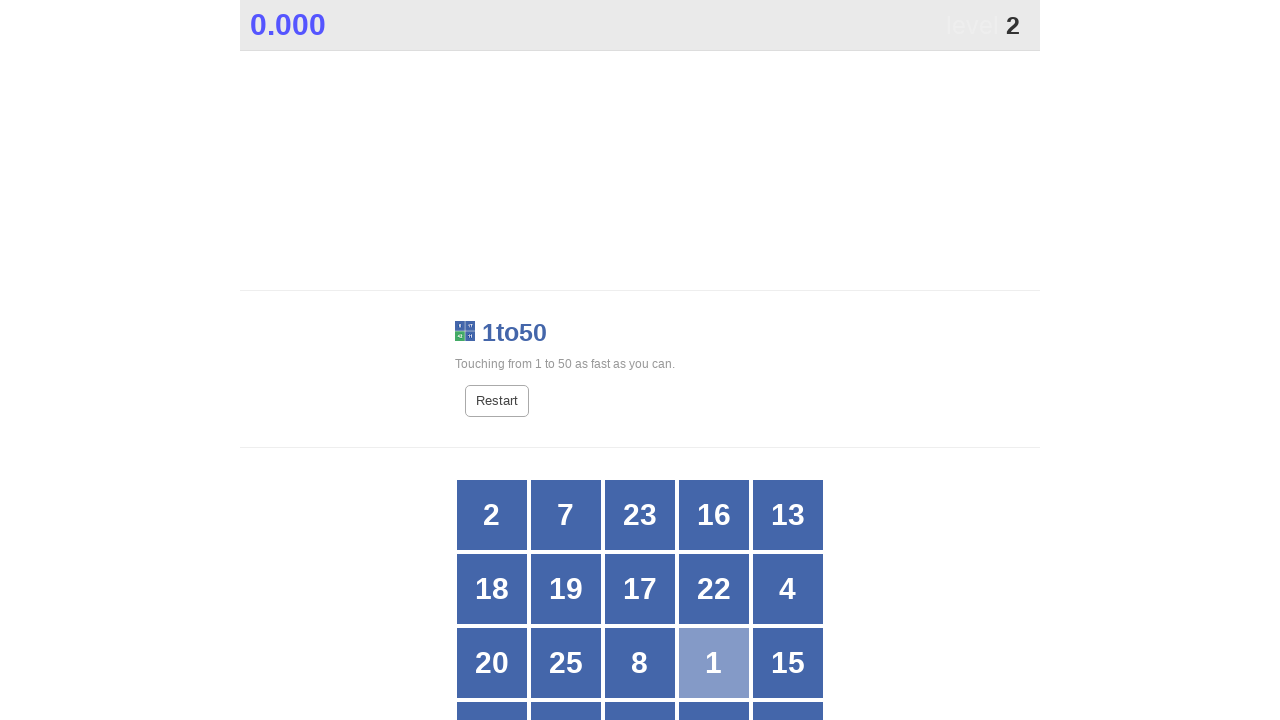

Located all grid buttons to find number 2
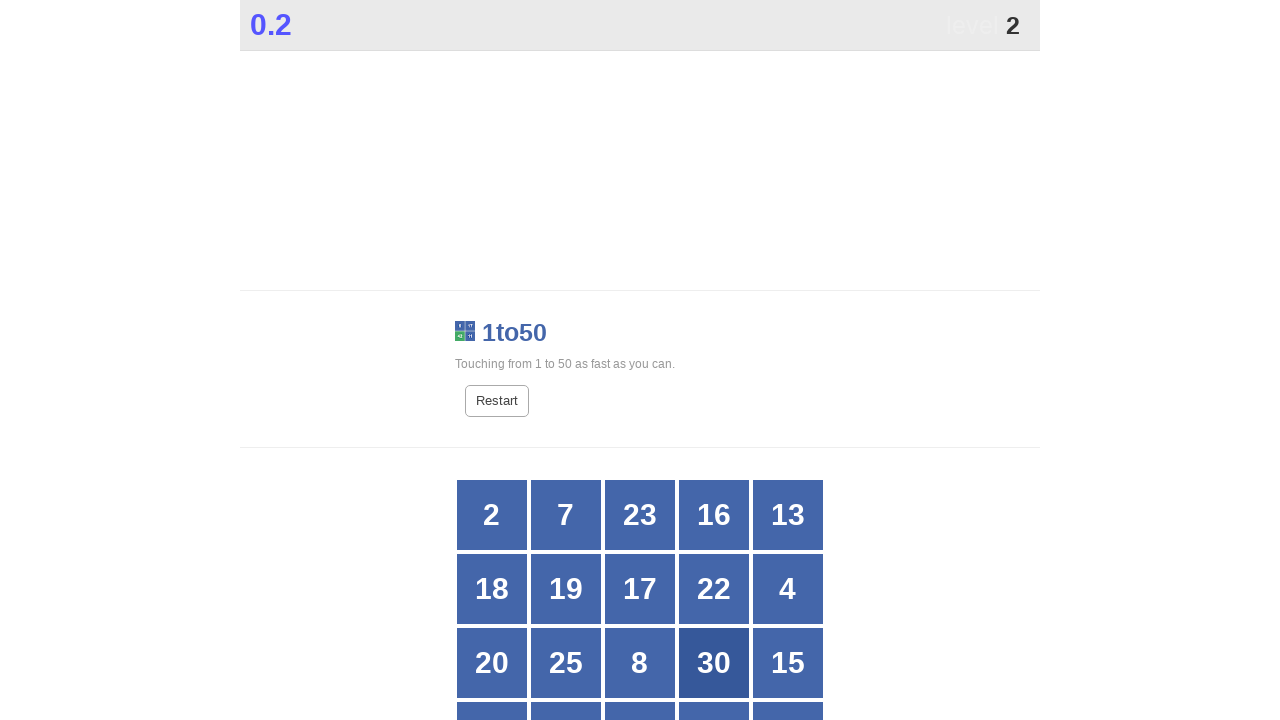

Clicked button number 2 at (492, 515) on xpath=//*[@id="grid"]/div[@*] >> nth=0
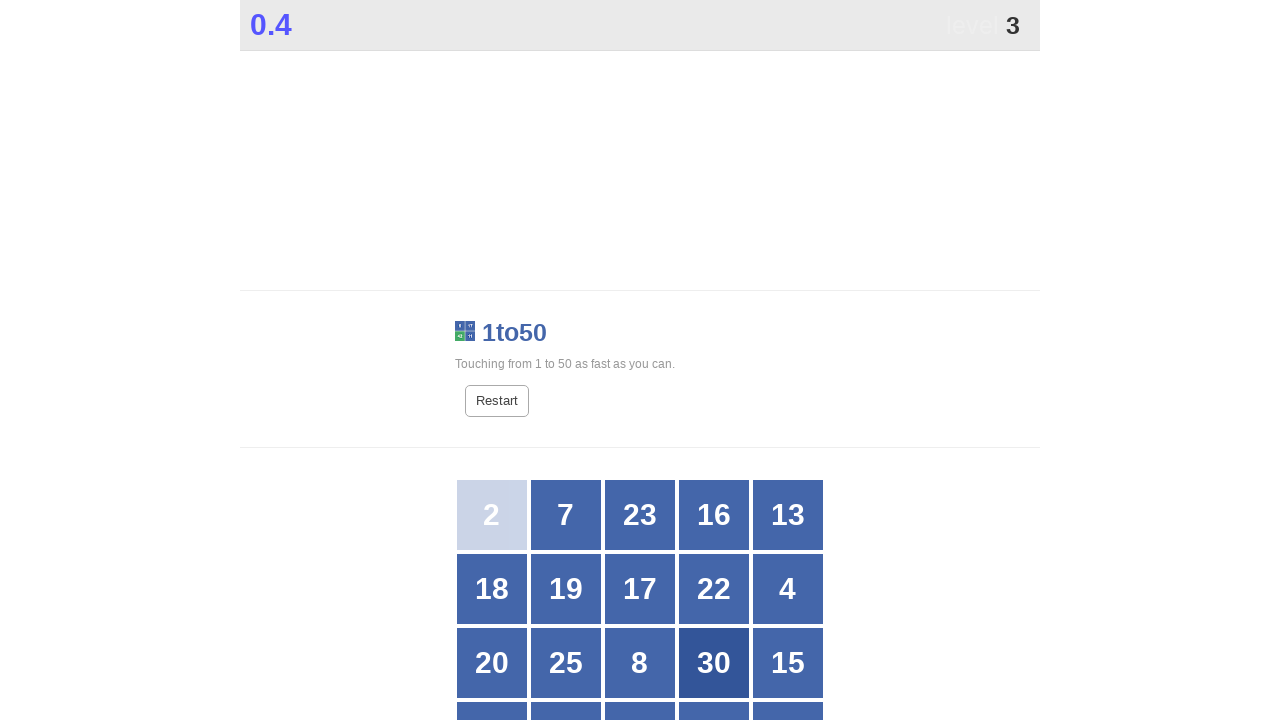

Located all grid buttons to find number 3
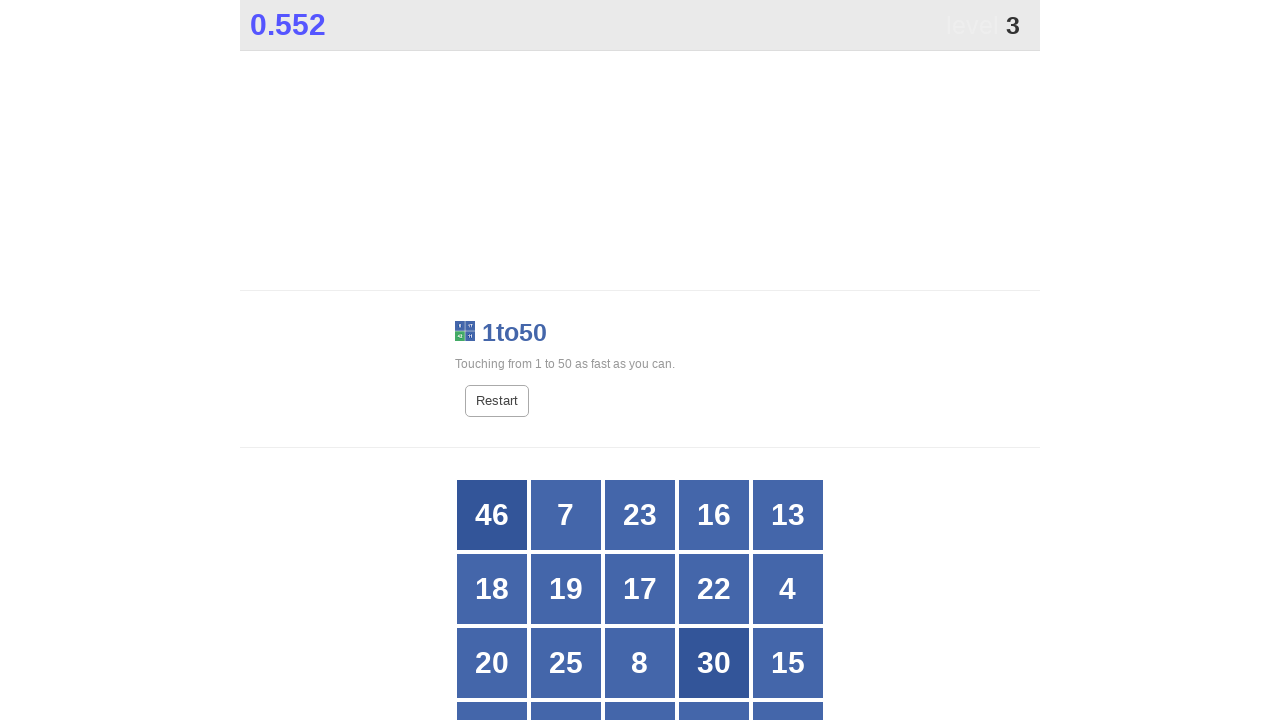

Clicked button number 3 at (566, 685) on xpath=//*[@id="grid"]/div[@*] >> nth=16
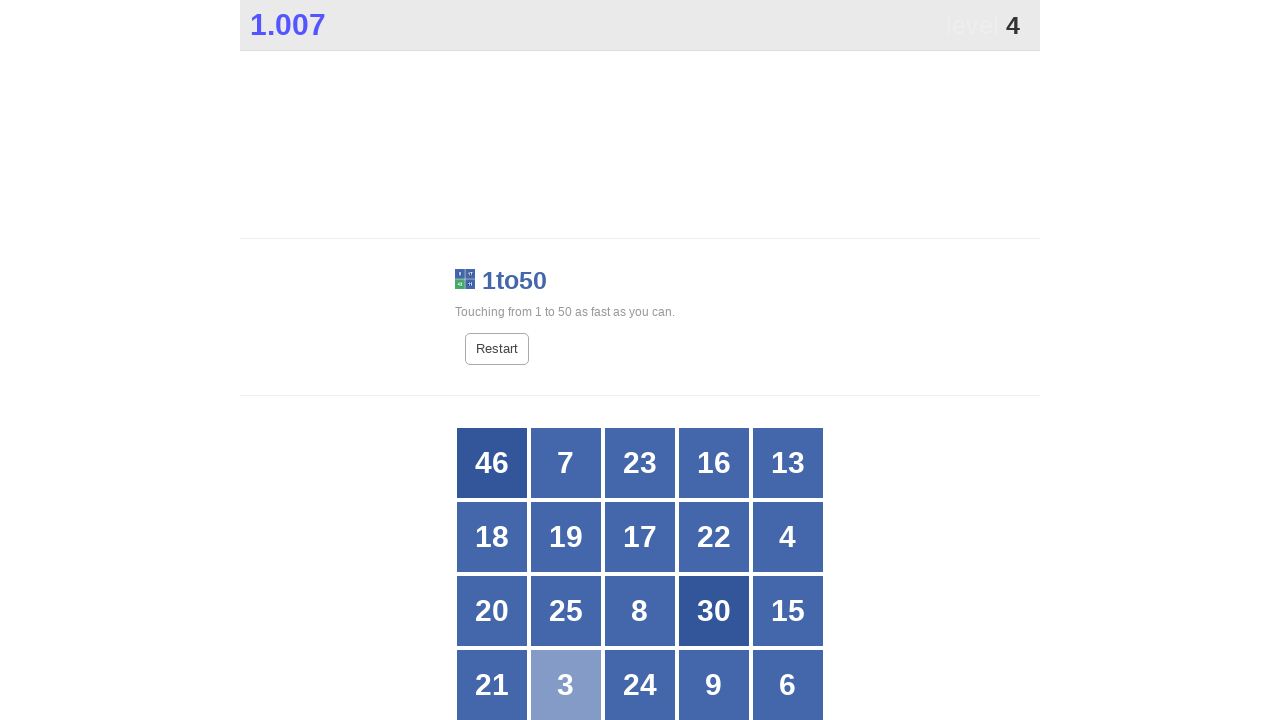

Located all grid buttons to find number 4
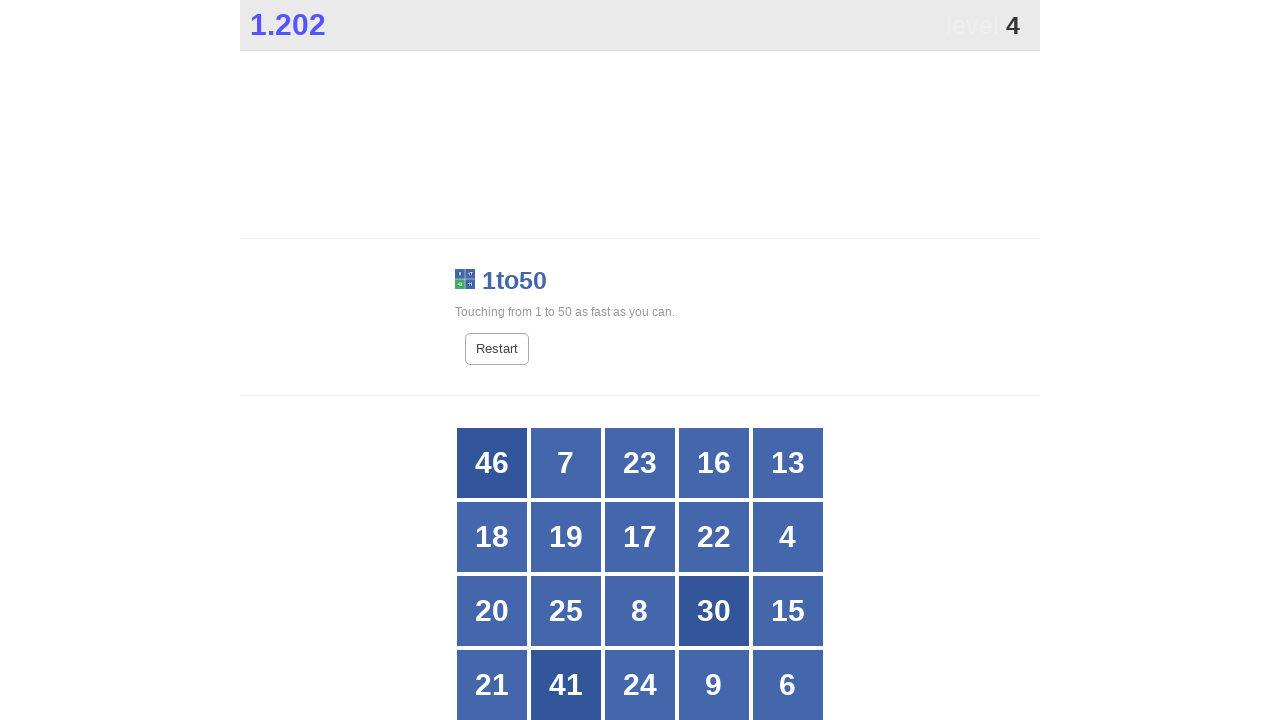

Clicked button number 4 at (788, 537) on xpath=//*[@id="grid"]/div[@*] >> nth=9
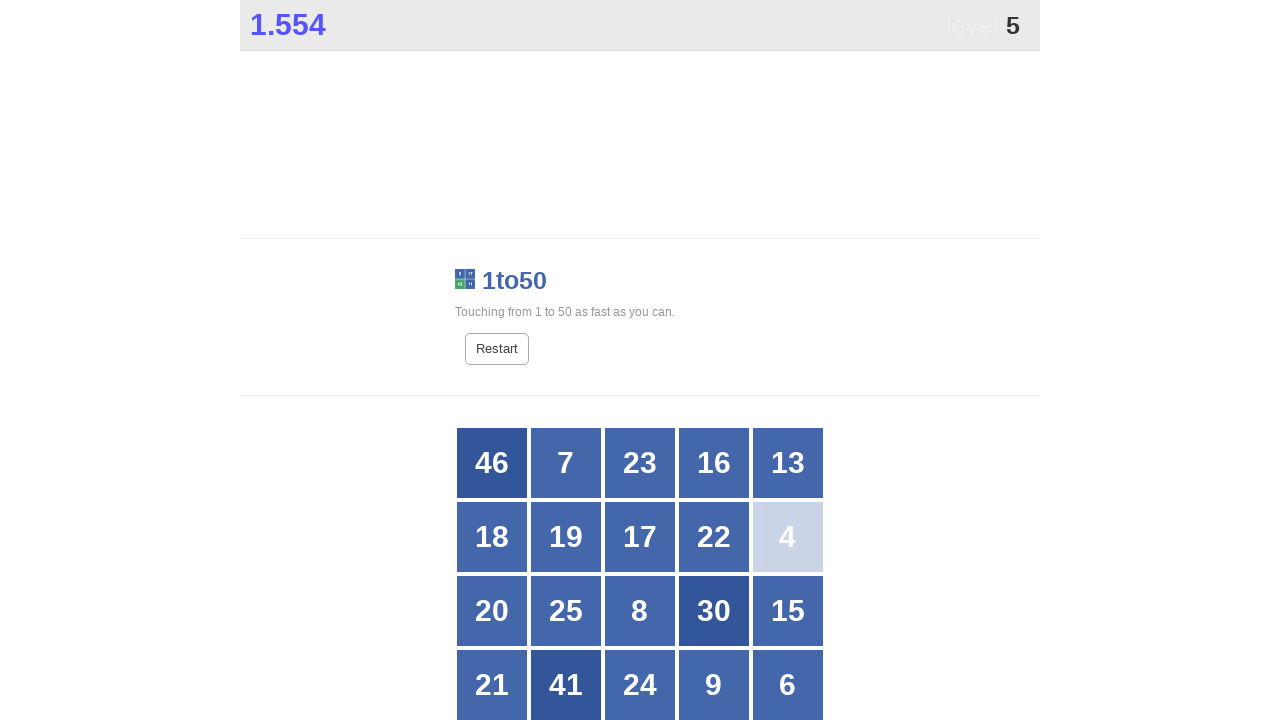

Located all grid buttons to find number 5
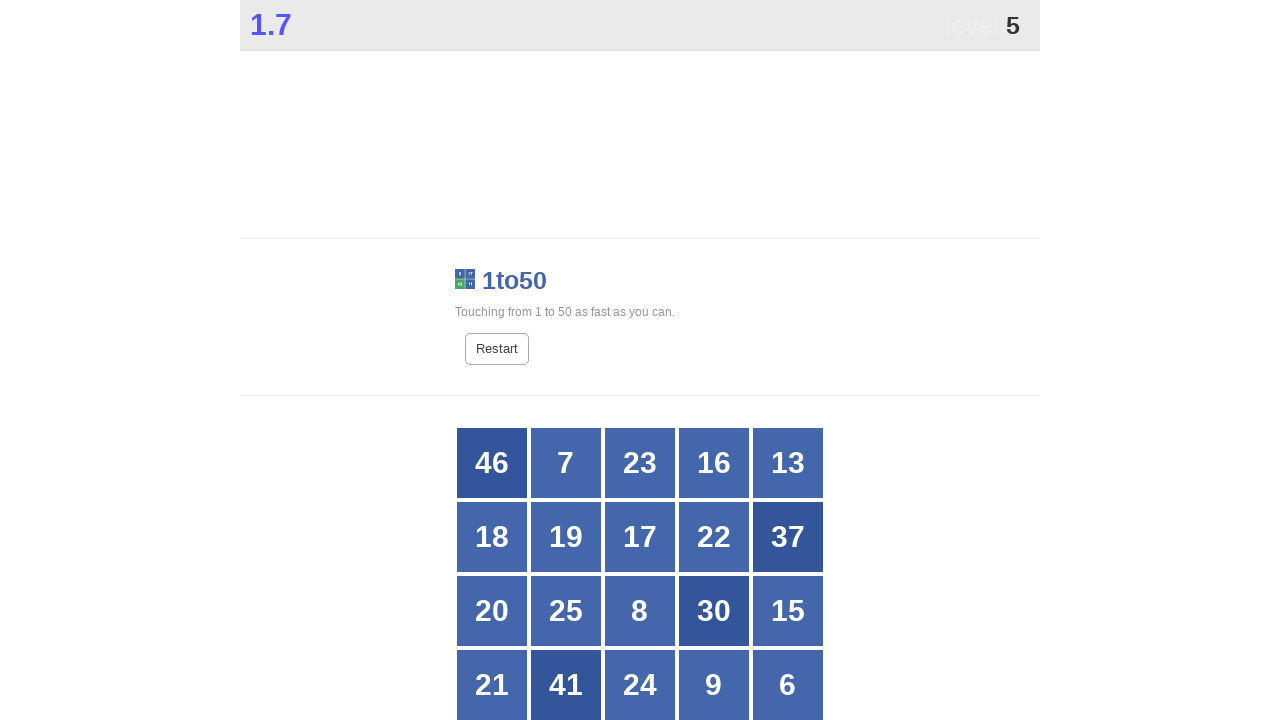

Clicked button number 5 at (492, 361) on xpath=//*[@id="grid"]/div[@*] >> nth=20
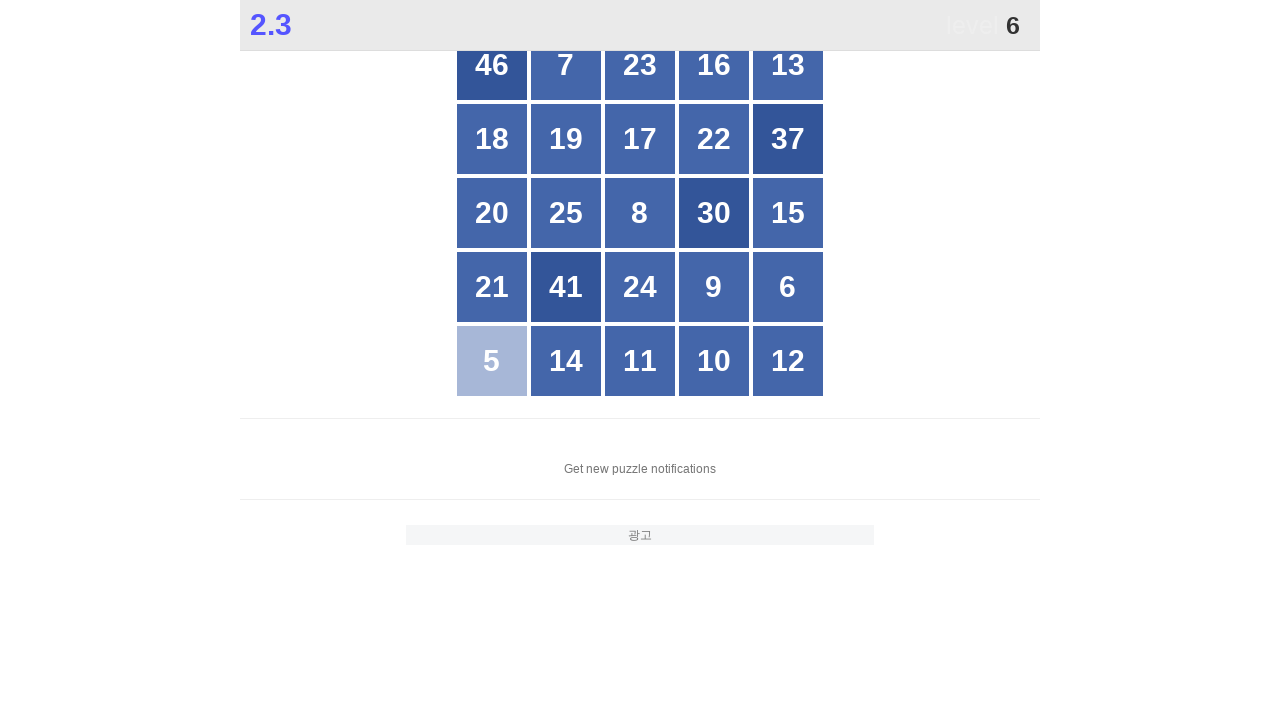

Located all grid buttons to find number 6
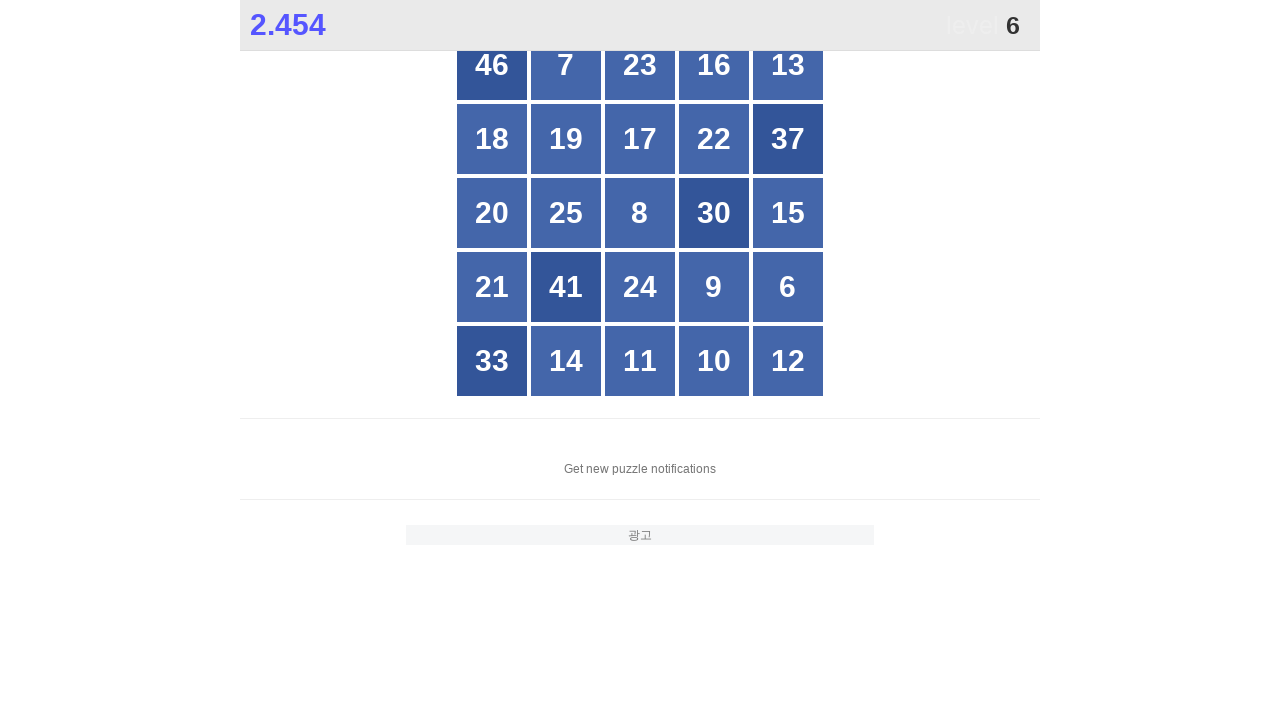

Clicked button number 6 at (788, 287) on xpath=//*[@id="grid"]/div[@*] >> nth=19
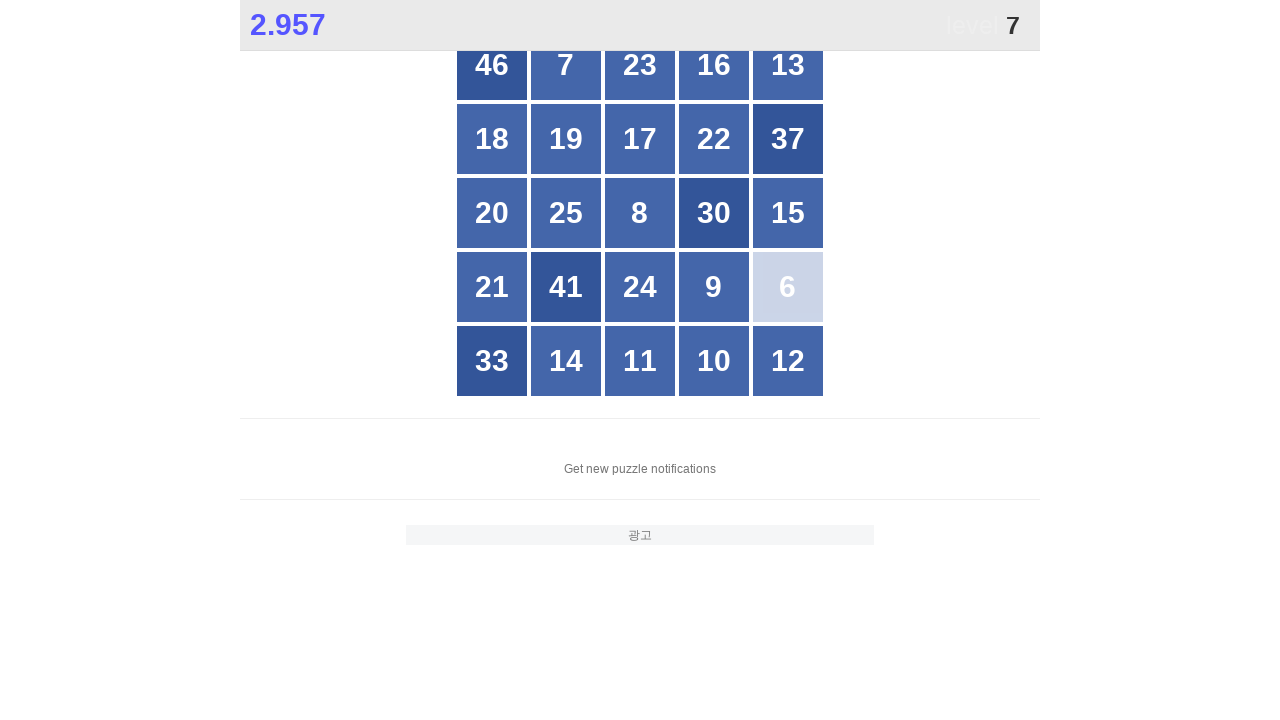

Located all grid buttons to find number 7
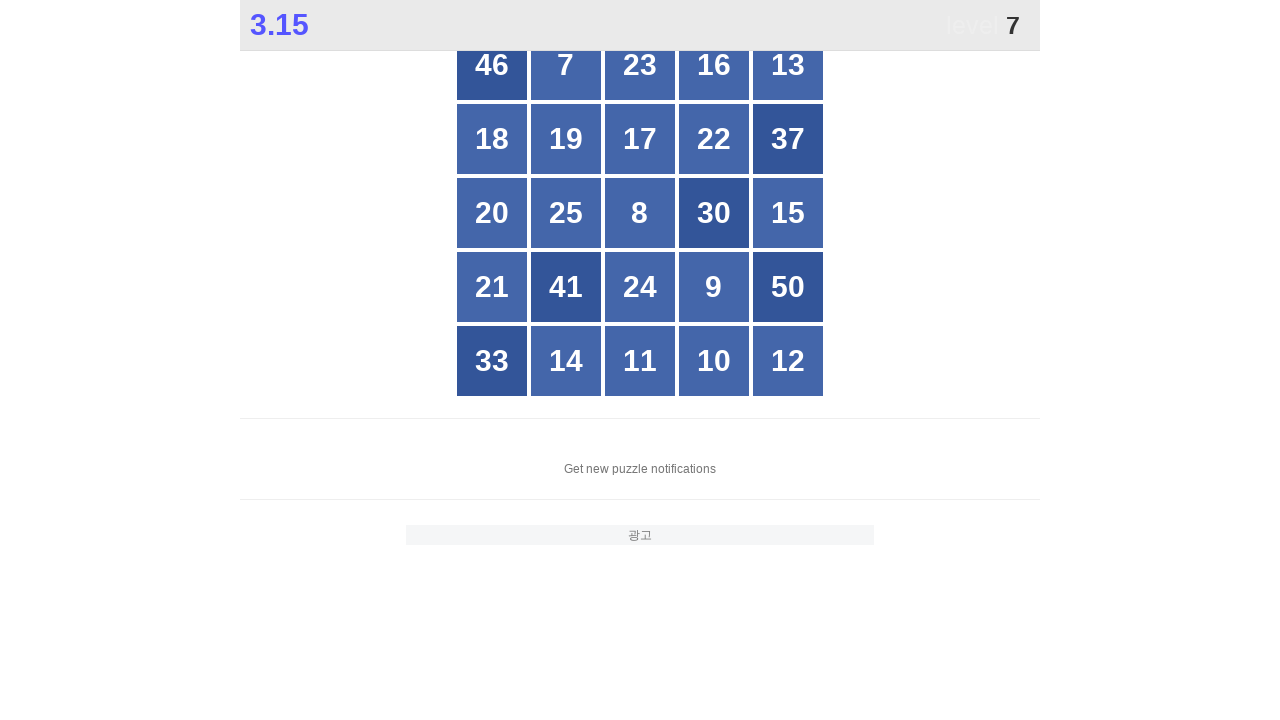

Clicked button number 7 at (566, 65) on xpath=//*[@id="grid"]/div[@*] >> nth=1
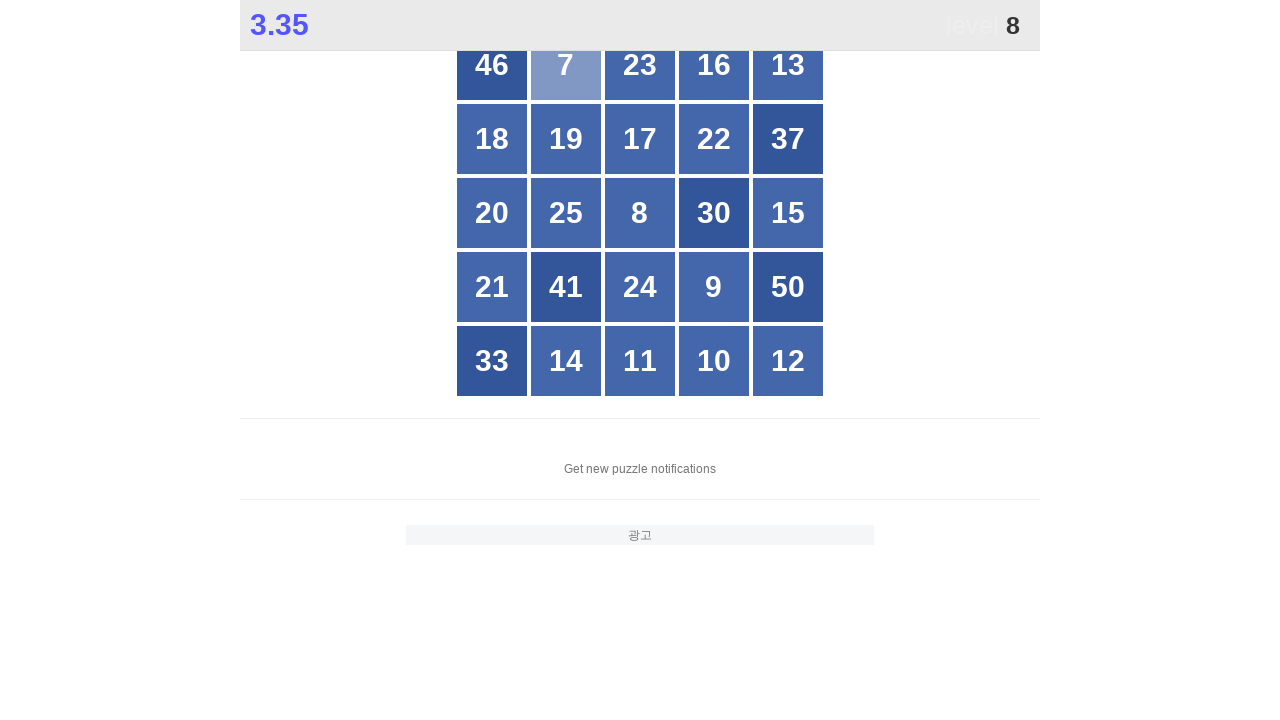

Located all grid buttons to find number 8
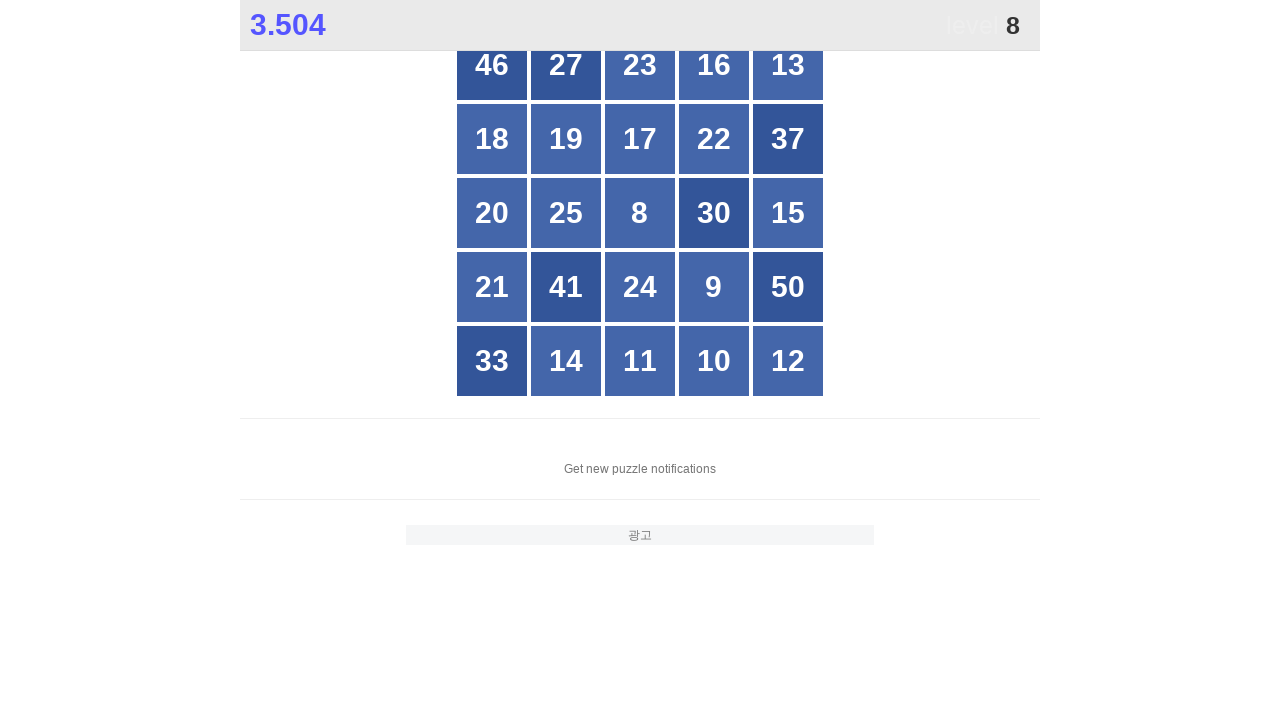

Clicked button number 8 at (640, 213) on xpath=//*[@id="grid"]/div[@*] >> nth=12
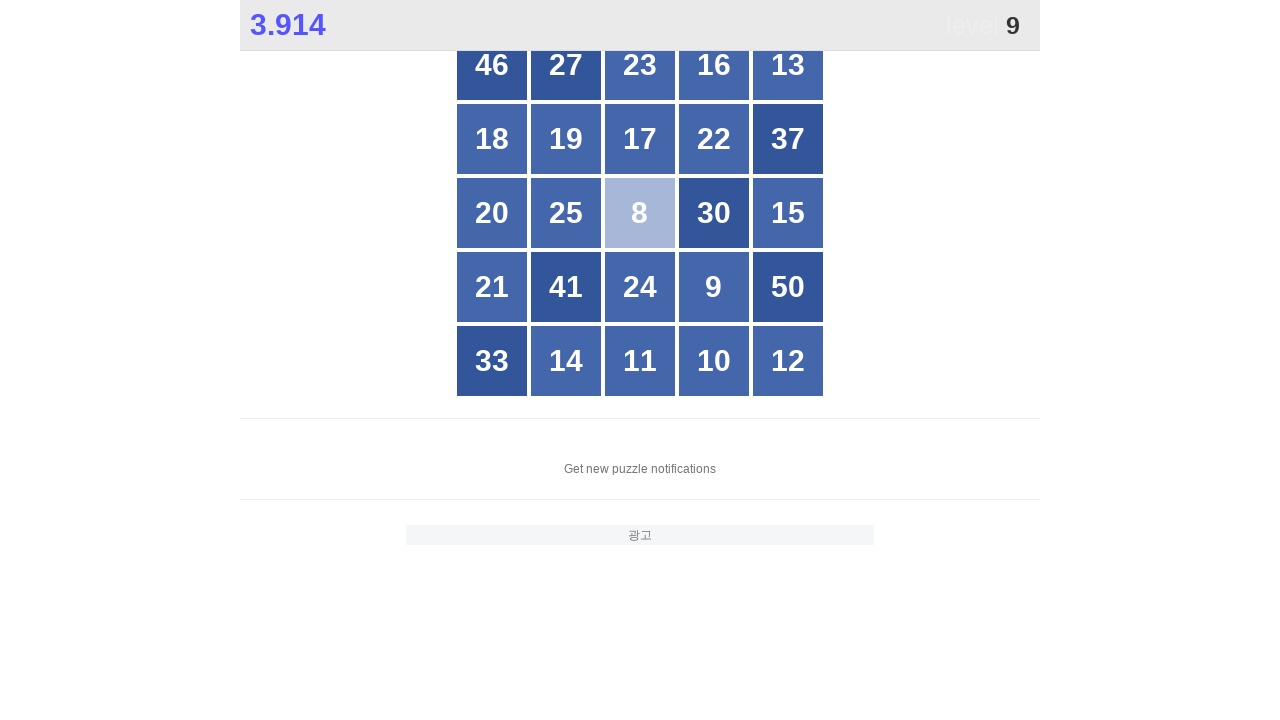

Located all grid buttons to find number 9
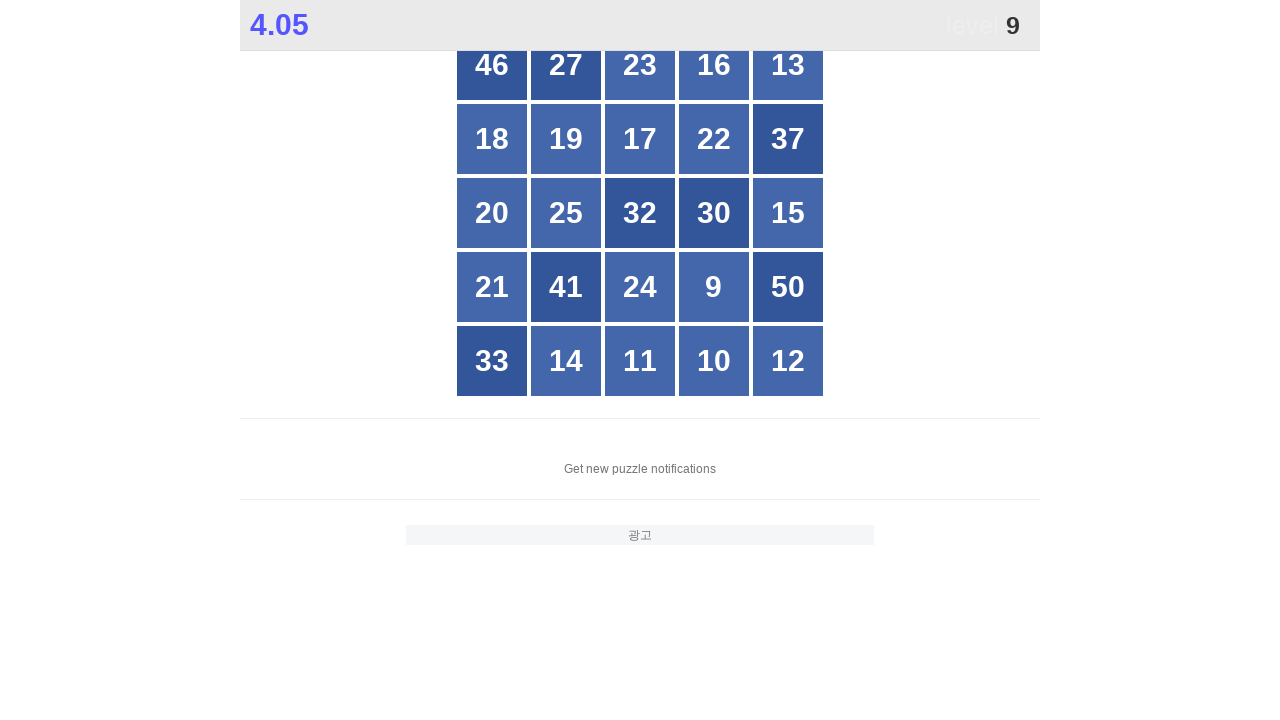

Clicked button number 9 at (714, 287) on xpath=//*[@id="grid"]/div[@*] >> nth=18
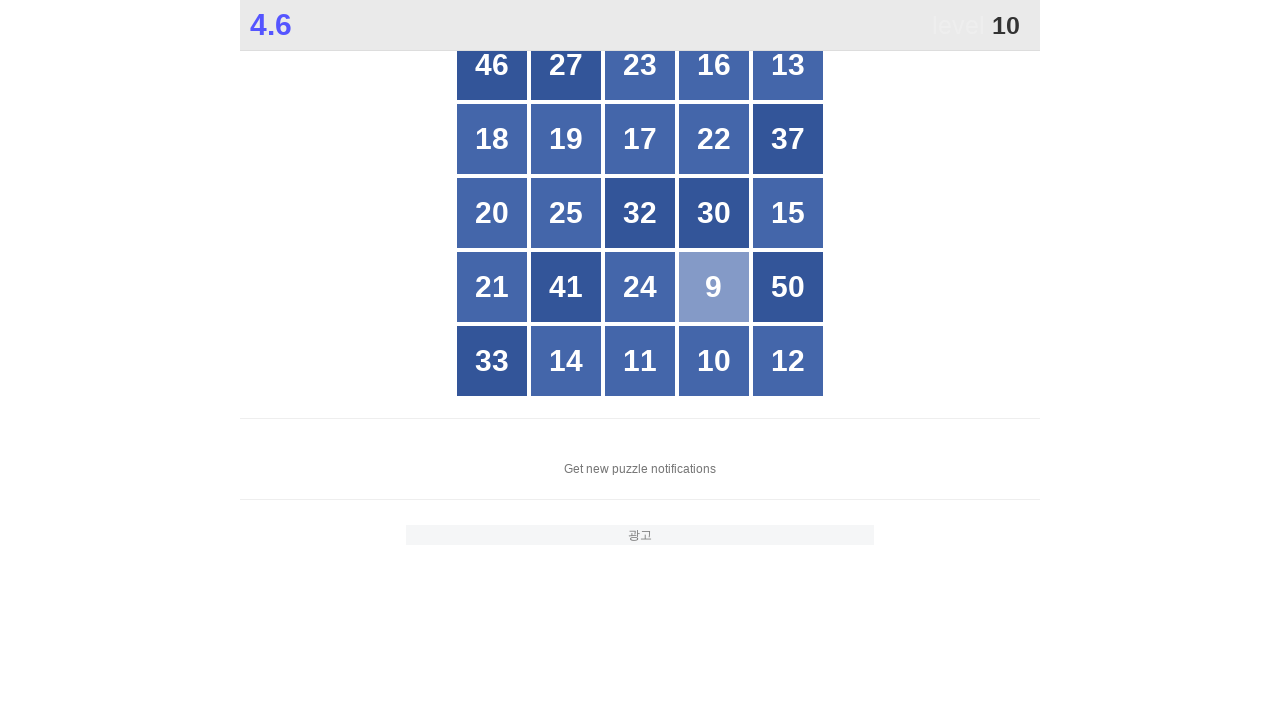

Located all grid buttons to find number 10
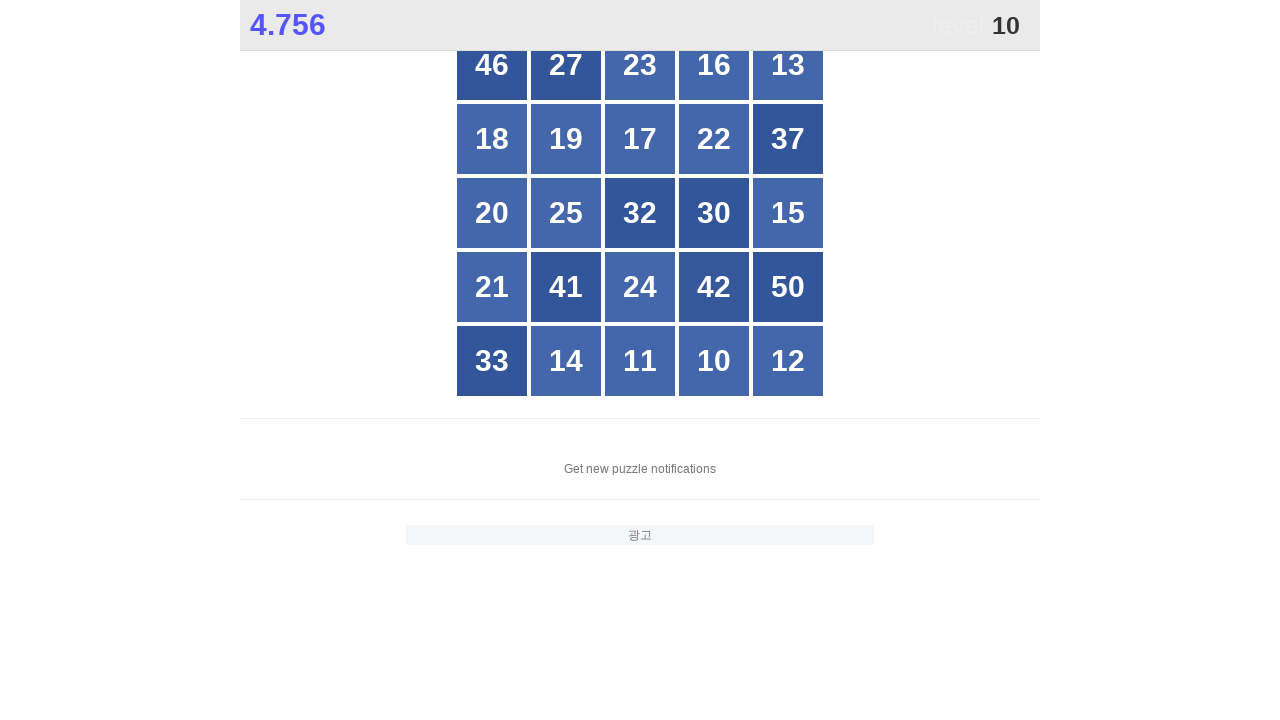

Clicked button number 10 at (714, 361) on xpath=//*[@id="grid"]/div[@*] >> nth=23
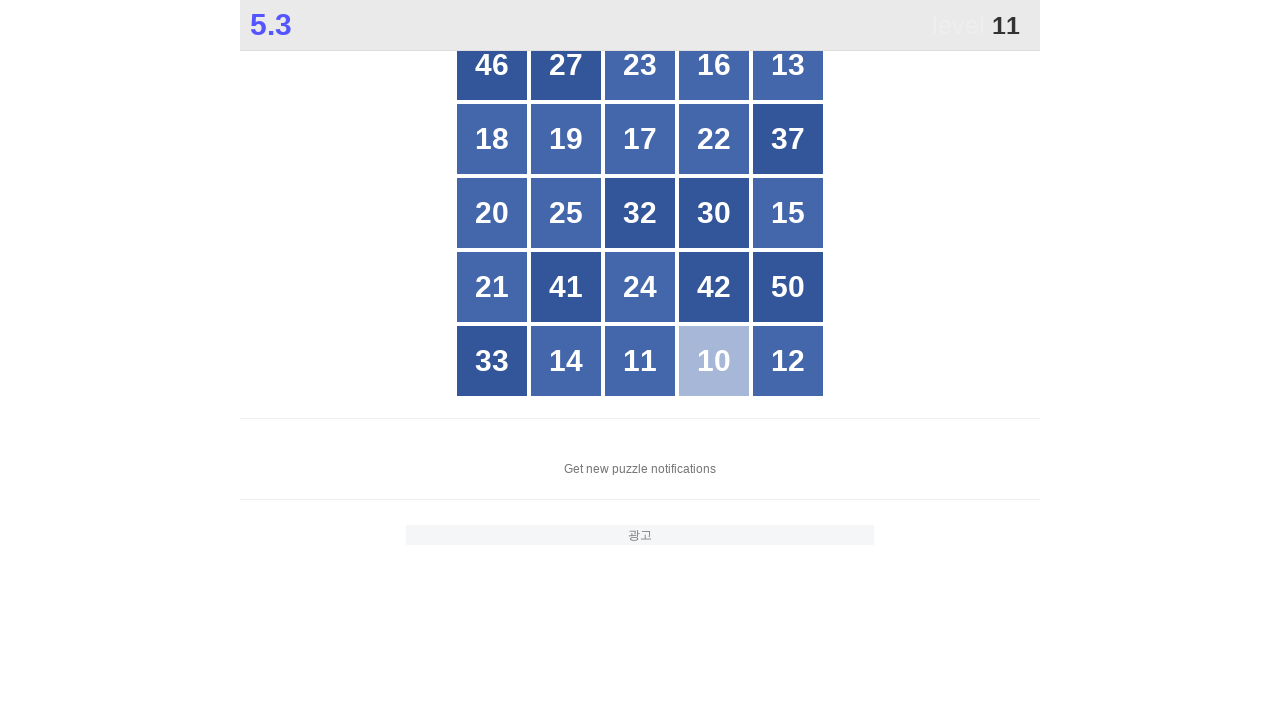

Located all grid buttons to find number 11
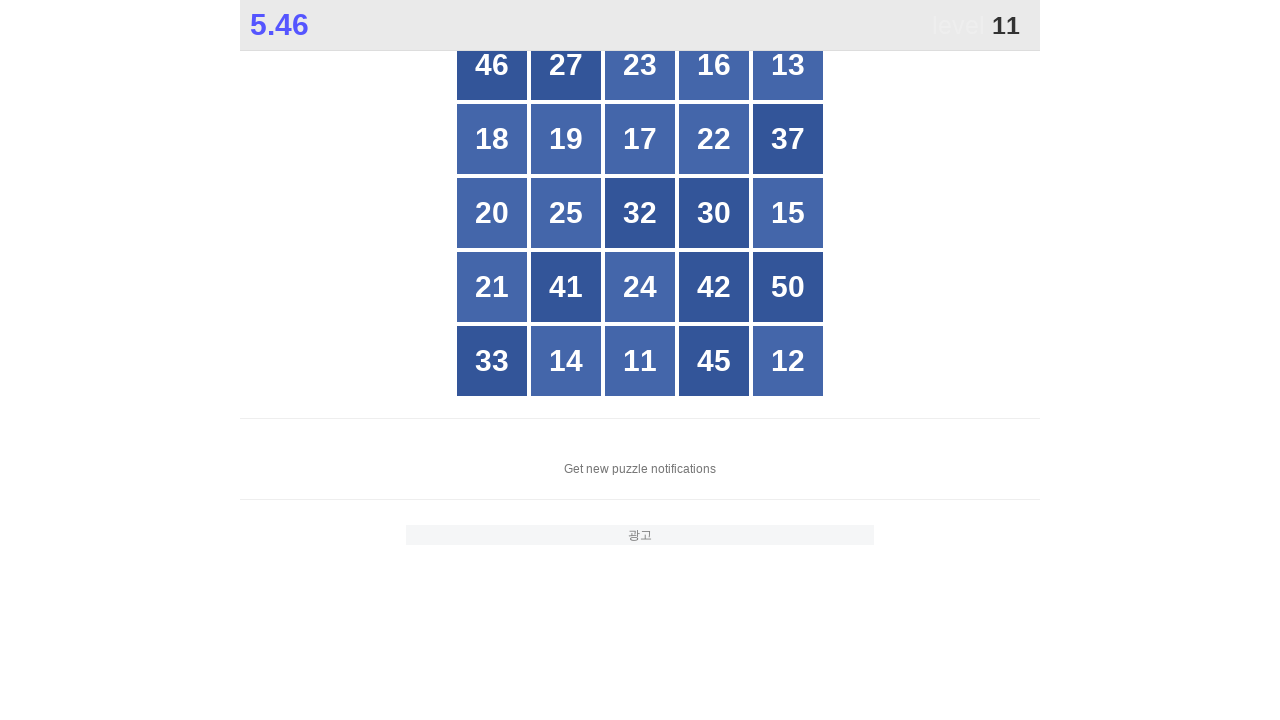

Clicked button number 11 at (640, 361) on xpath=//*[@id="grid"]/div[@*] >> nth=22
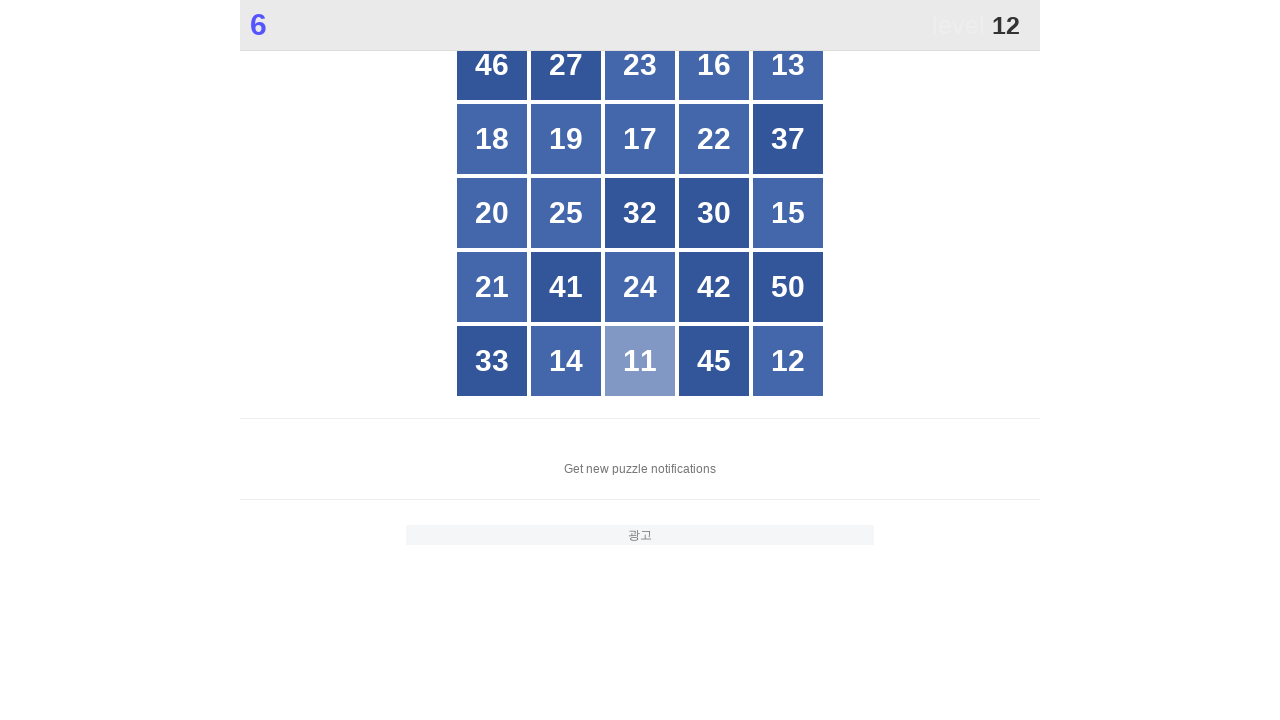

Located all grid buttons to find number 12
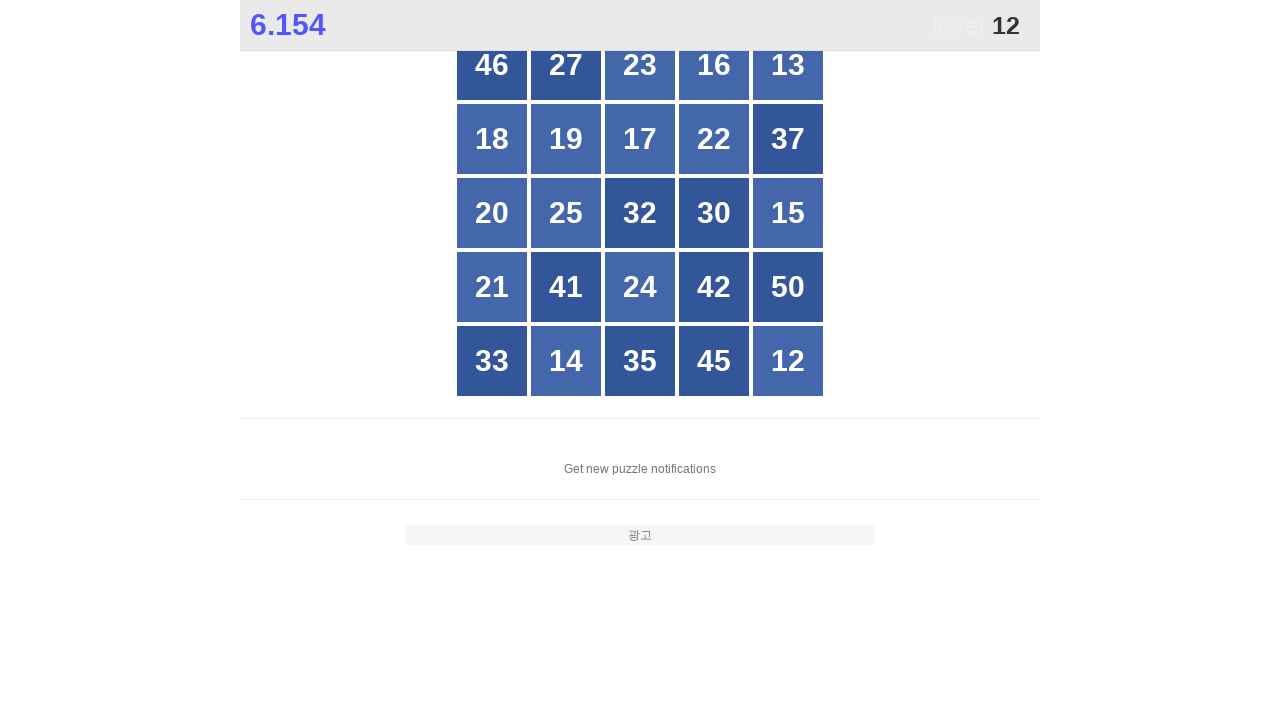

Clicked button number 12 at (788, 361) on xpath=//*[@id="grid"]/div[@*] >> nth=24
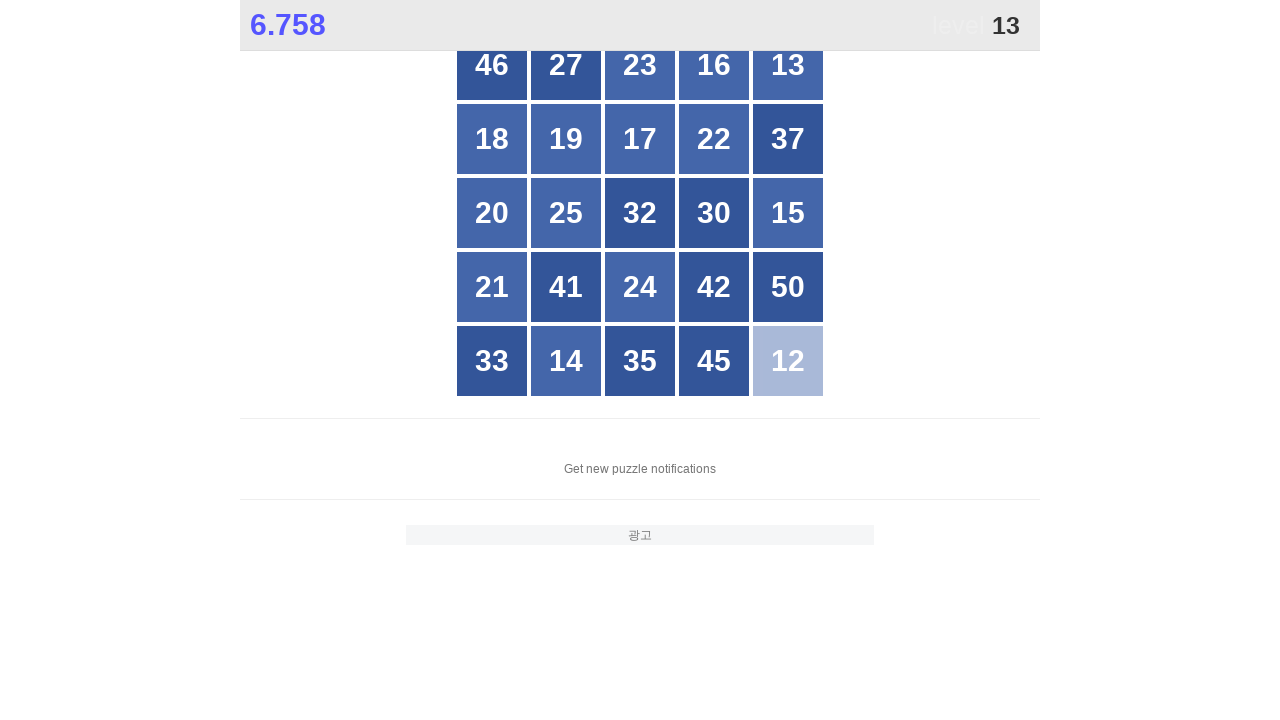

Located all grid buttons to find number 13
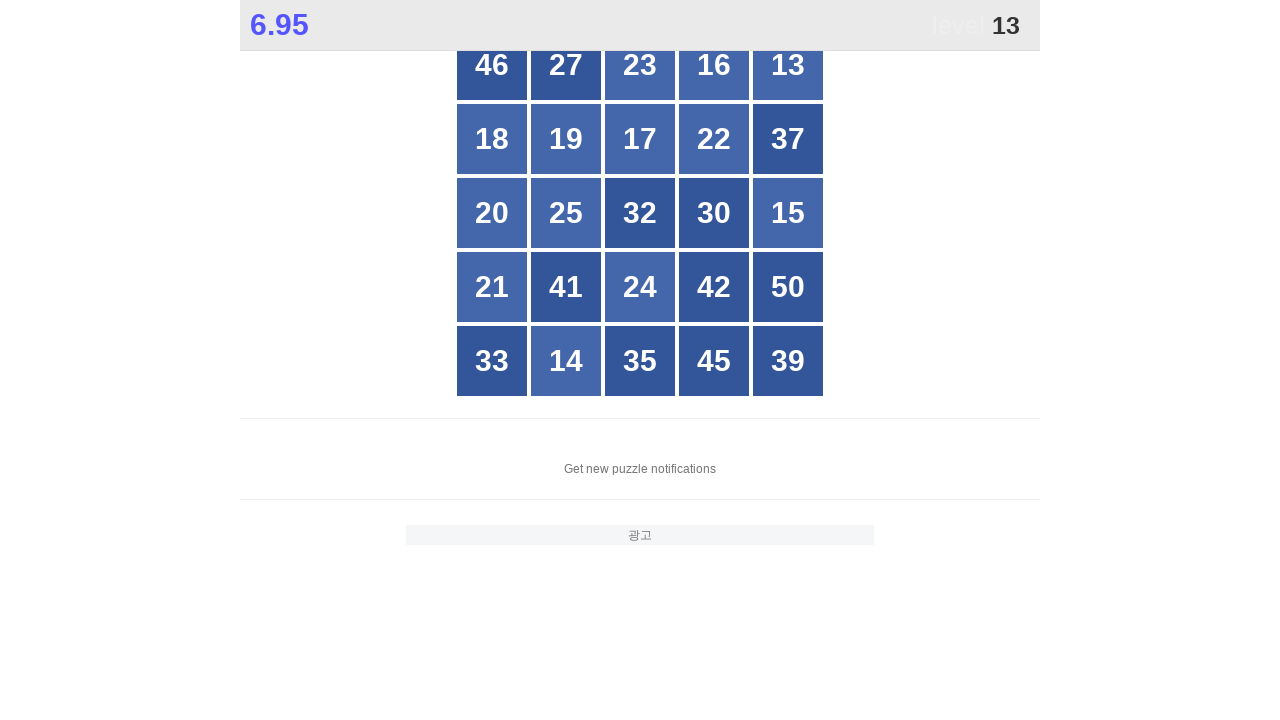

Clicked button number 13 at (788, 65) on xpath=//*[@id="grid"]/div[@*] >> nth=4
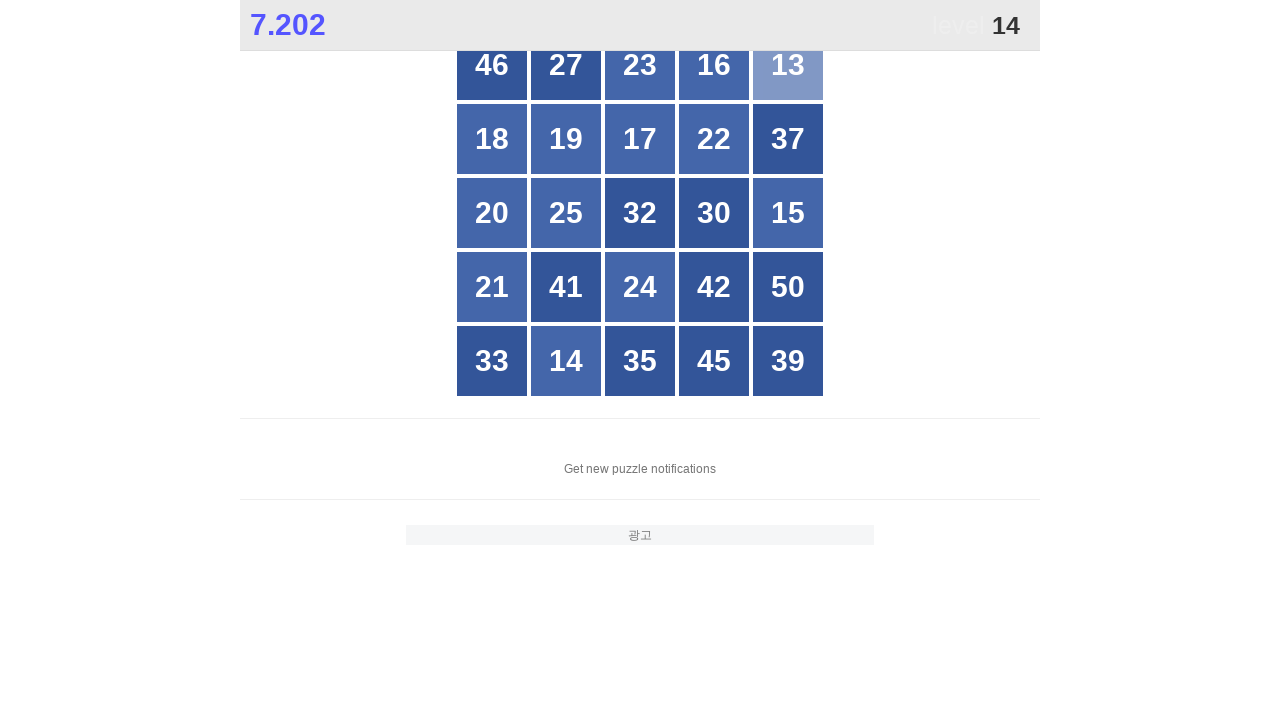

Located all grid buttons to find number 14
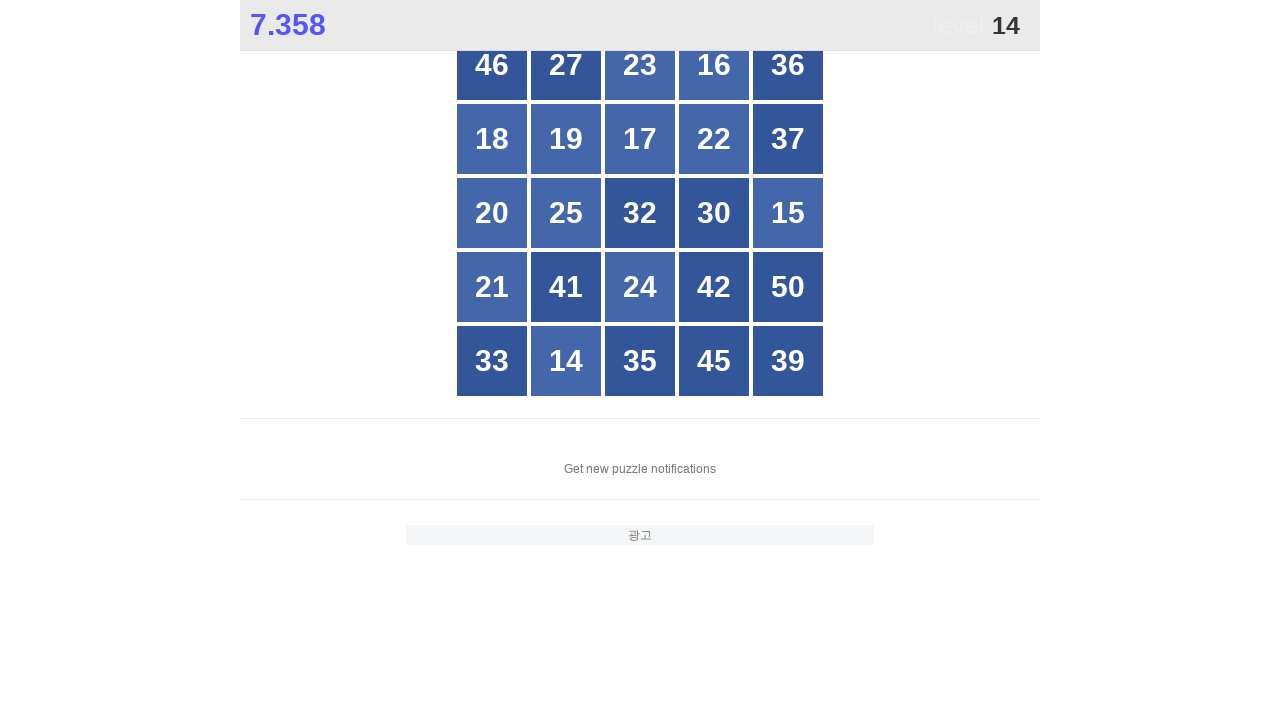

Clicked button number 14 at (566, 361) on xpath=//*[@id="grid"]/div[@*] >> nth=21
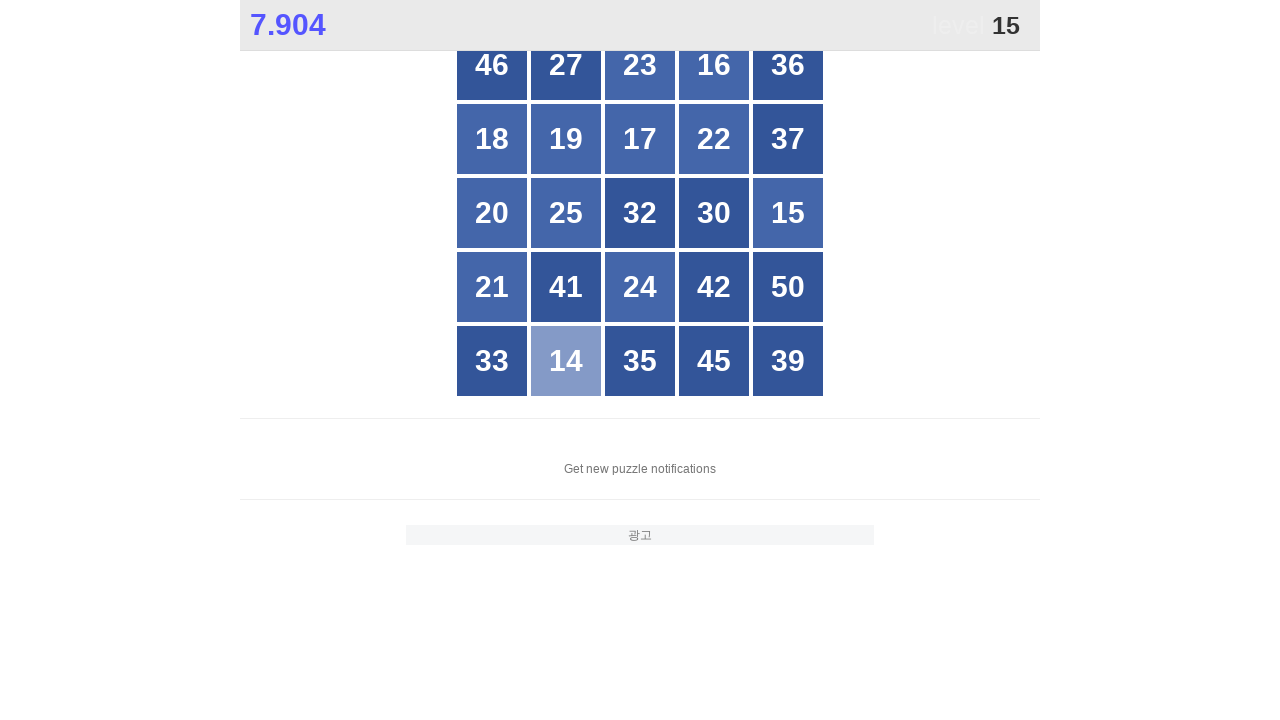

Located all grid buttons to find number 15
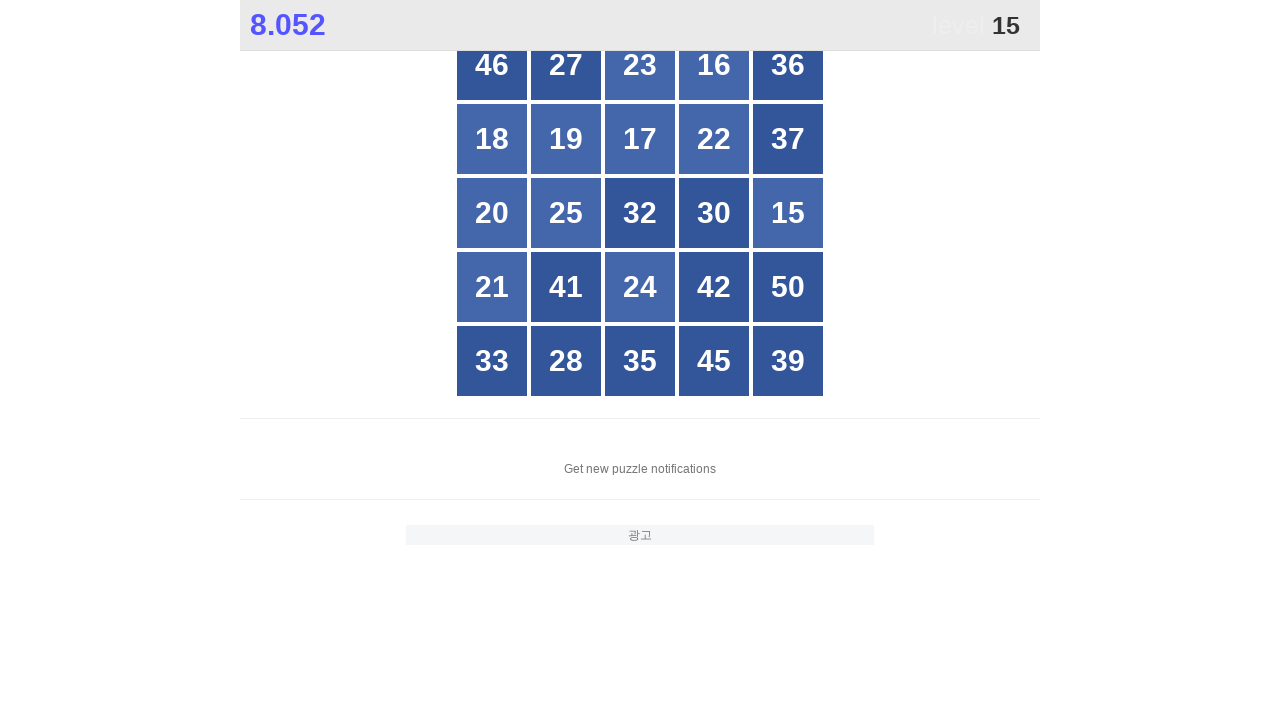

Clicked button number 15 at (788, 213) on xpath=//*[@id="grid"]/div[@*] >> nth=14
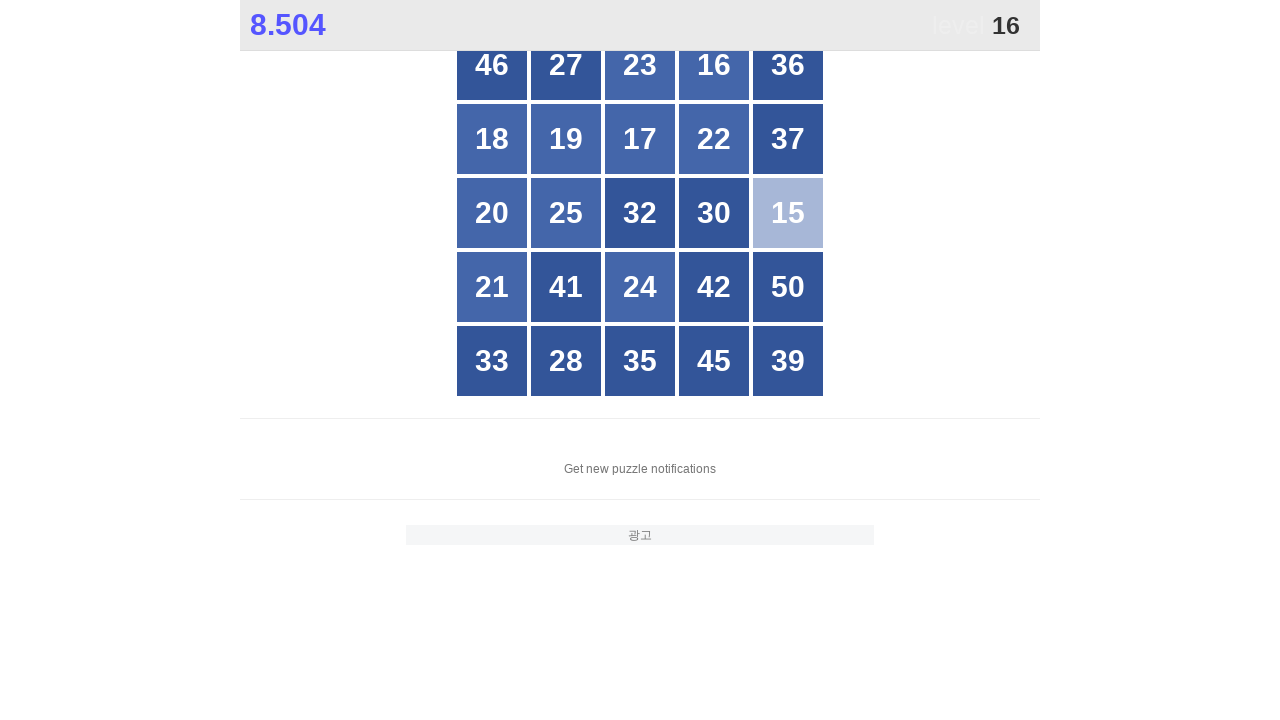

Located all grid buttons to find number 16
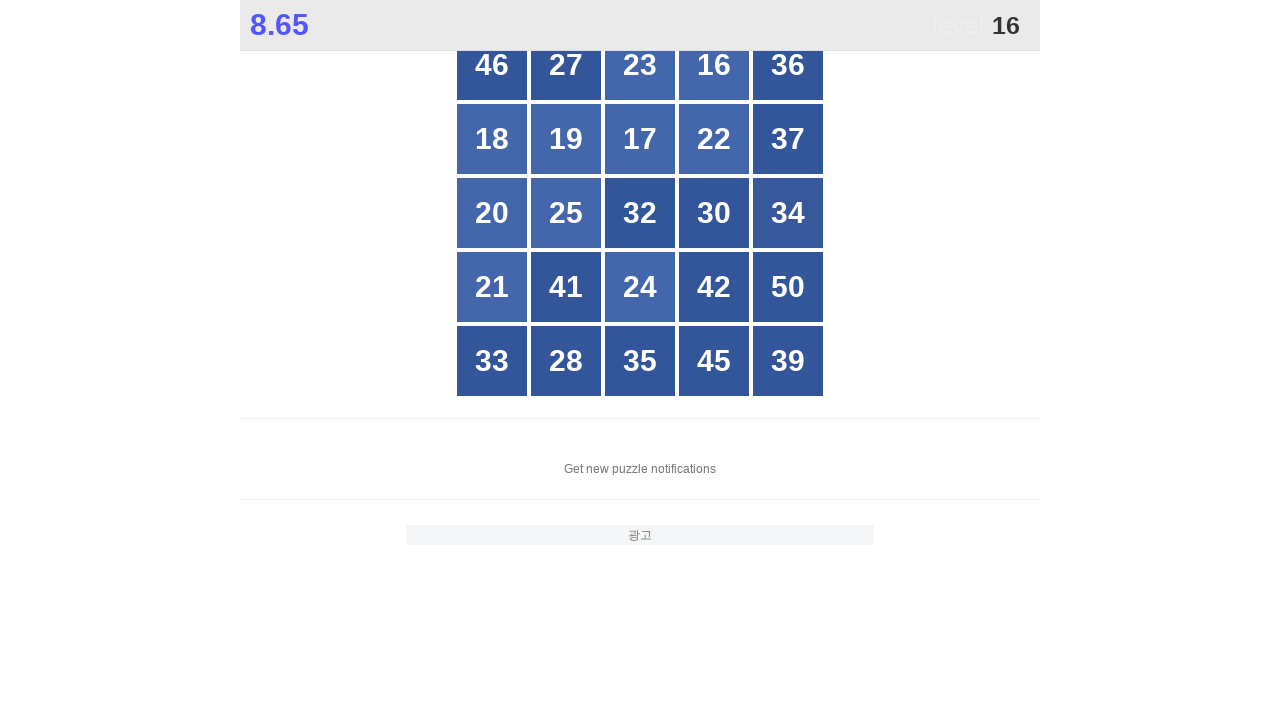

Clicked button number 16 at (714, 65) on xpath=//*[@id="grid"]/div[@*] >> nth=3
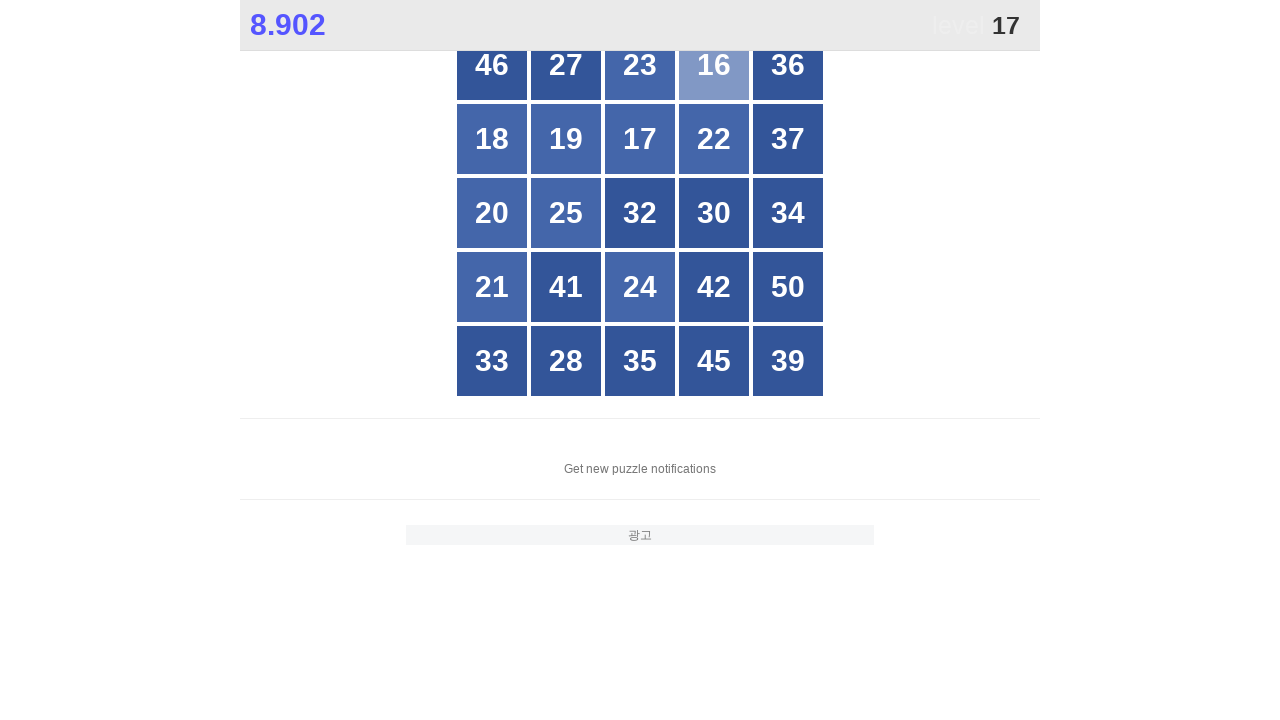

Located all grid buttons to find number 17
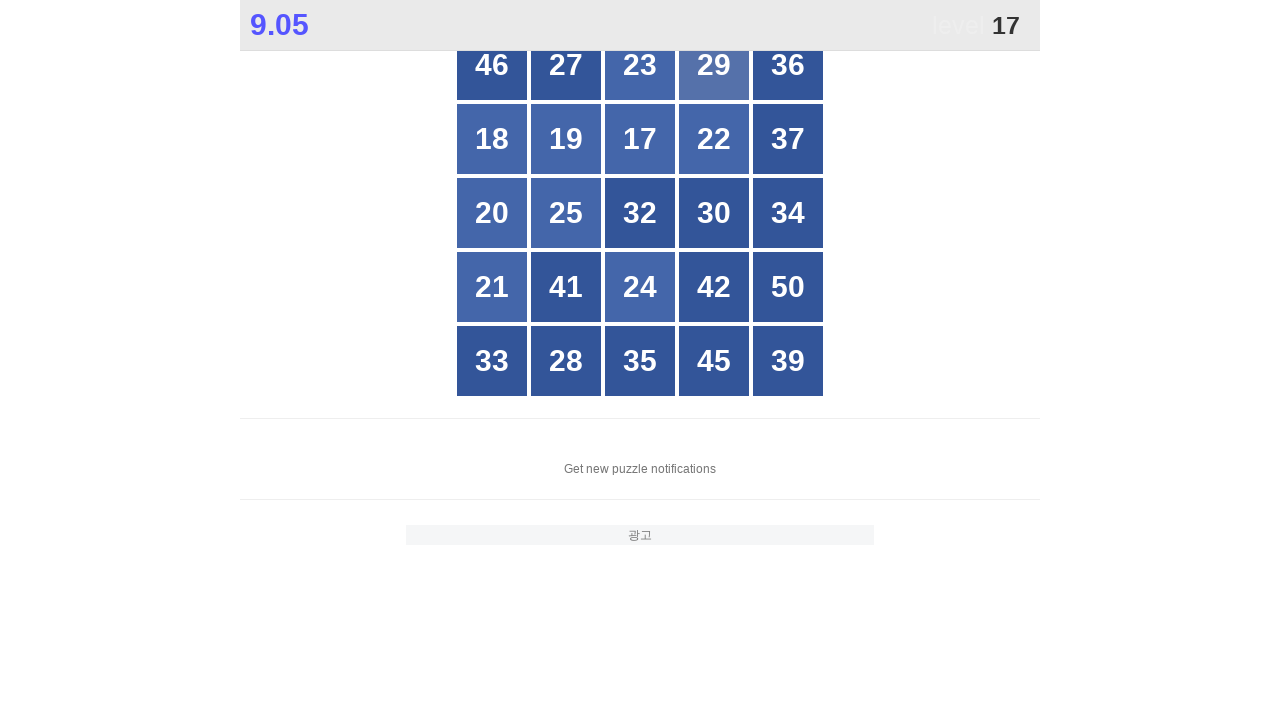

Clicked button number 17 at (640, 139) on xpath=//*[@id="grid"]/div[@*] >> nth=7
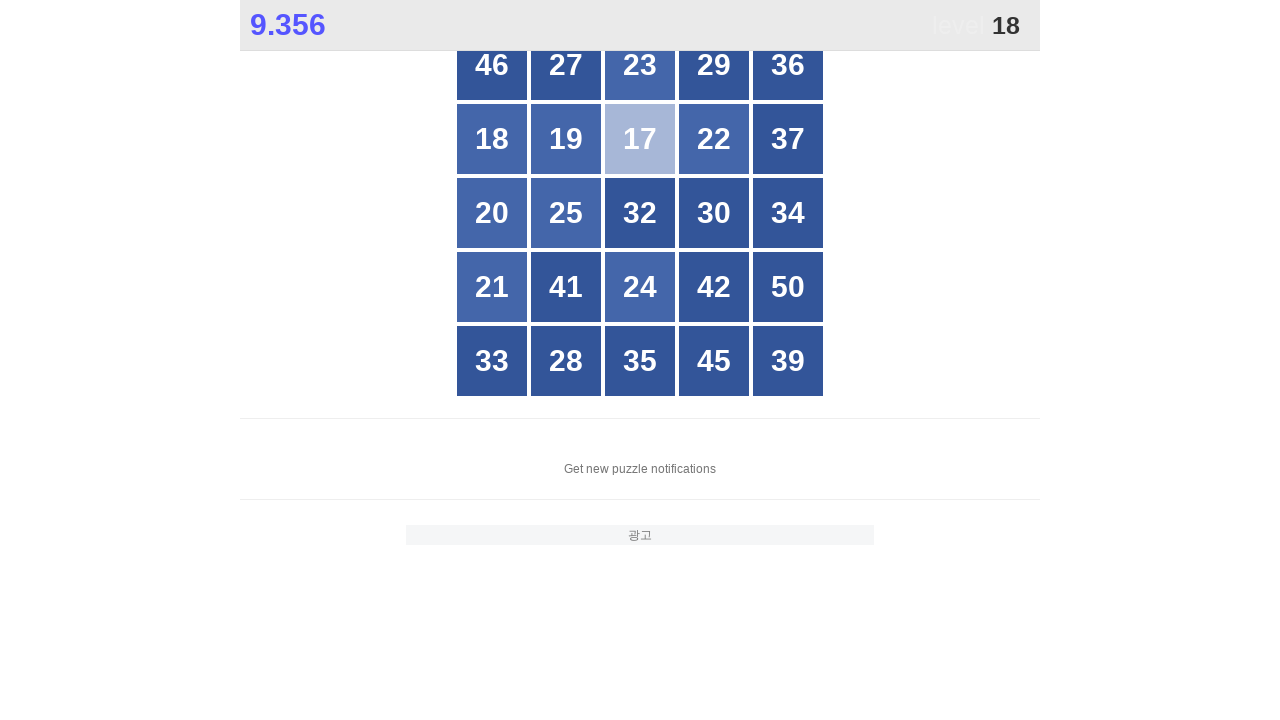

Located all grid buttons to find number 18
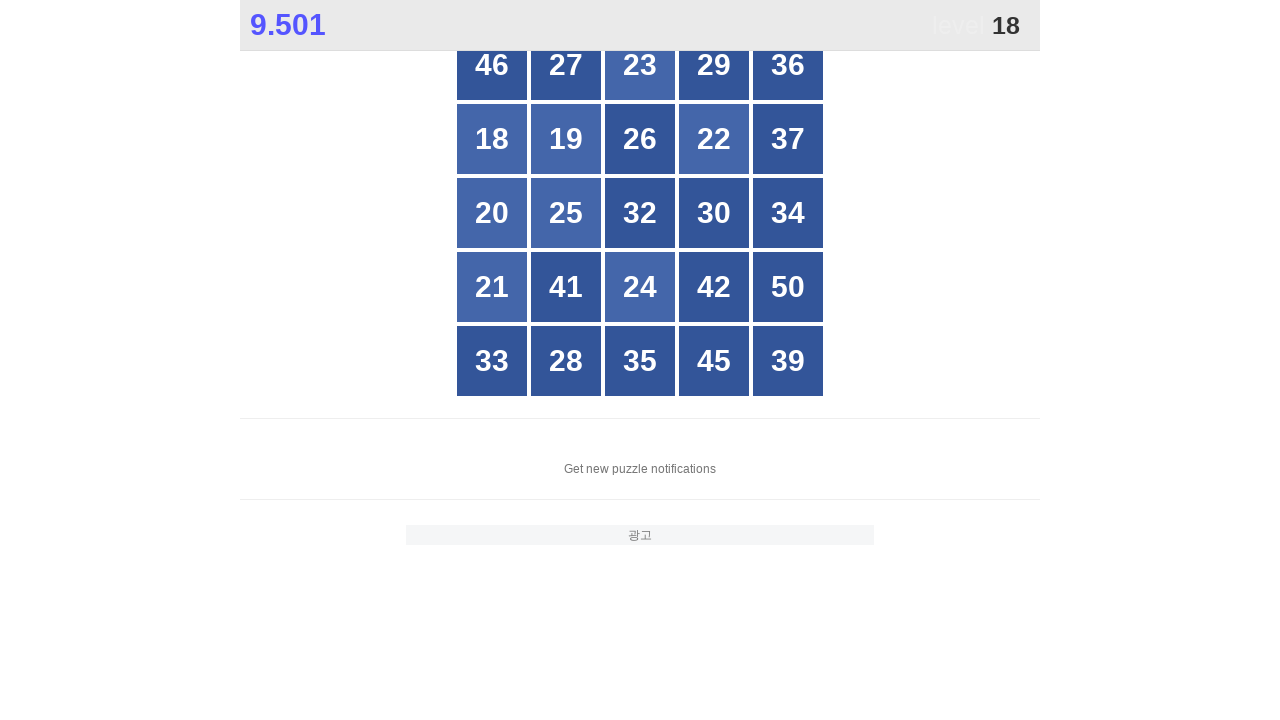

Clicked button number 18 at (492, 139) on xpath=//*[@id="grid"]/div[@*] >> nth=5
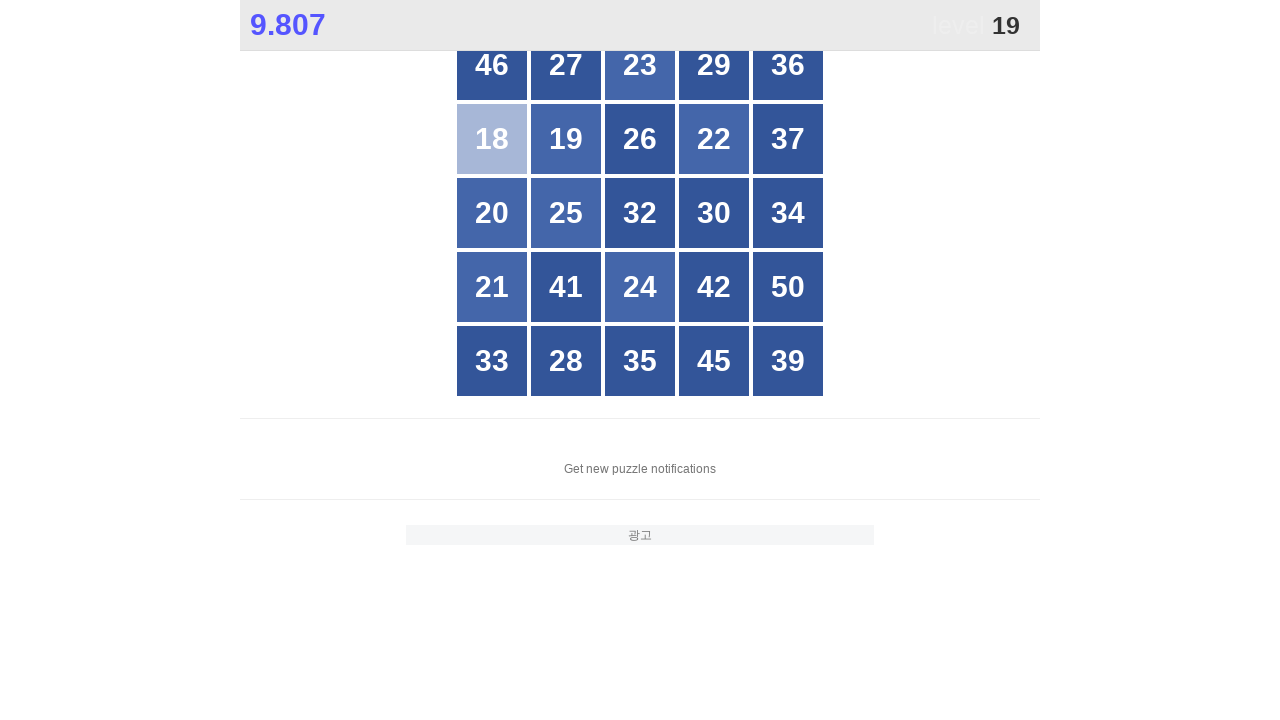

Located all grid buttons to find number 19
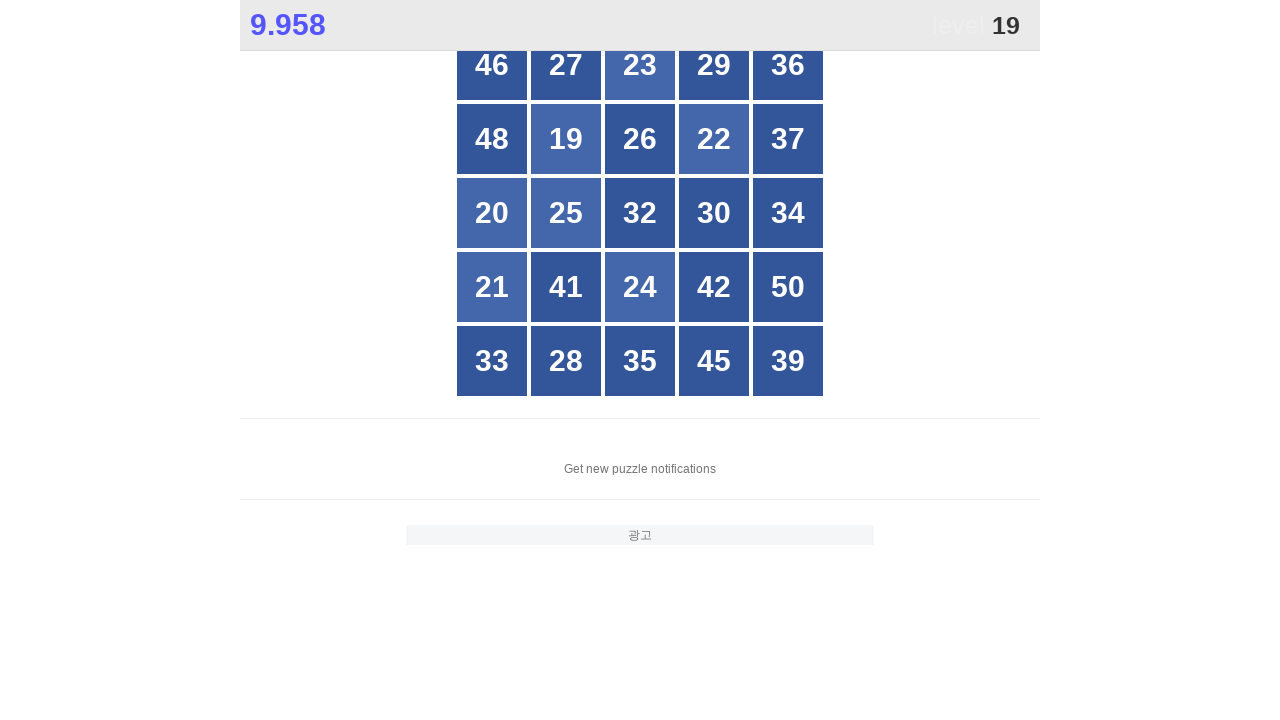

Clicked button number 19 at (566, 139) on xpath=//*[@id="grid"]/div[@*] >> nth=6
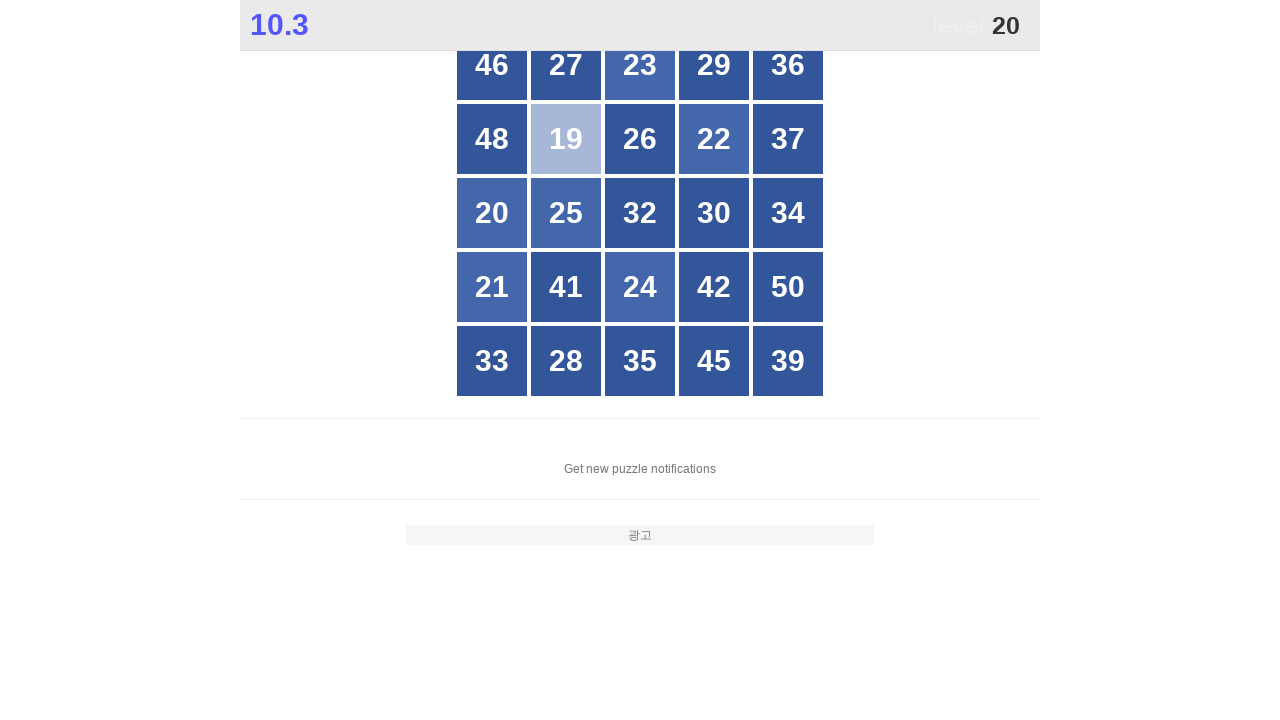

Located all grid buttons to find number 20
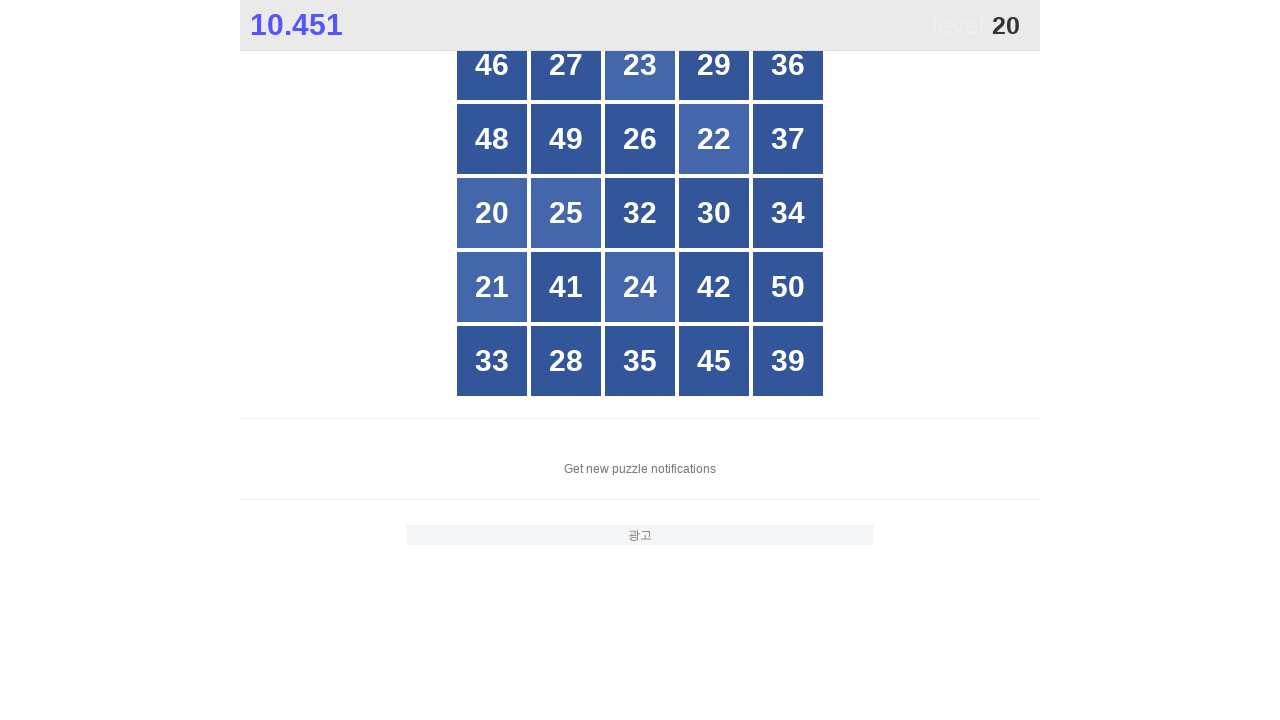

Clicked button number 20 at (492, 213) on xpath=//*[@id="grid"]/div[@*] >> nth=10
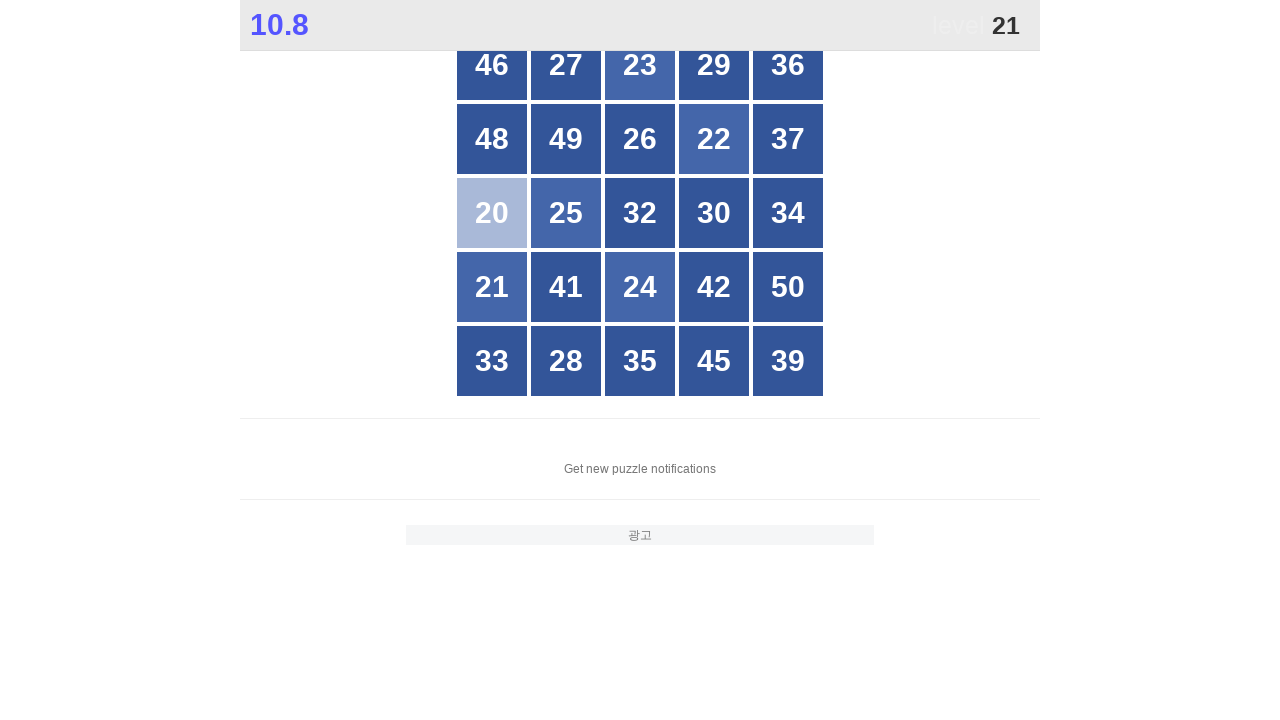

Located all grid buttons to find number 21
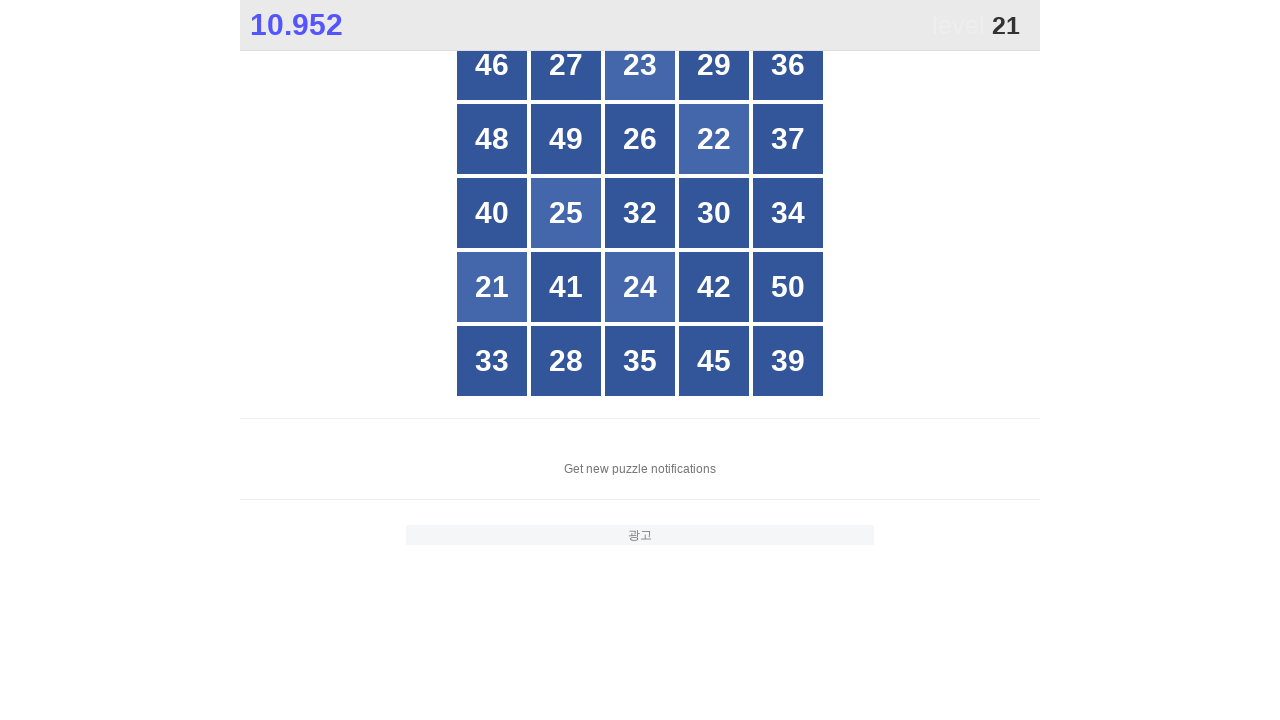

Clicked button number 21 at (492, 287) on xpath=//*[@id="grid"]/div[@*] >> nth=15
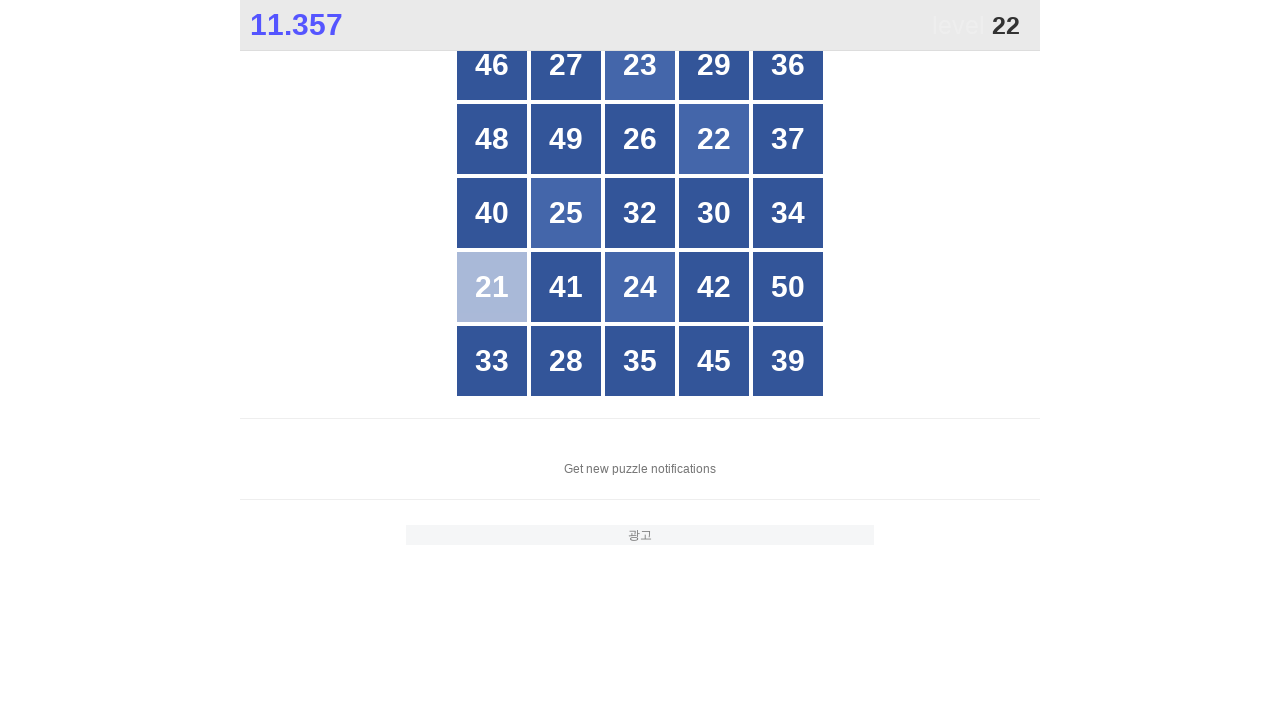

Located all grid buttons to find number 22
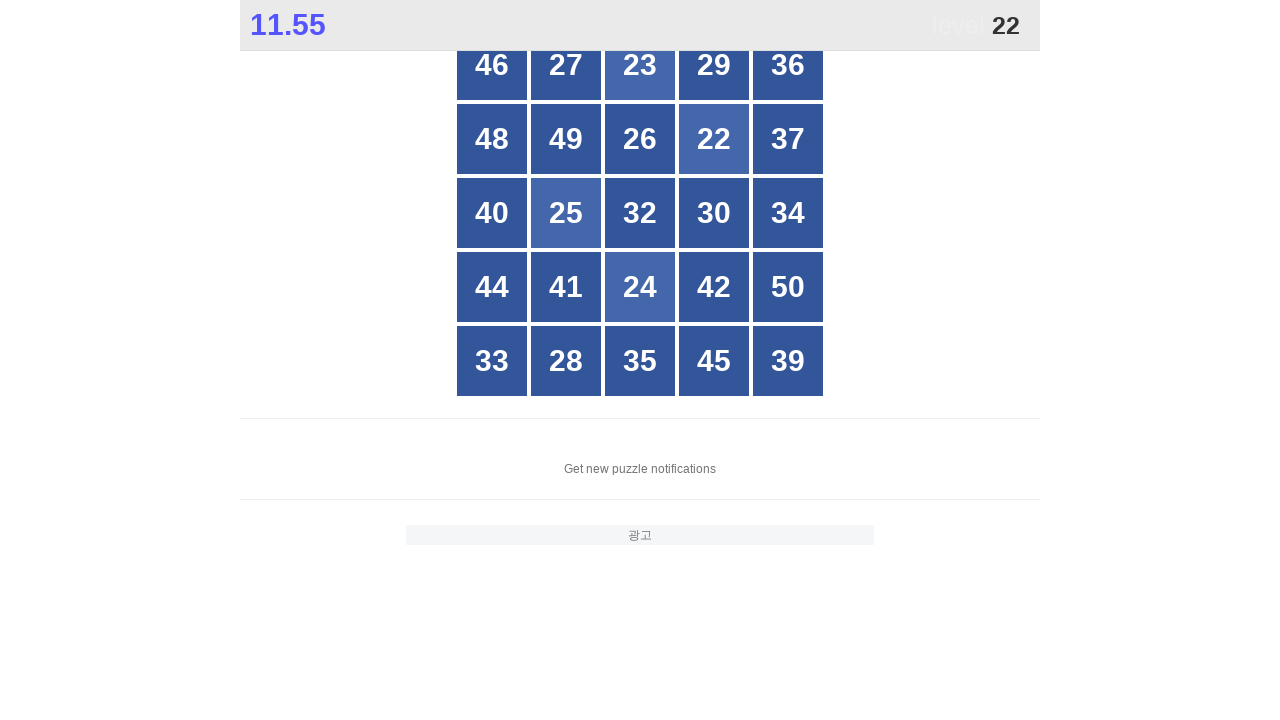

Clicked button number 22 at (714, 139) on xpath=//*[@id="grid"]/div[@*] >> nth=8
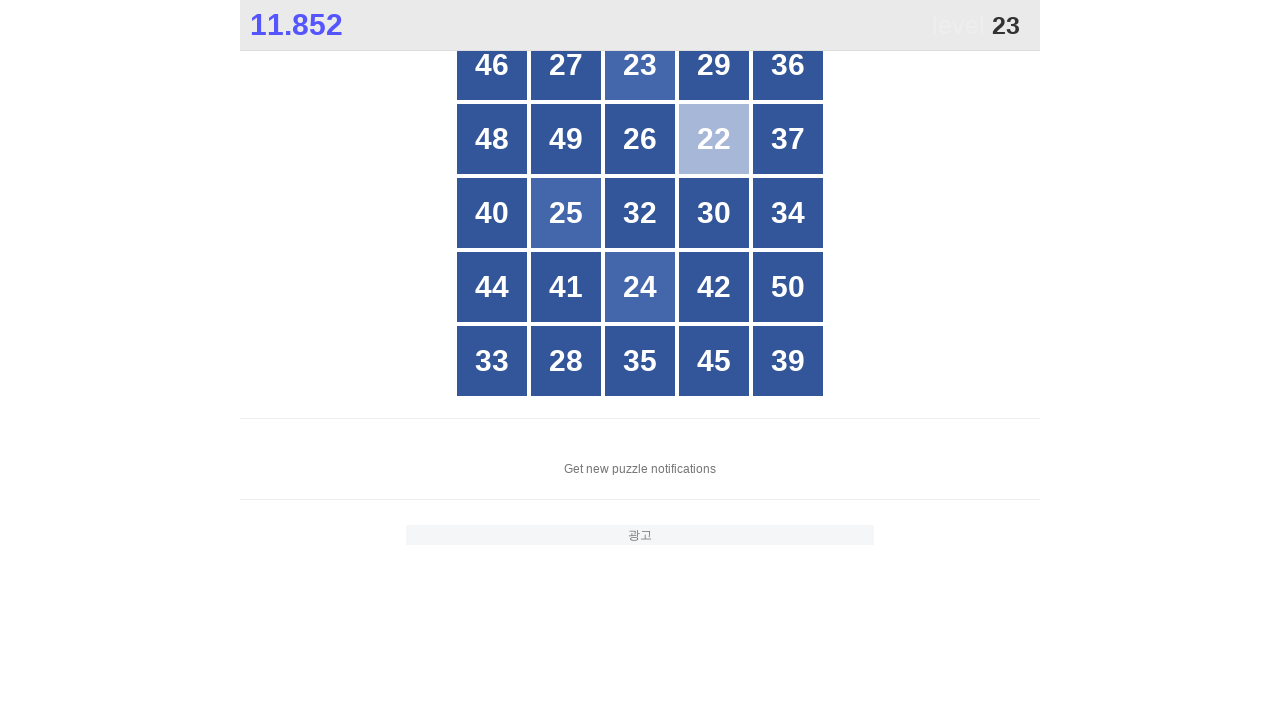

Located all grid buttons to find number 23
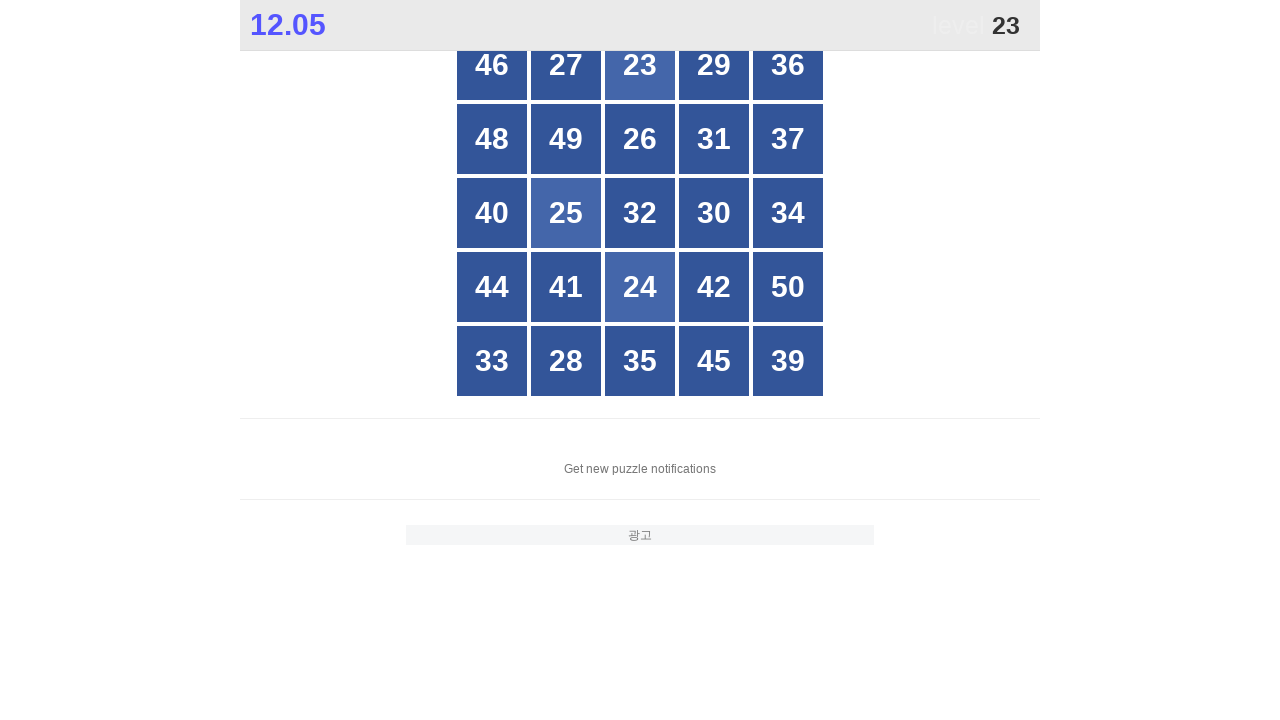

Clicked button number 23 at (640, 65) on xpath=//*[@id="grid"]/div[@*] >> nth=2
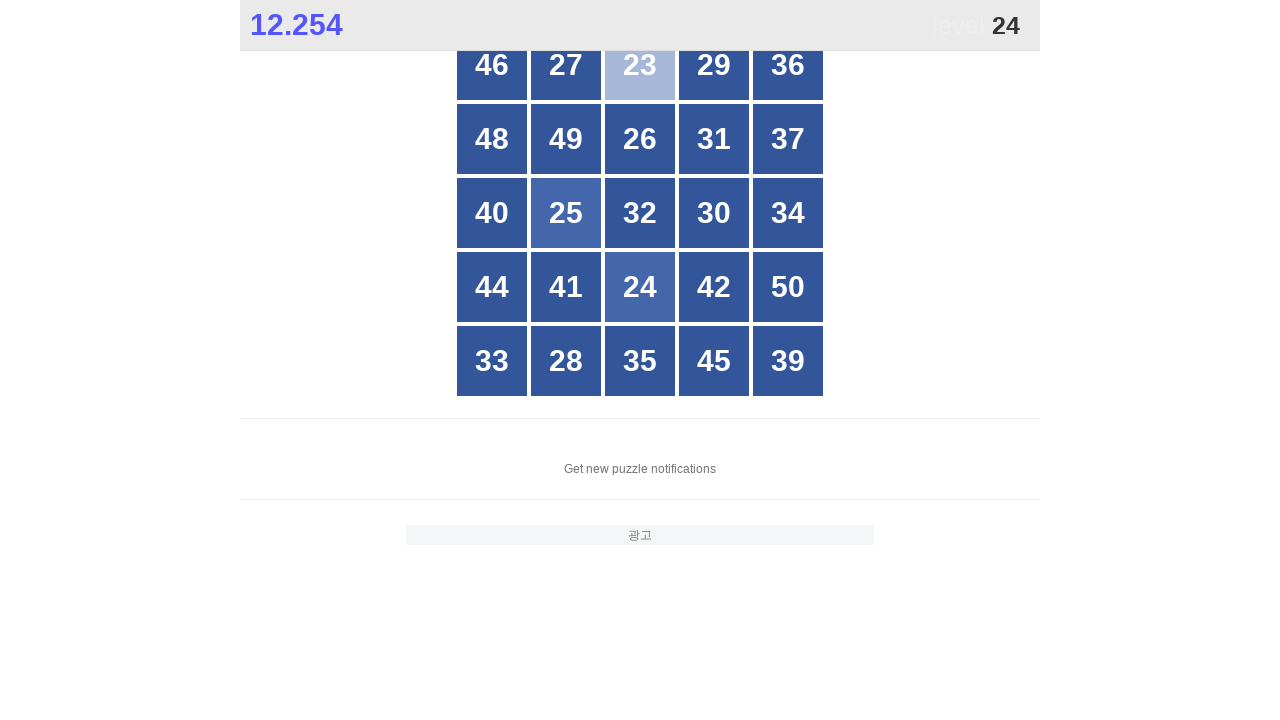

Located all grid buttons to find number 24
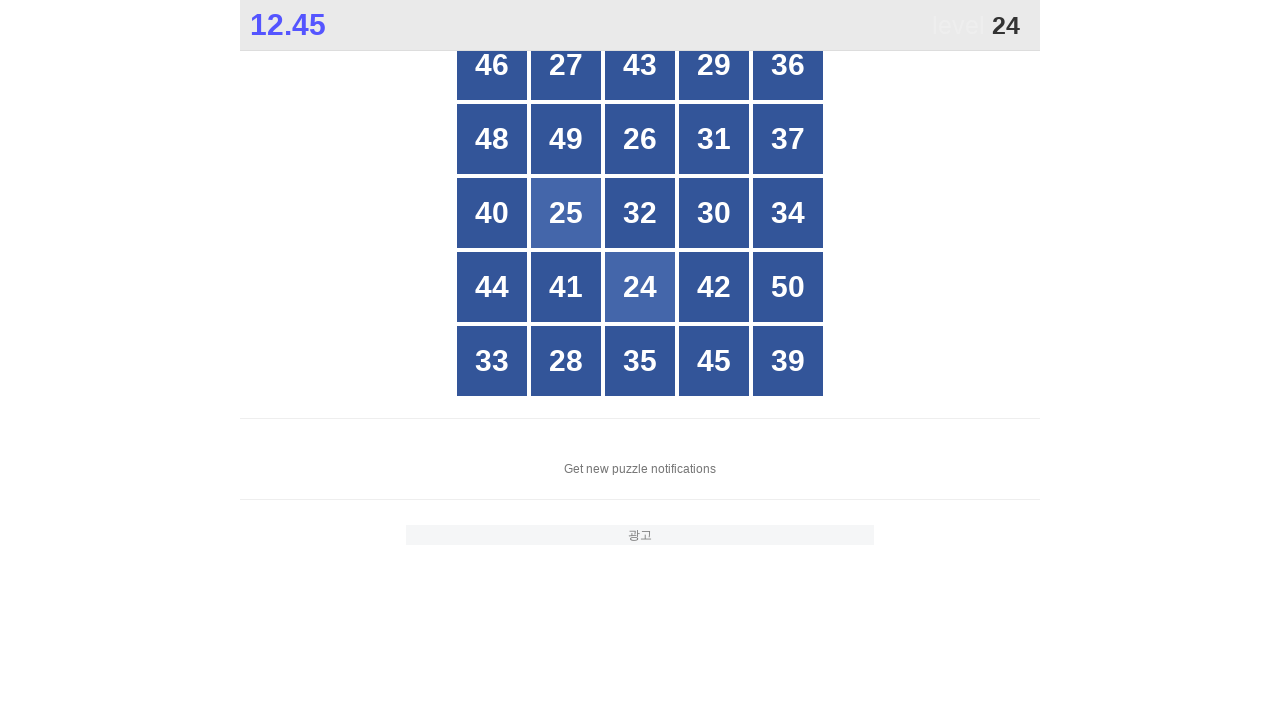

Clicked button number 24 at (640, 287) on xpath=//*[@id="grid"]/div[@*] >> nth=17
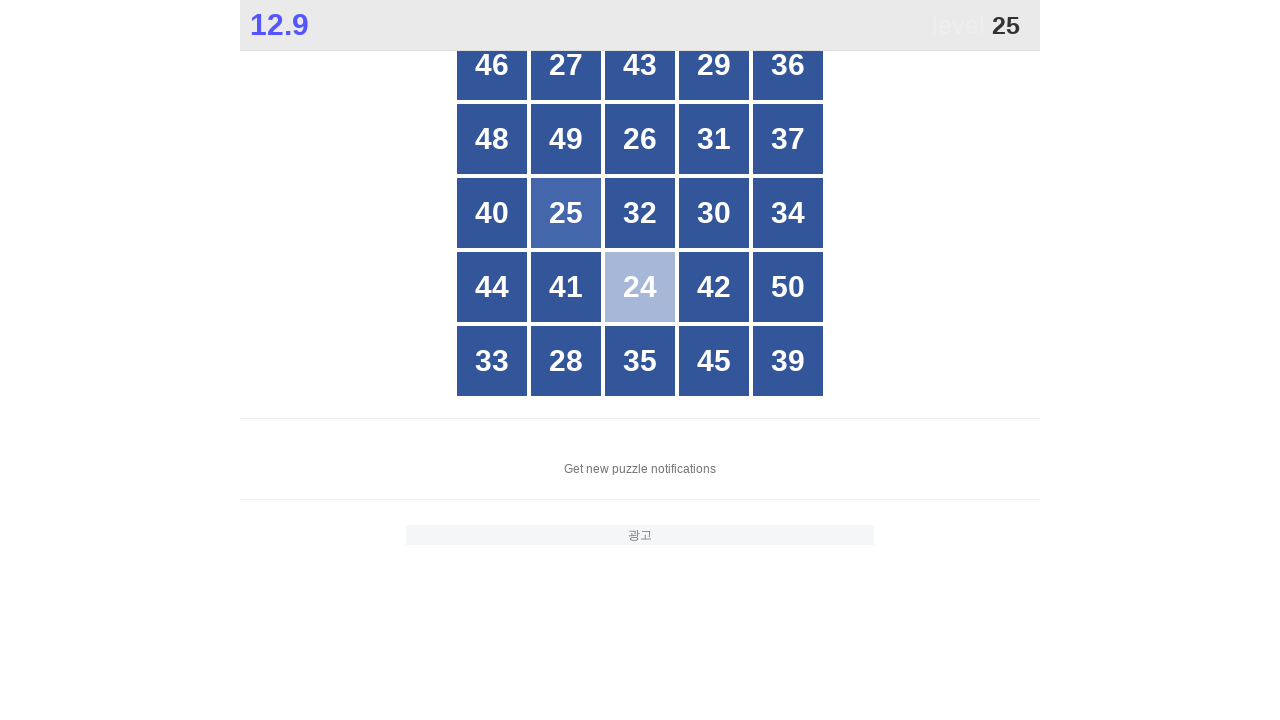

Located all grid buttons to find number 25
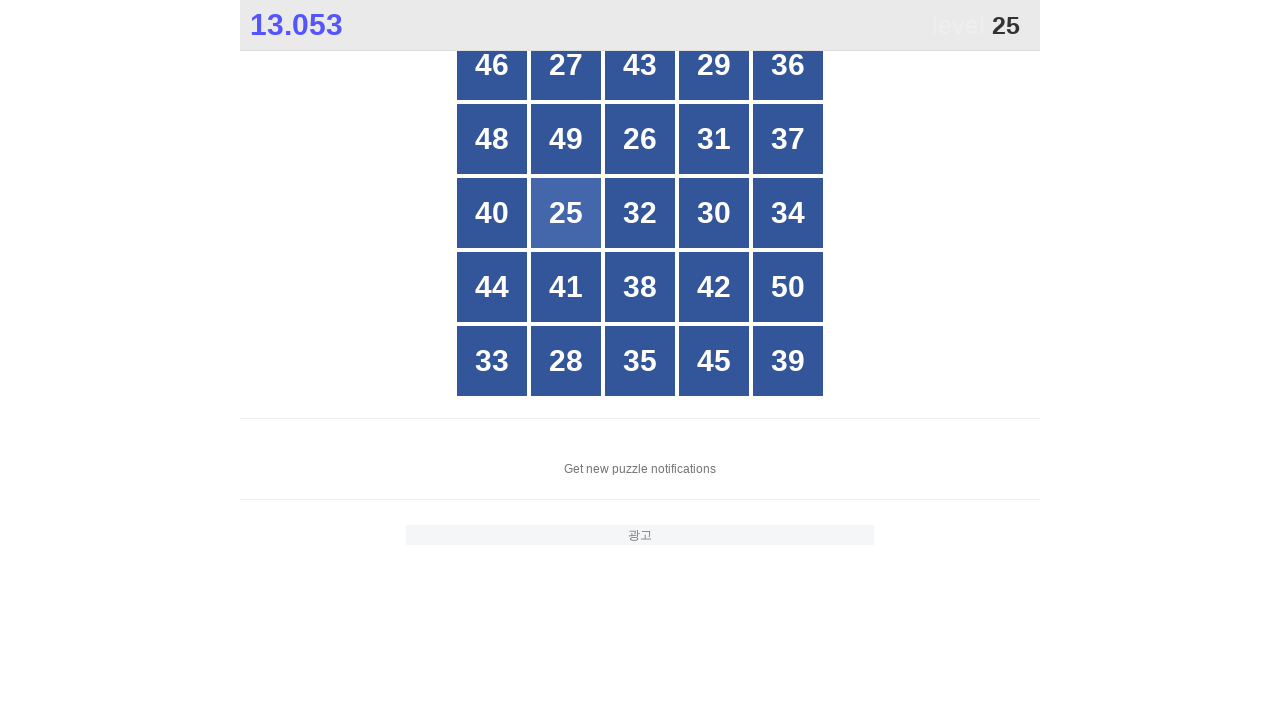

Clicked button number 25 at (566, 213) on xpath=//*[@id="grid"]/div[@*] >> nth=11
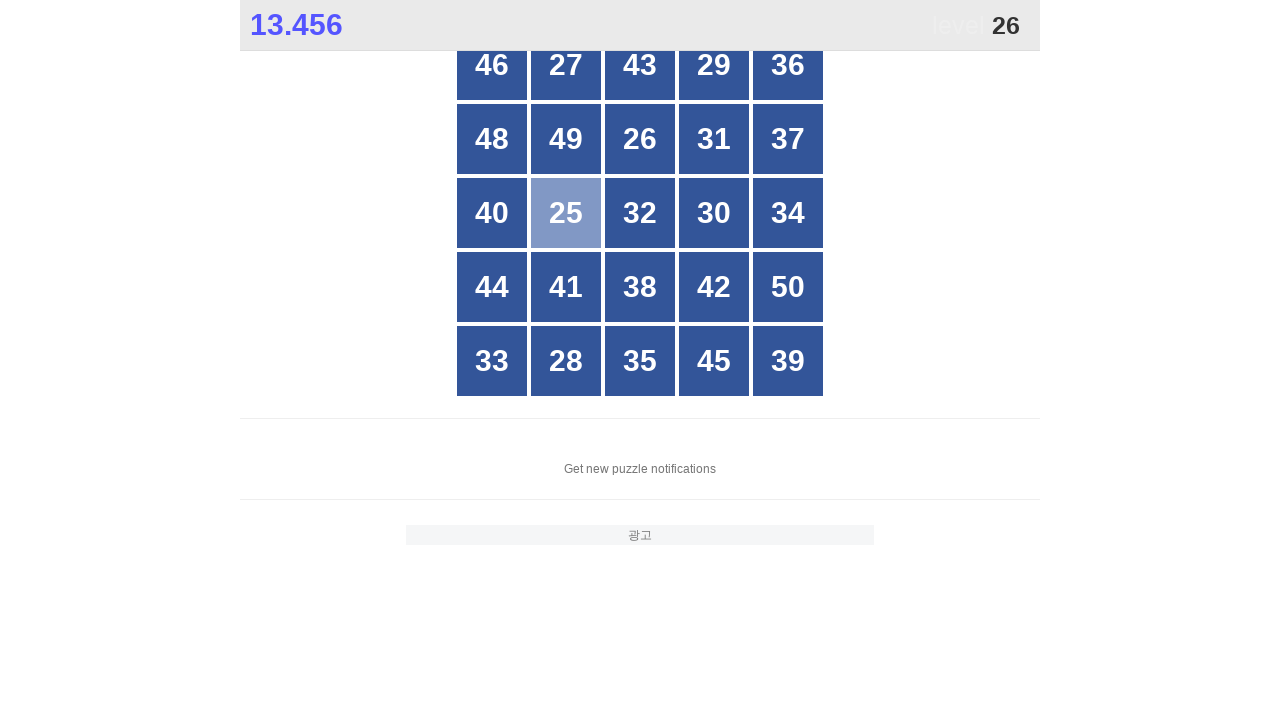

Located all grid buttons to find number 26
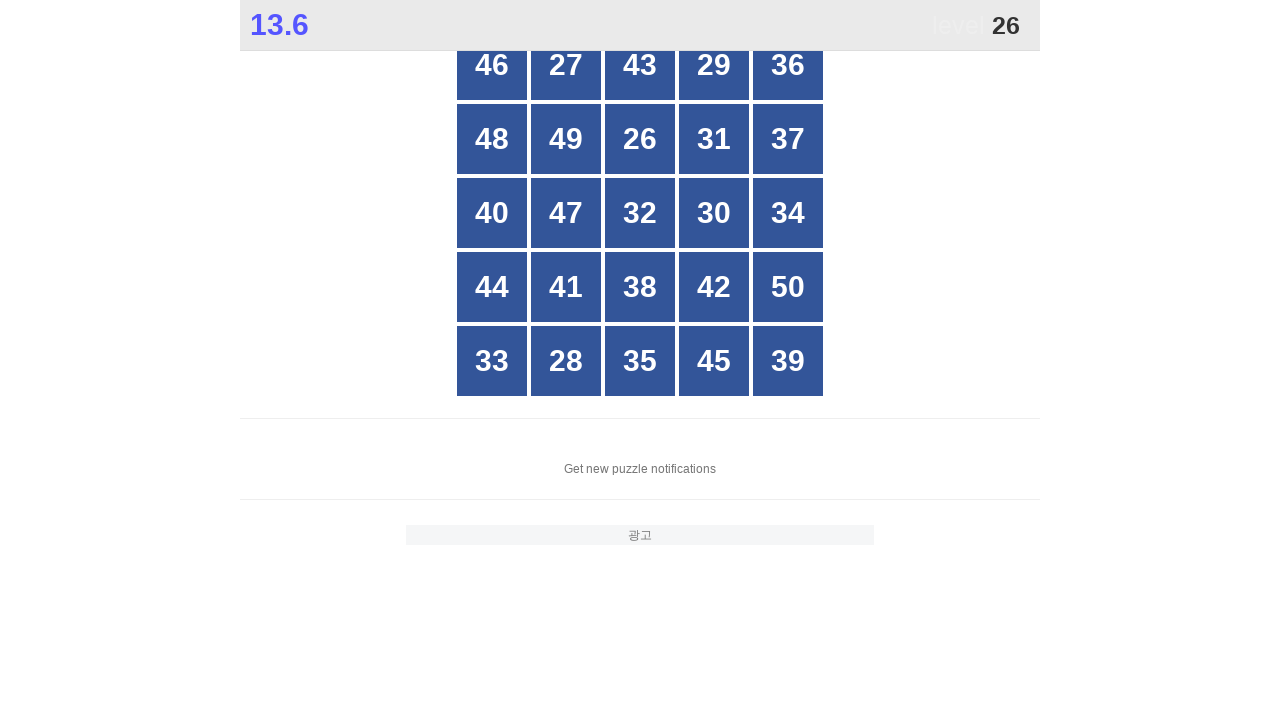

Clicked button number 26 at (640, 139) on xpath=//*[@id="grid"]/div[@*] >> nth=7
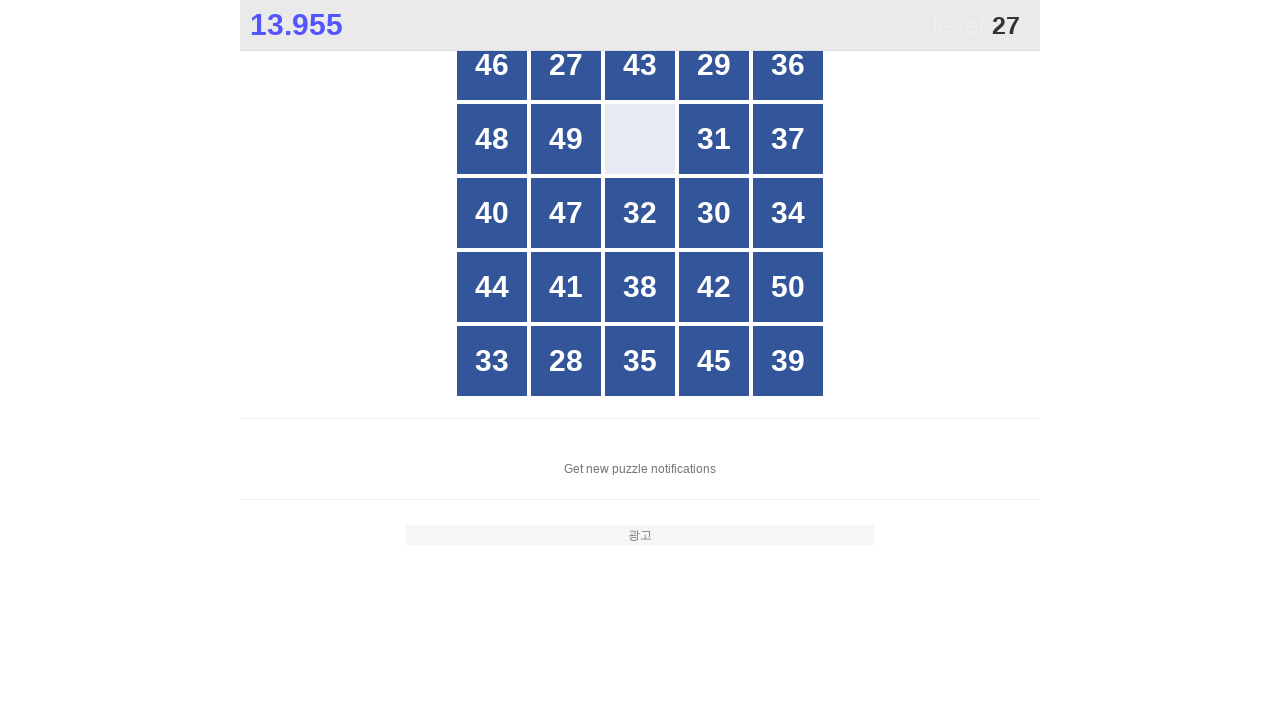

Located all grid buttons to find number 27
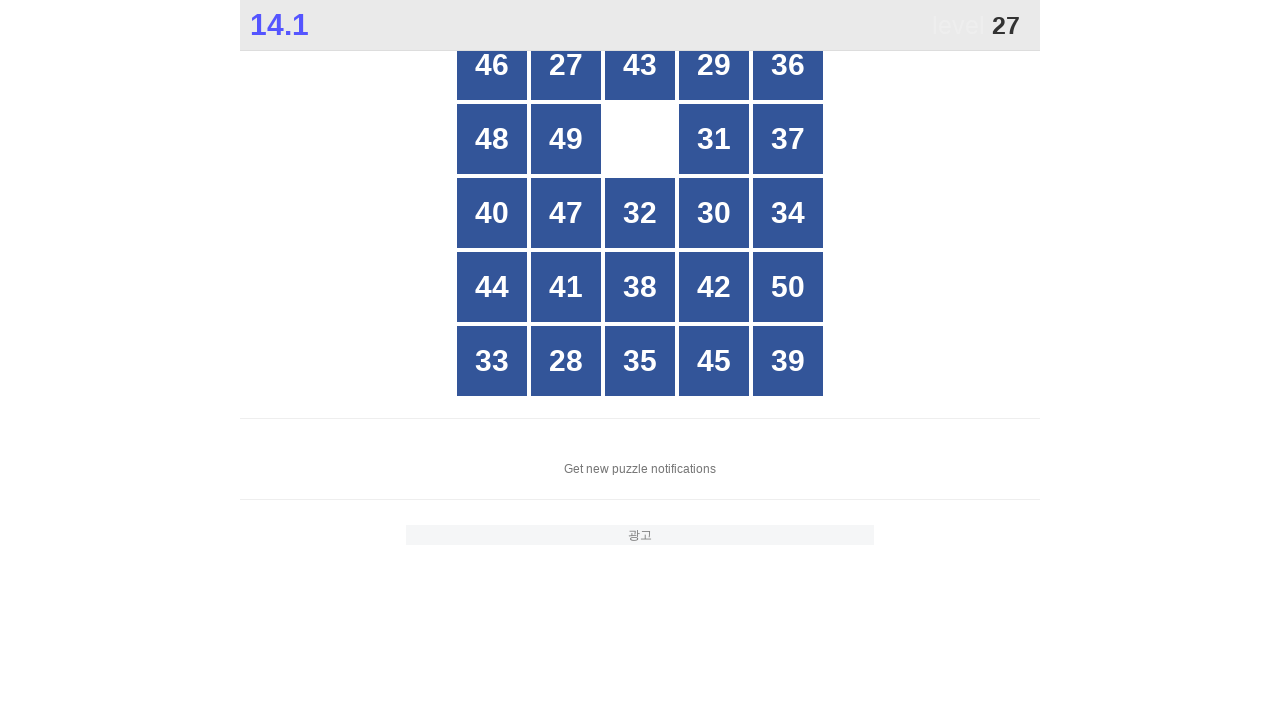

Clicked button number 27 at (566, 65) on xpath=//*[@id="grid"]/div[@*] >> nth=1
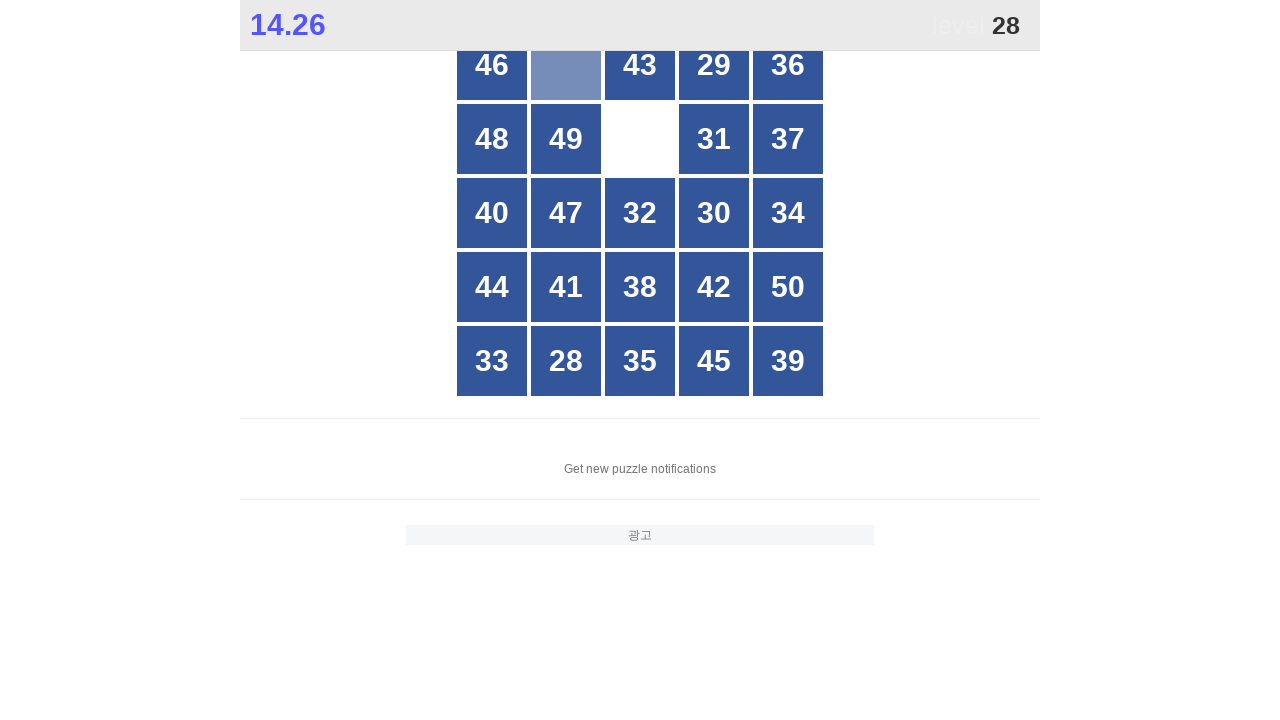

Located all grid buttons to find number 28
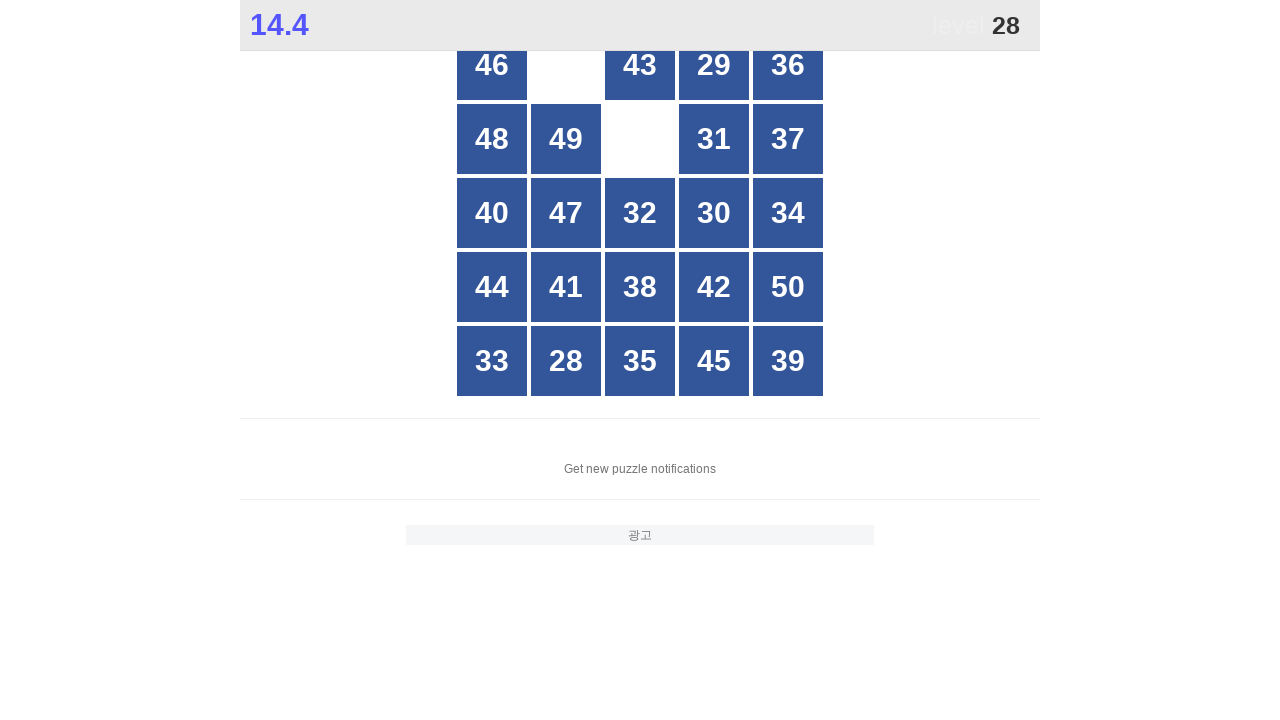

Clicked button number 28 at (566, 361) on xpath=//*[@id="grid"]/div[@*] >> nth=21
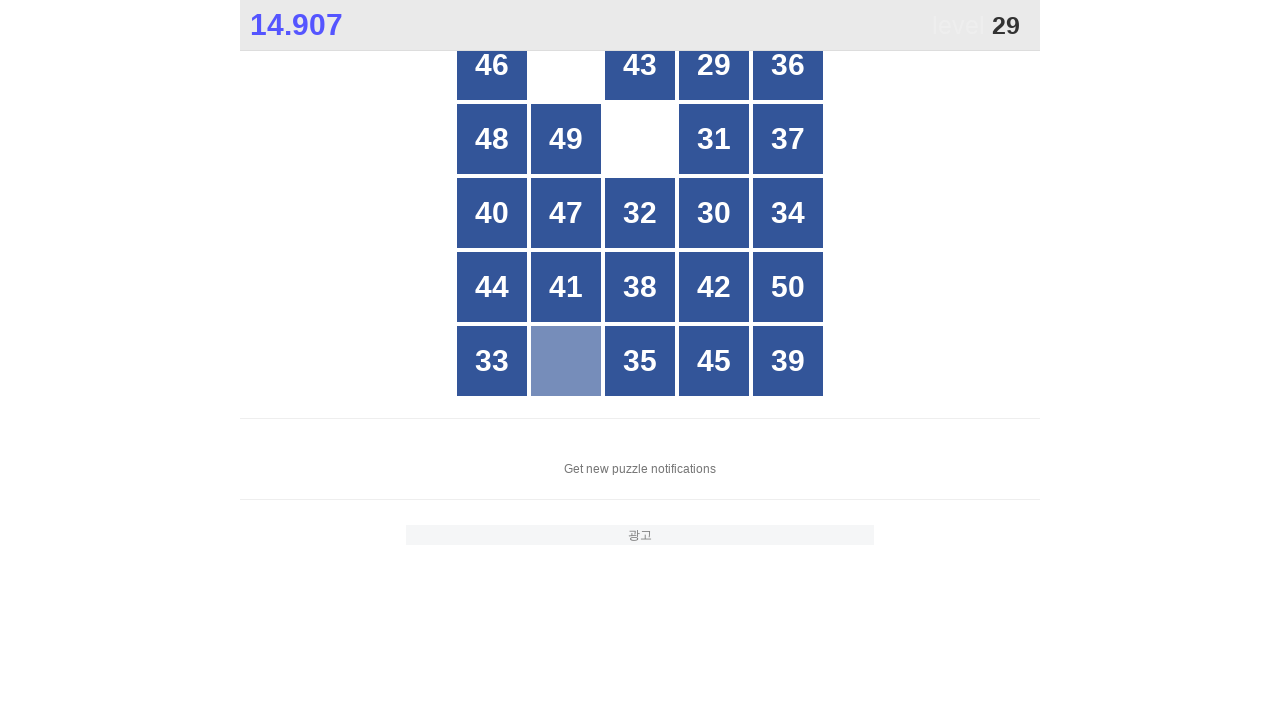

Located all grid buttons to find number 29
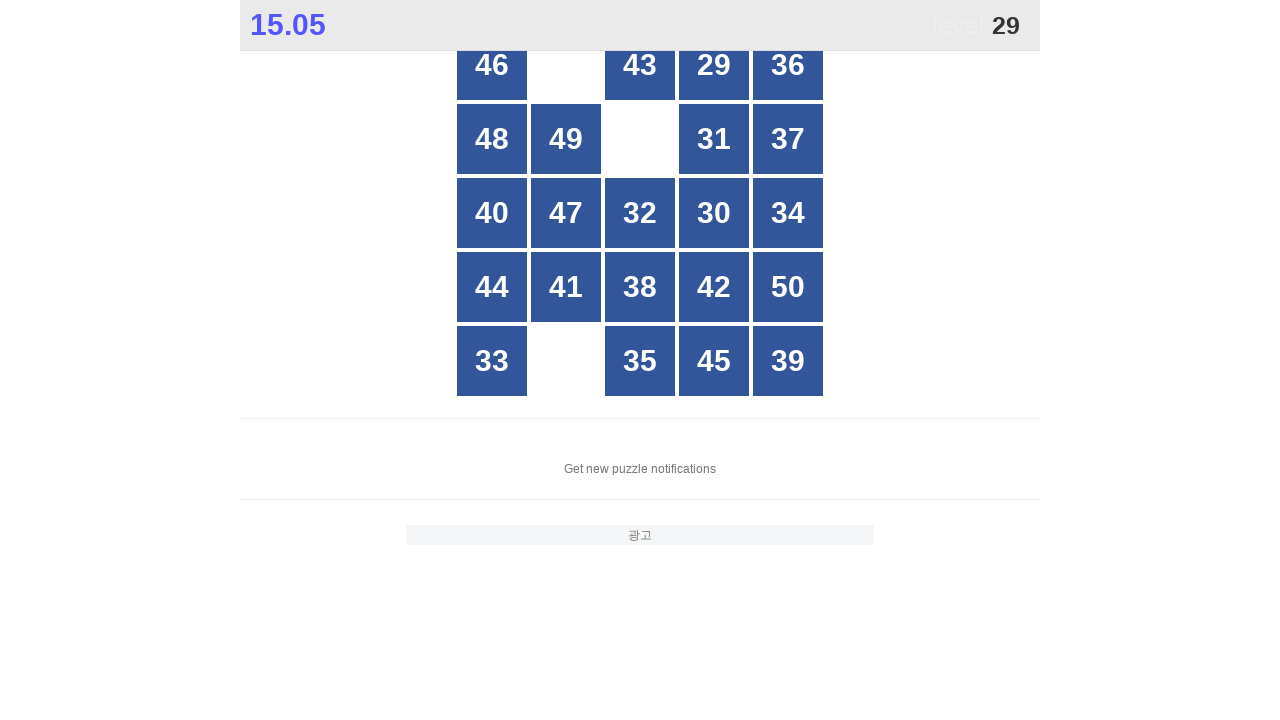

Clicked button number 29 at (714, 65) on xpath=//*[@id="grid"]/div[@*] >> nth=3
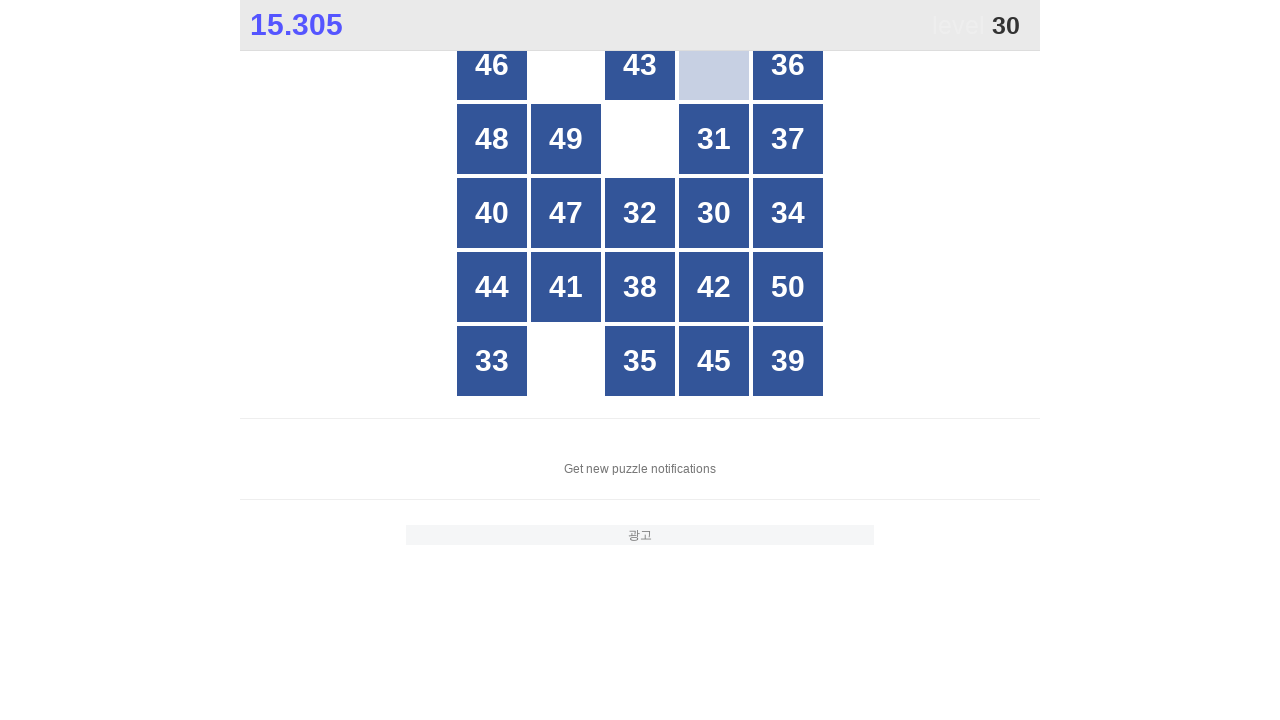

Located all grid buttons to find number 30
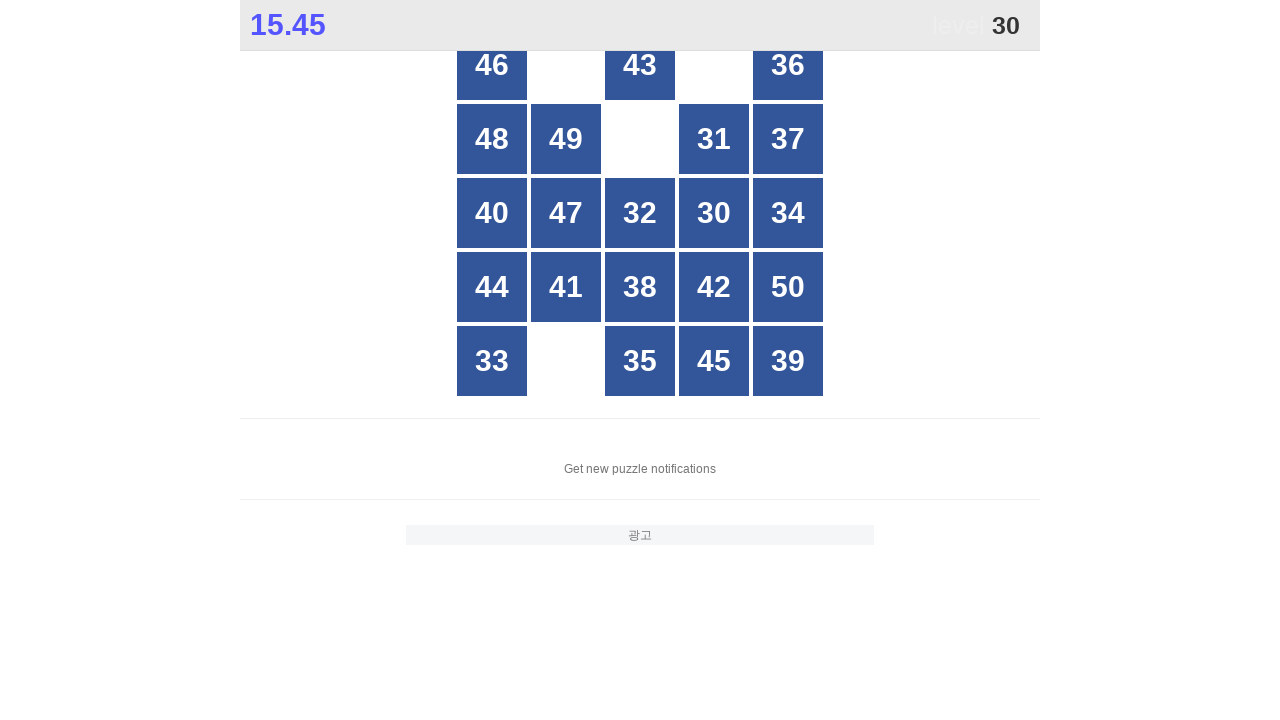

Clicked button number 30 at (714, 213) on xpath=//*[@id="grid"]/div[@*] >> nth=13
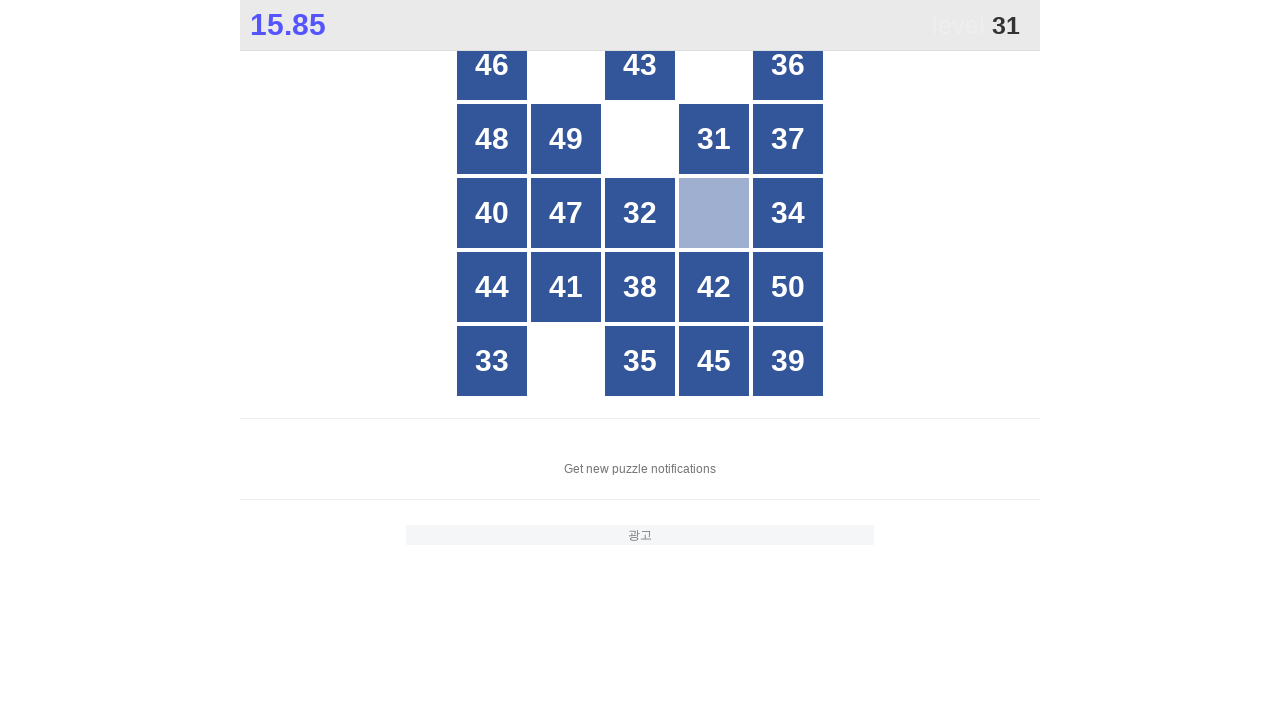

Located all grid buttons to find number 31
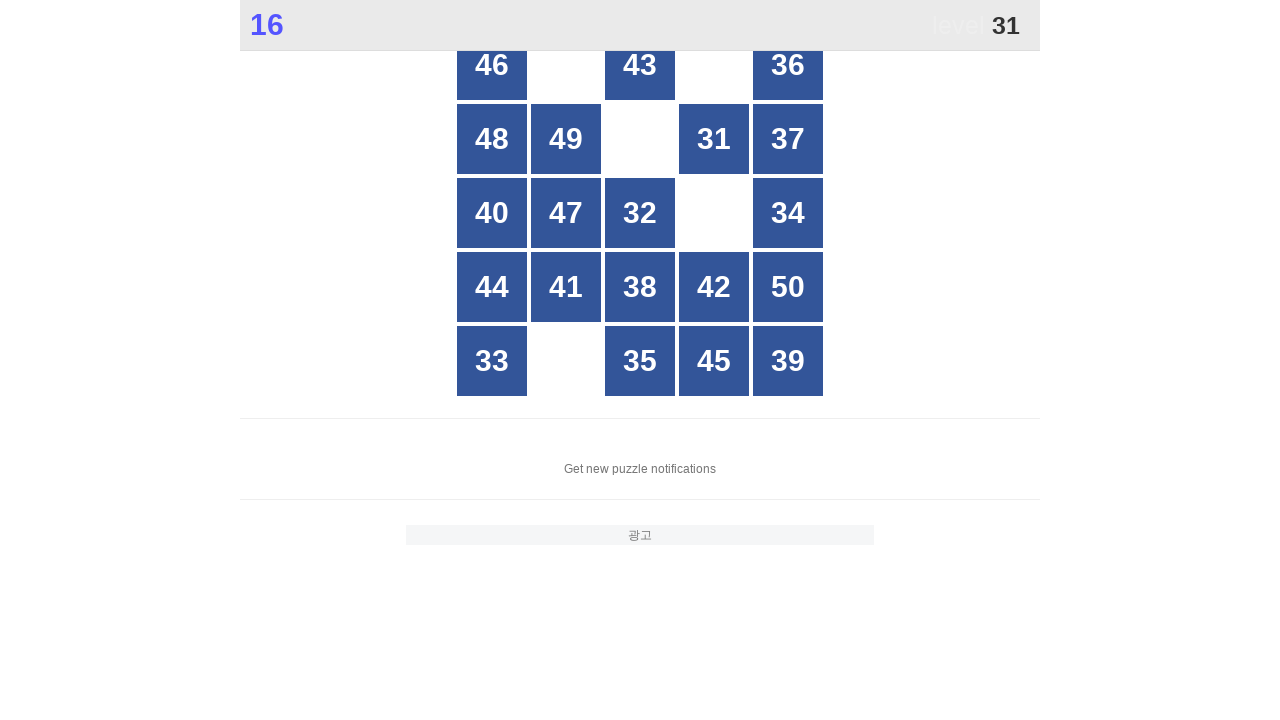

Clicked button number 31 at (714, 139) on xpath=//*[@id="grid"]/div[@*] >> nth=8
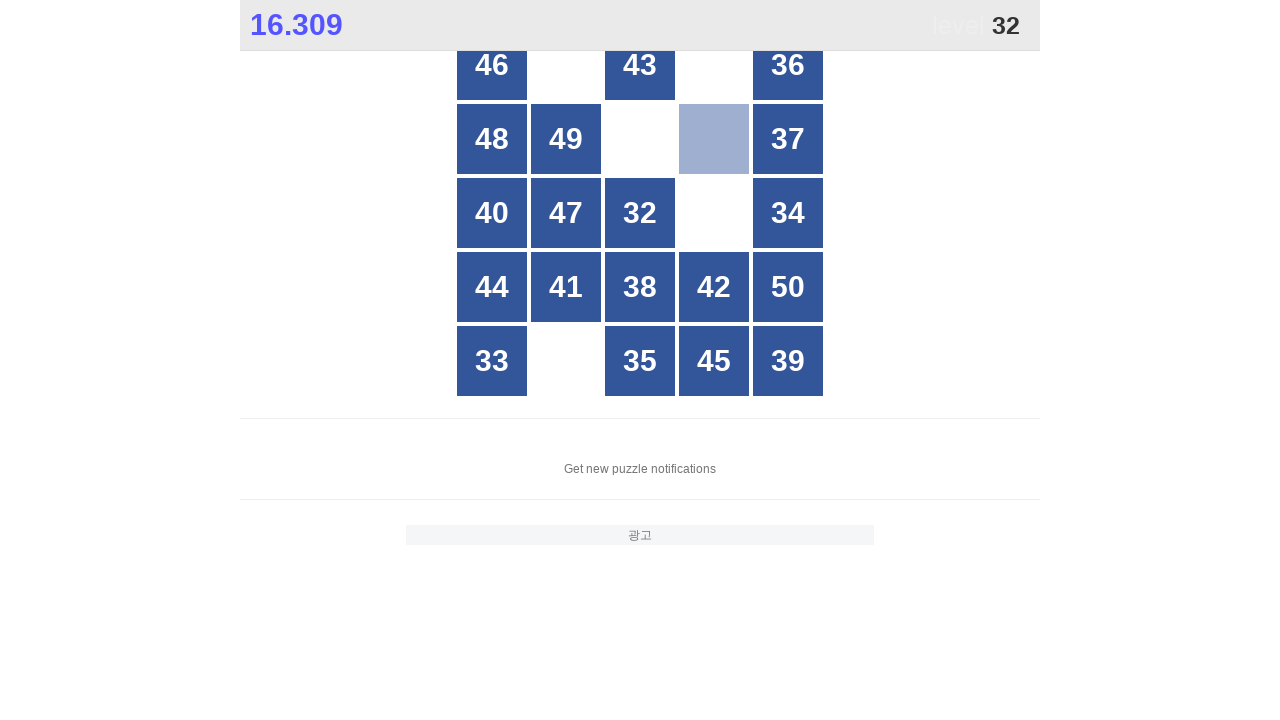

Located all grid buttons to find number 32
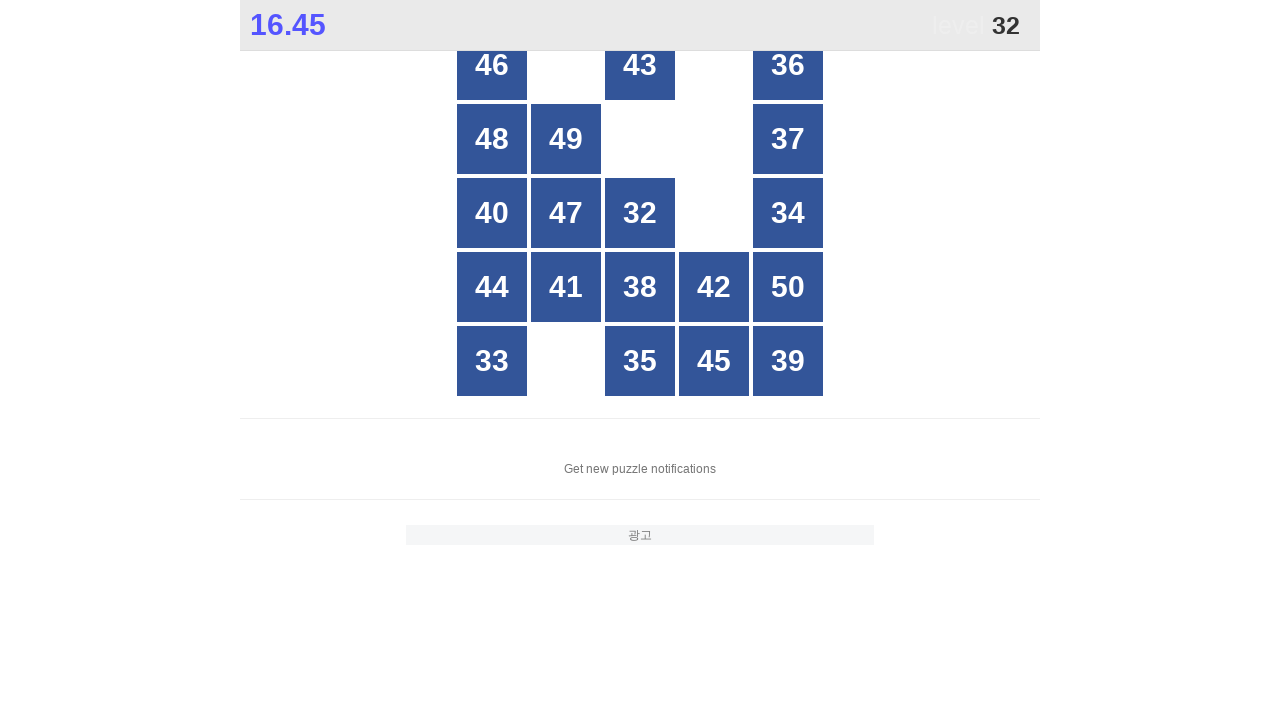

Clicked button number 32 at (640, 213) on xpath=//*[@id="grid"]/div[@*] >> nth=12
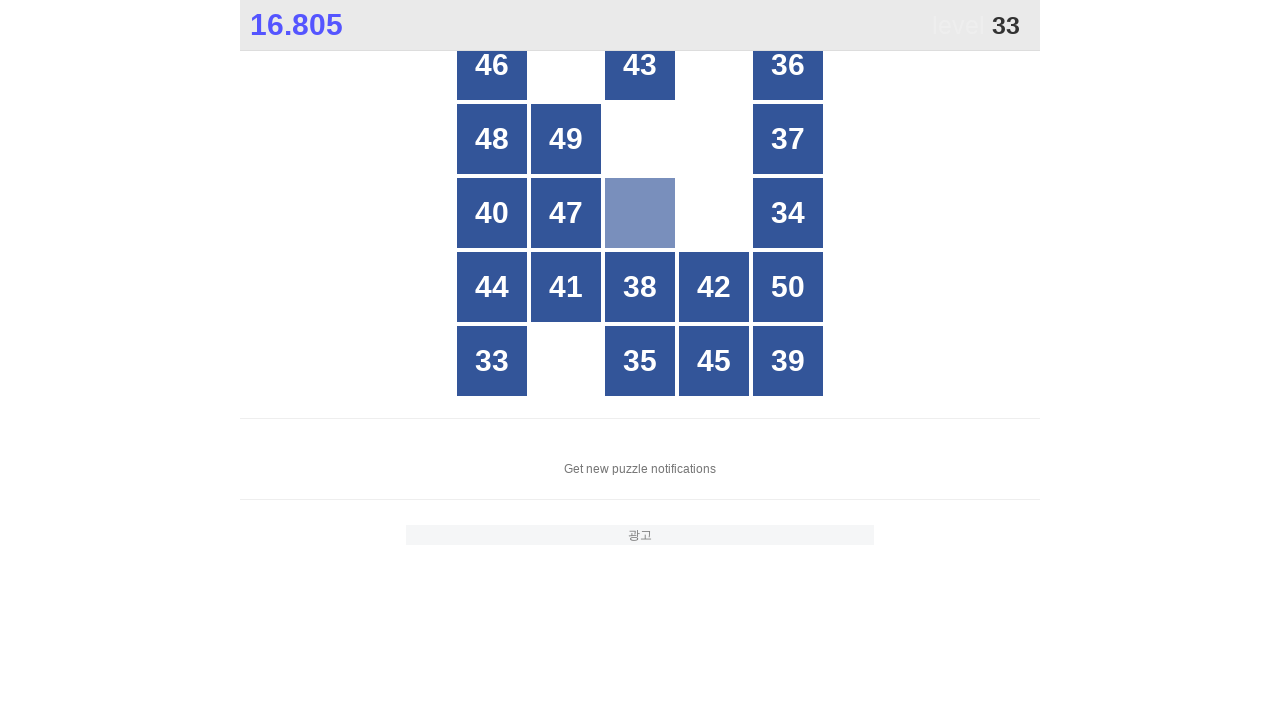

Located all grid buttons to find number 33
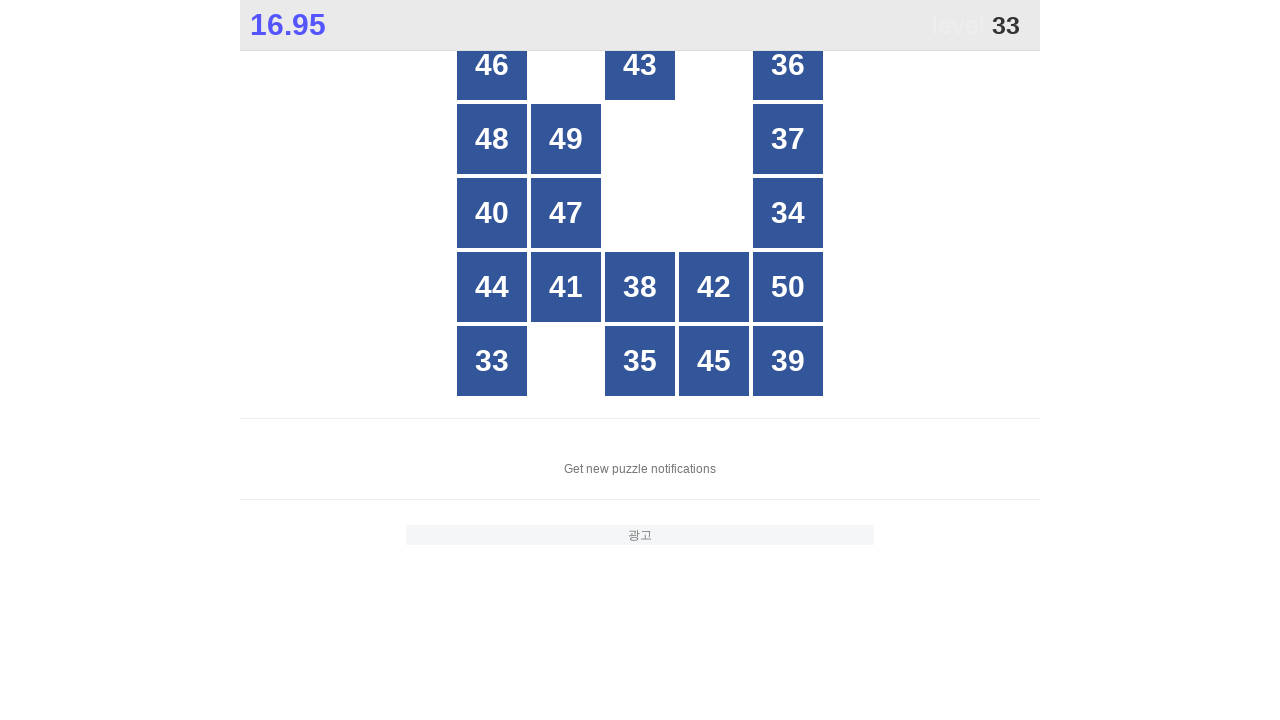

Clicked button number 33 at (492, 361) on xpath=//*[@id="grid"]/div[@*] >> nth=20
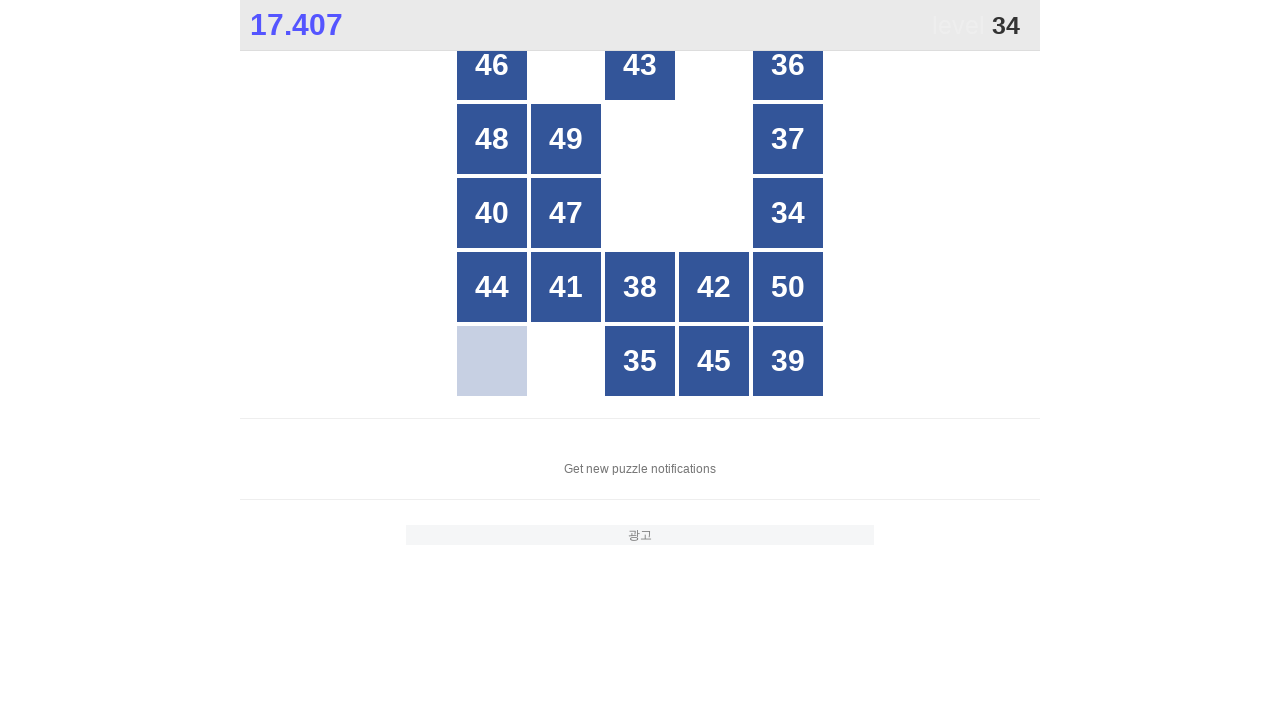

Located all grid buttons to find number 34
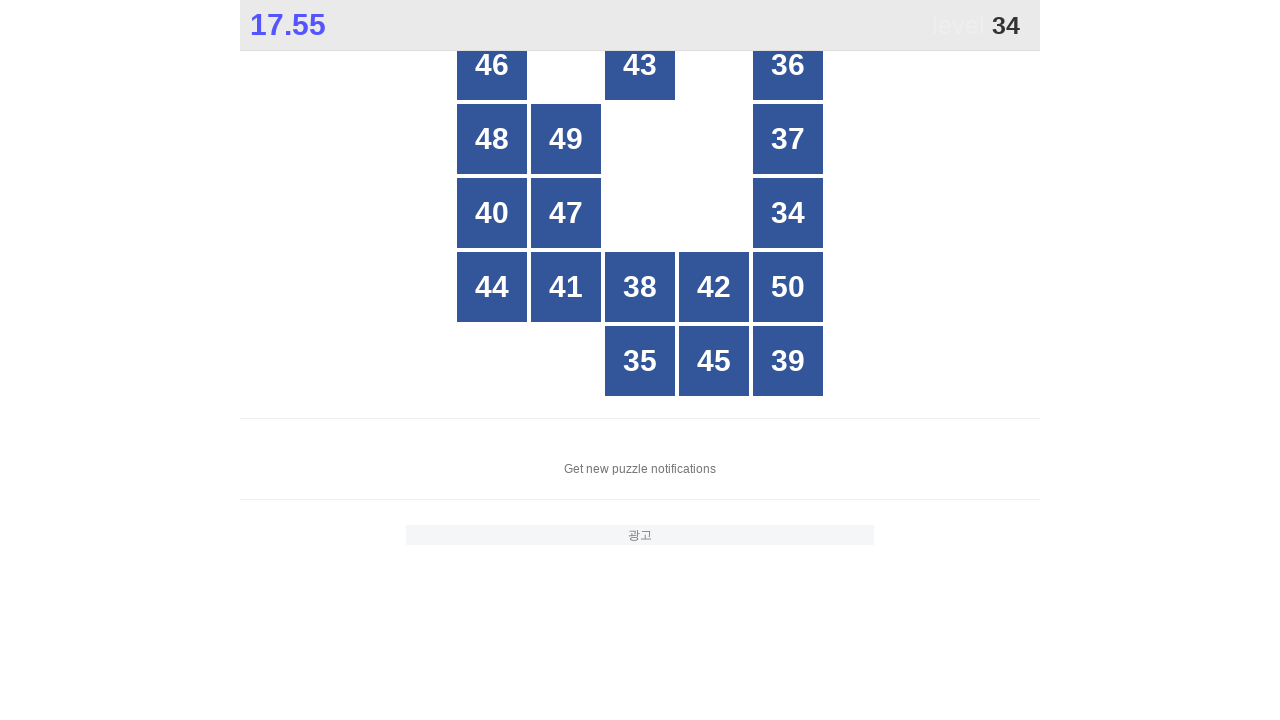

Clicked button number 34 at (788, 213) on xpath=//*[@id="grid"]/div[@*] >> nth=14
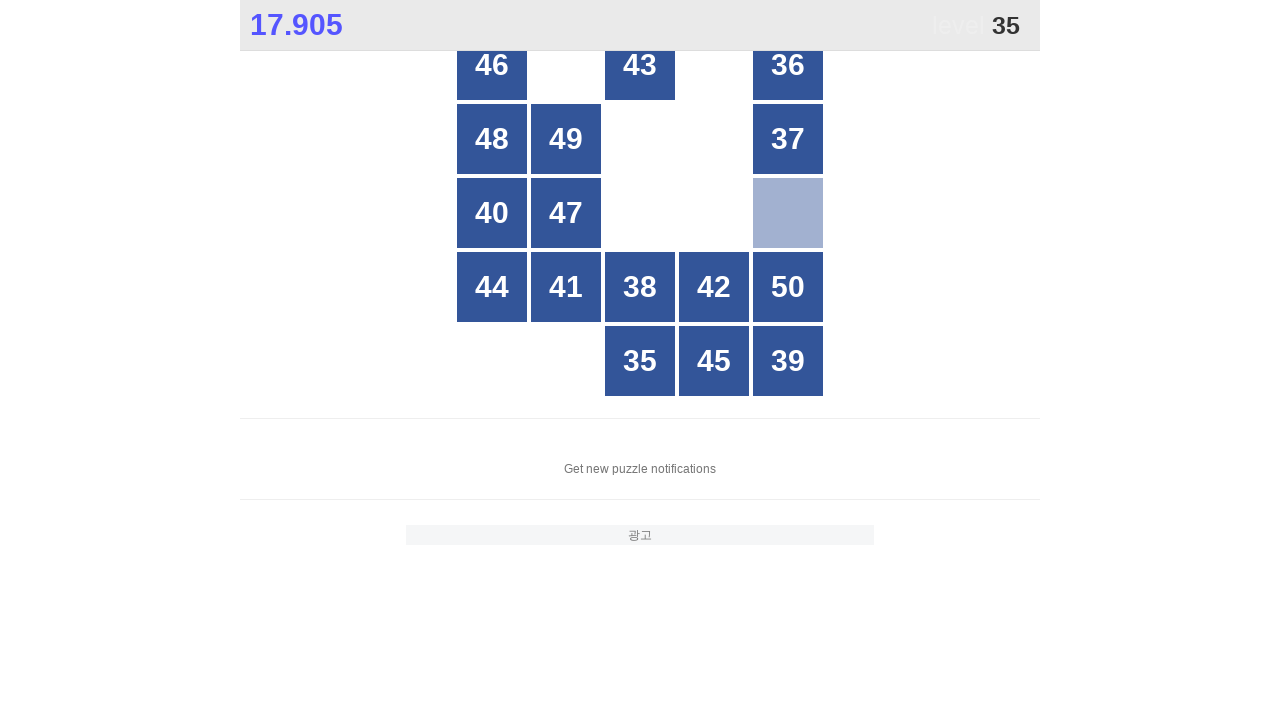

Located all grid buttons to find number 35
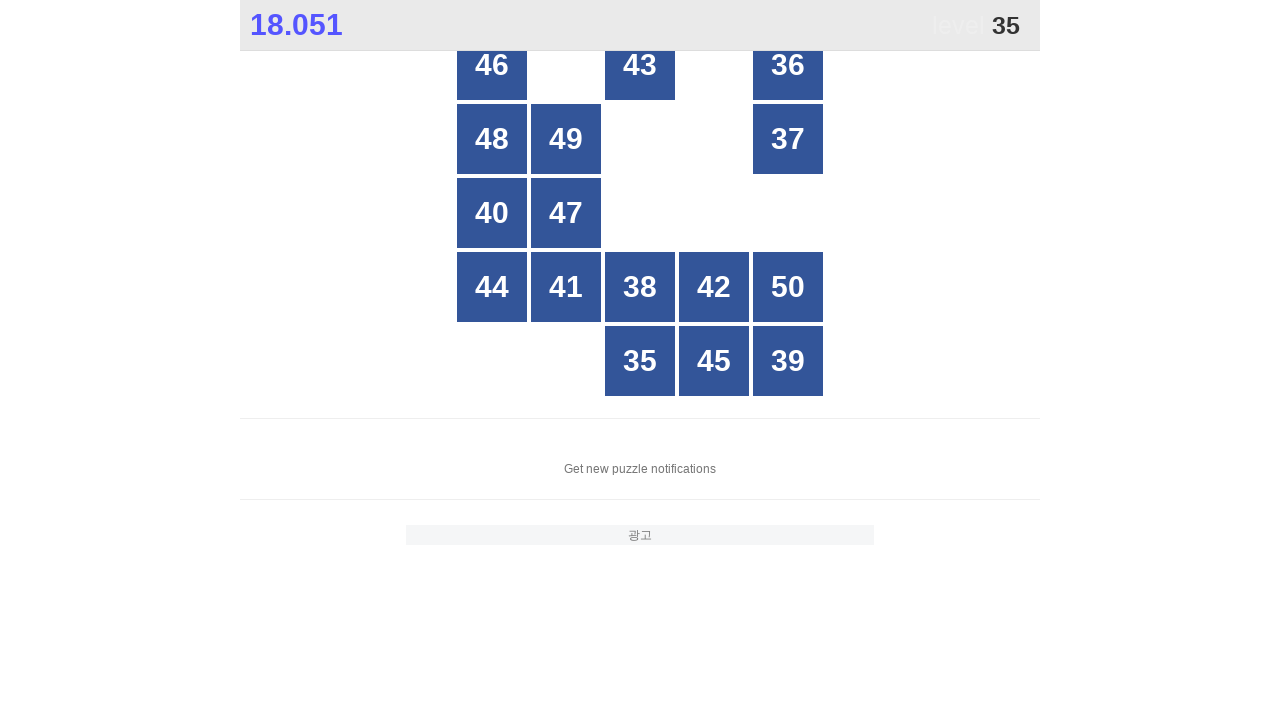

Clicked button number 35 at (640, 361) on xpath=//*[@id="grid"]/div[@*] >> nth=22
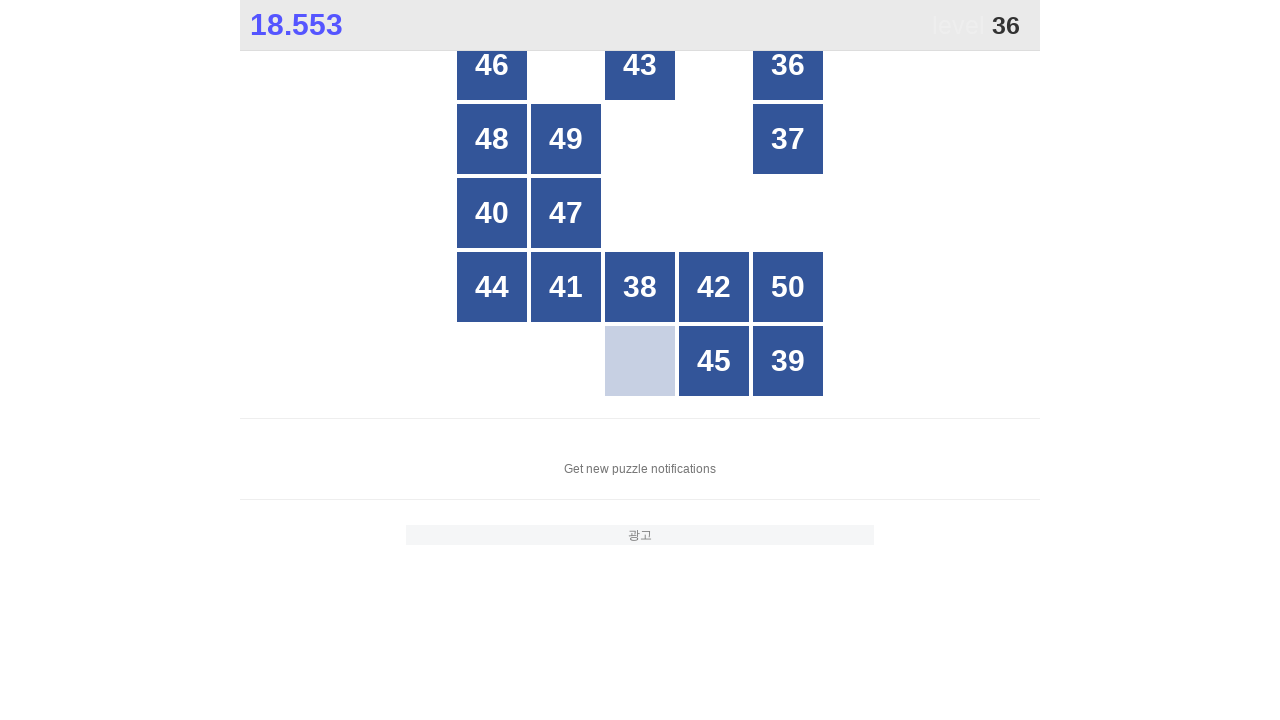

Located all grid buttons to find number 36
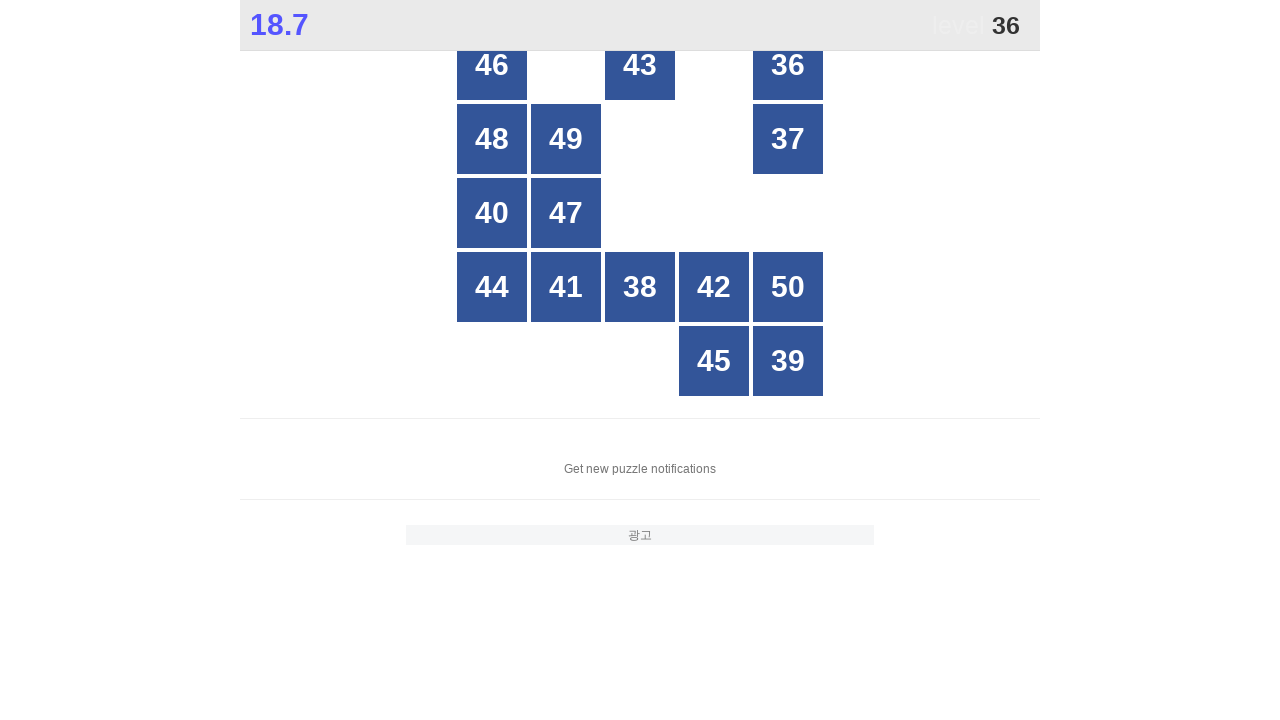

Clicked button number 36 at (788, 65) on xpath=//*[@id="grid"]/div[@*] >> nth=4
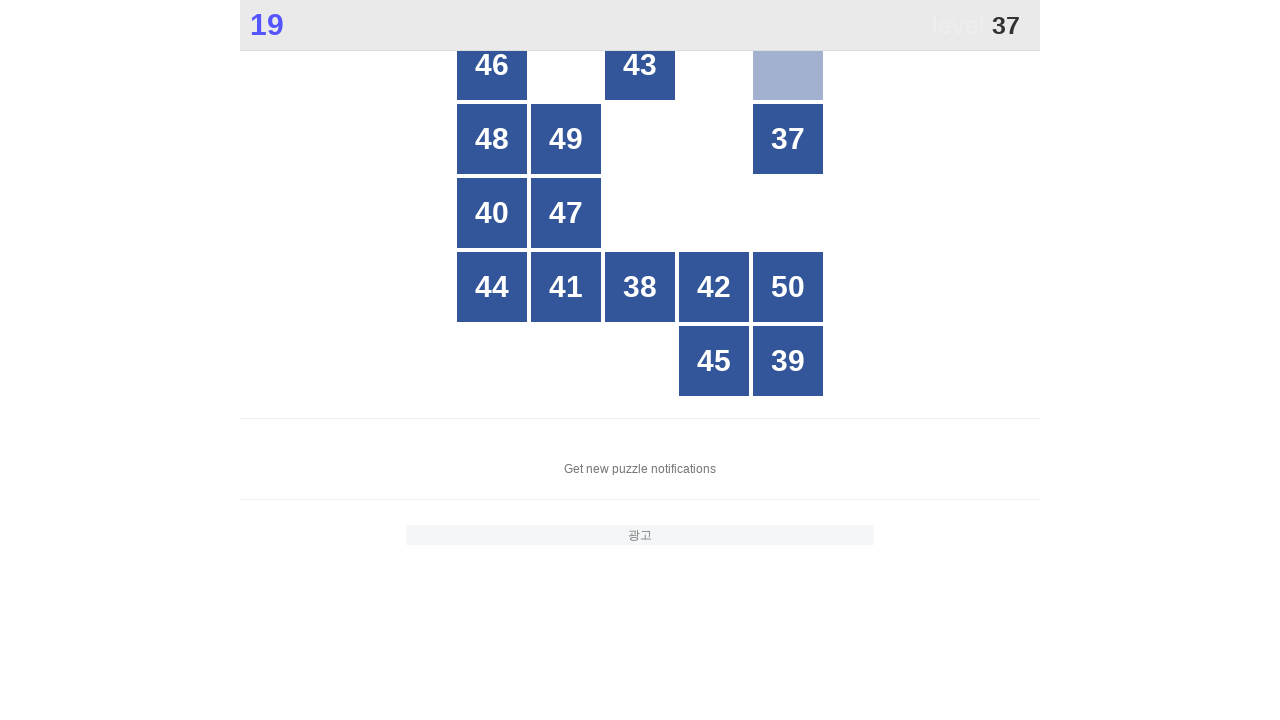

Located all grid buttons to find number 37
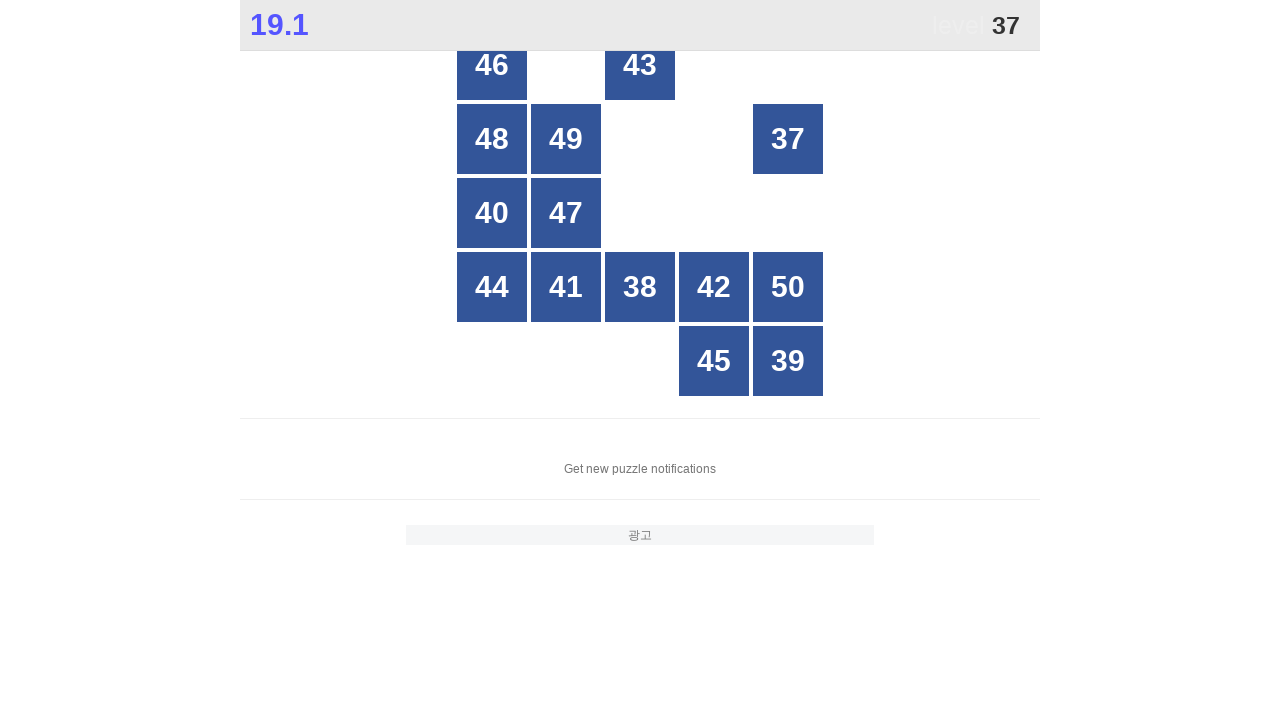

Clicked button number 37 at (788, 139) on xpath=//*[@id="grid"]/div[@*] >> nth=9
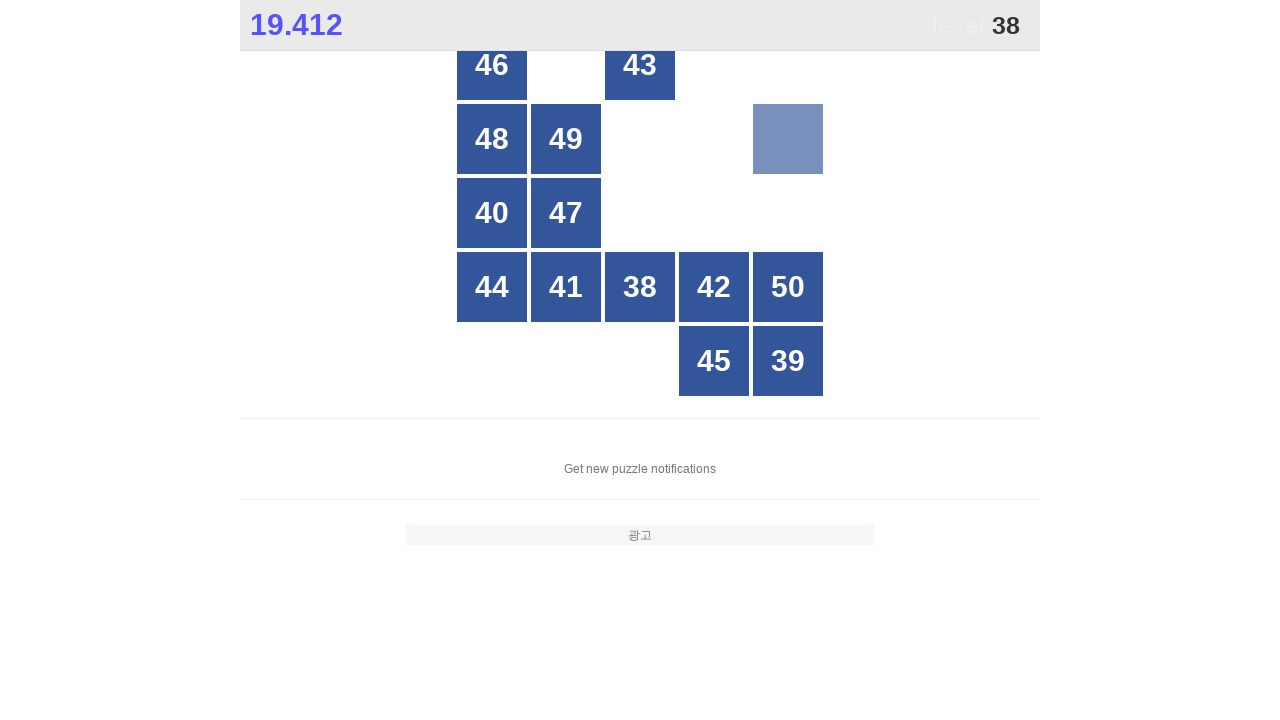

Located all grid buttons to find number 38
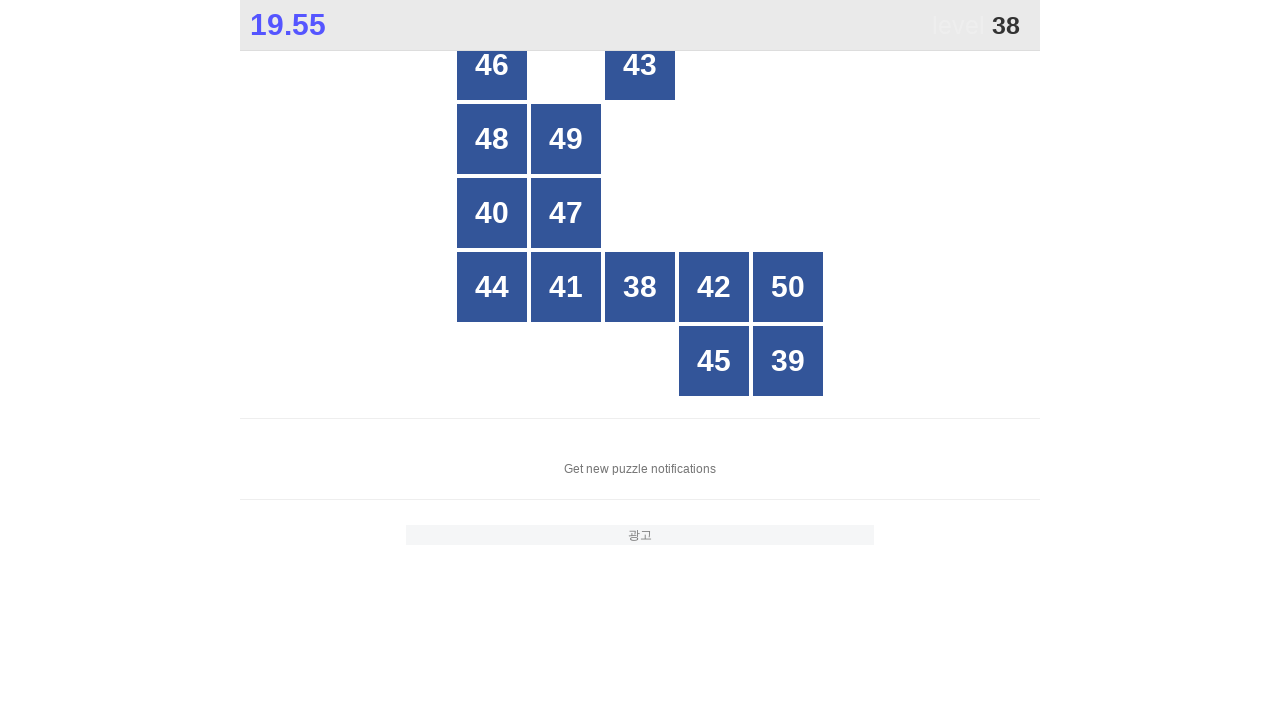

Clicked button number 38 at (640, 287) on xpath=//*[@id="grid"]/div[@*] >> nth=17
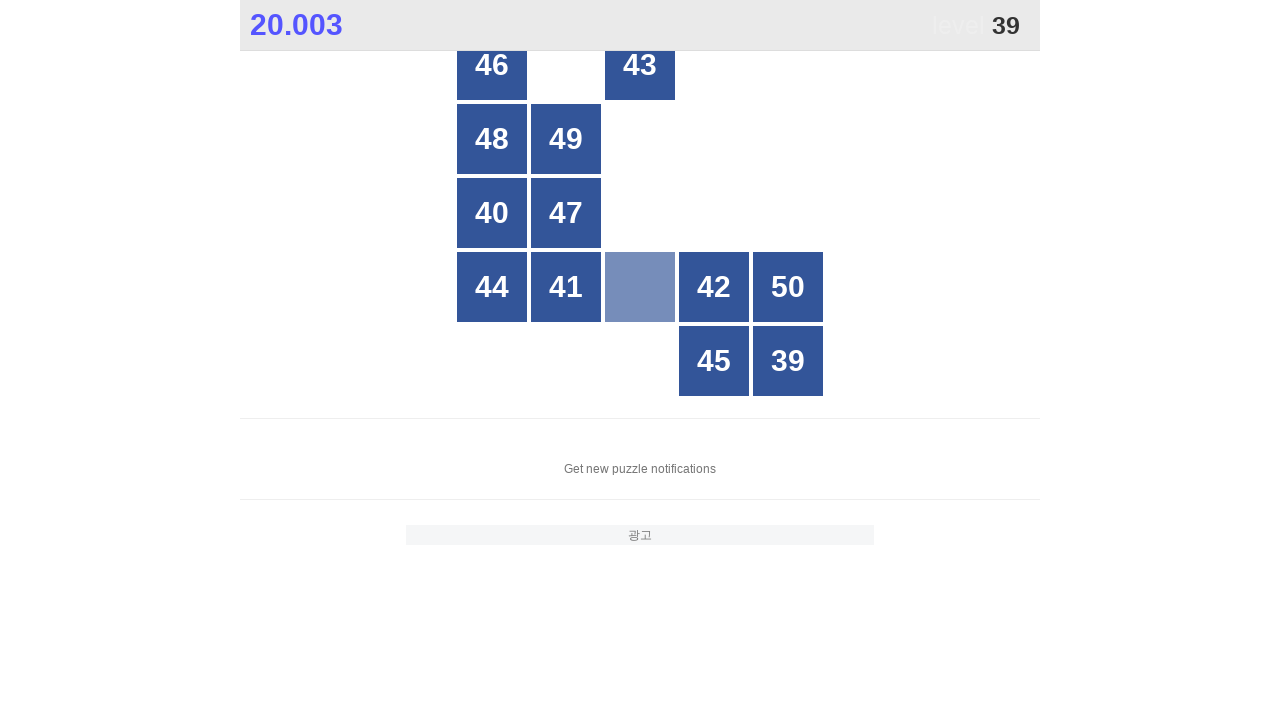

Located all grid buttons to find number 39
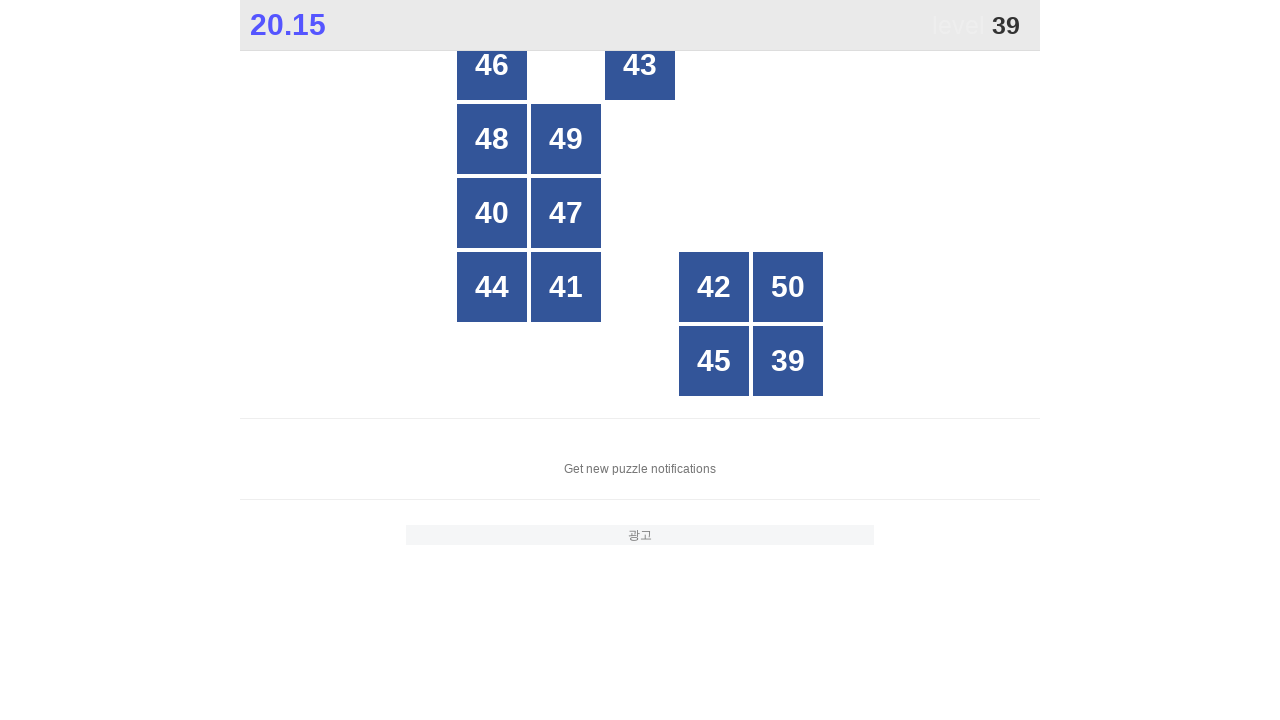

Clicked button number 39 at (788, 361) on xpath=//*[@id="grid"]/div[@*] >> nth=24
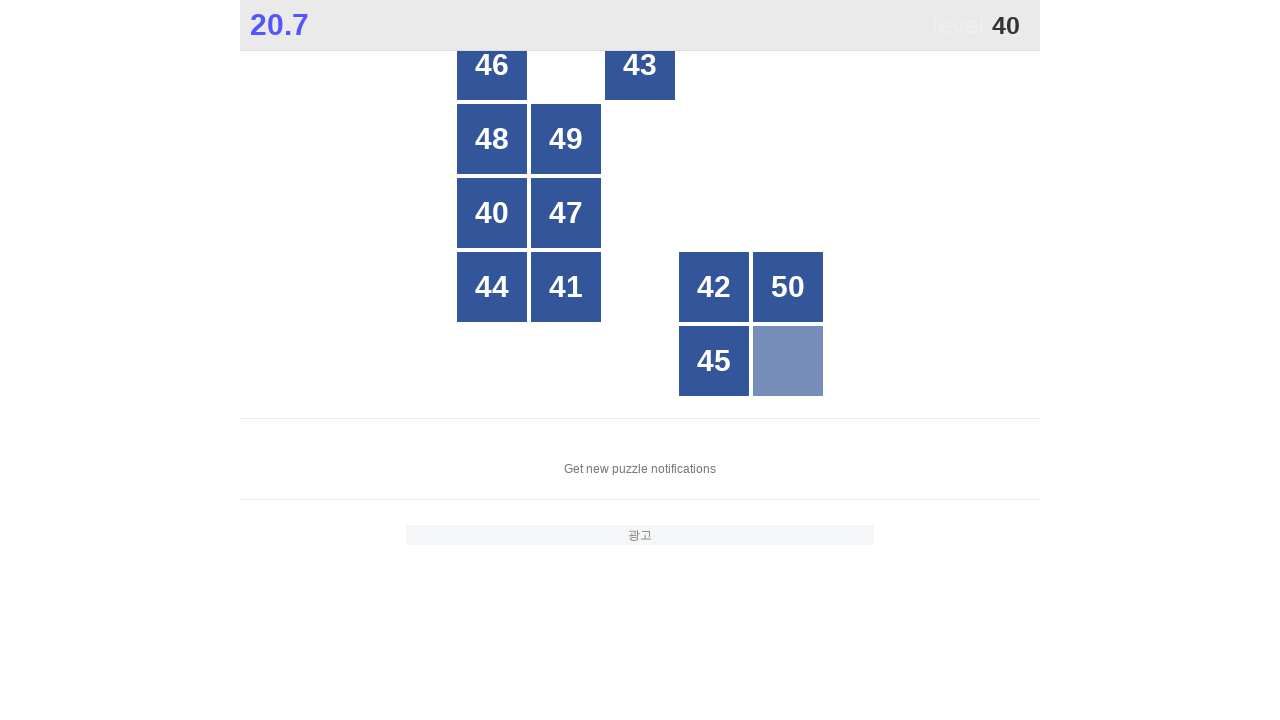

Located all grid buttons to find number 40
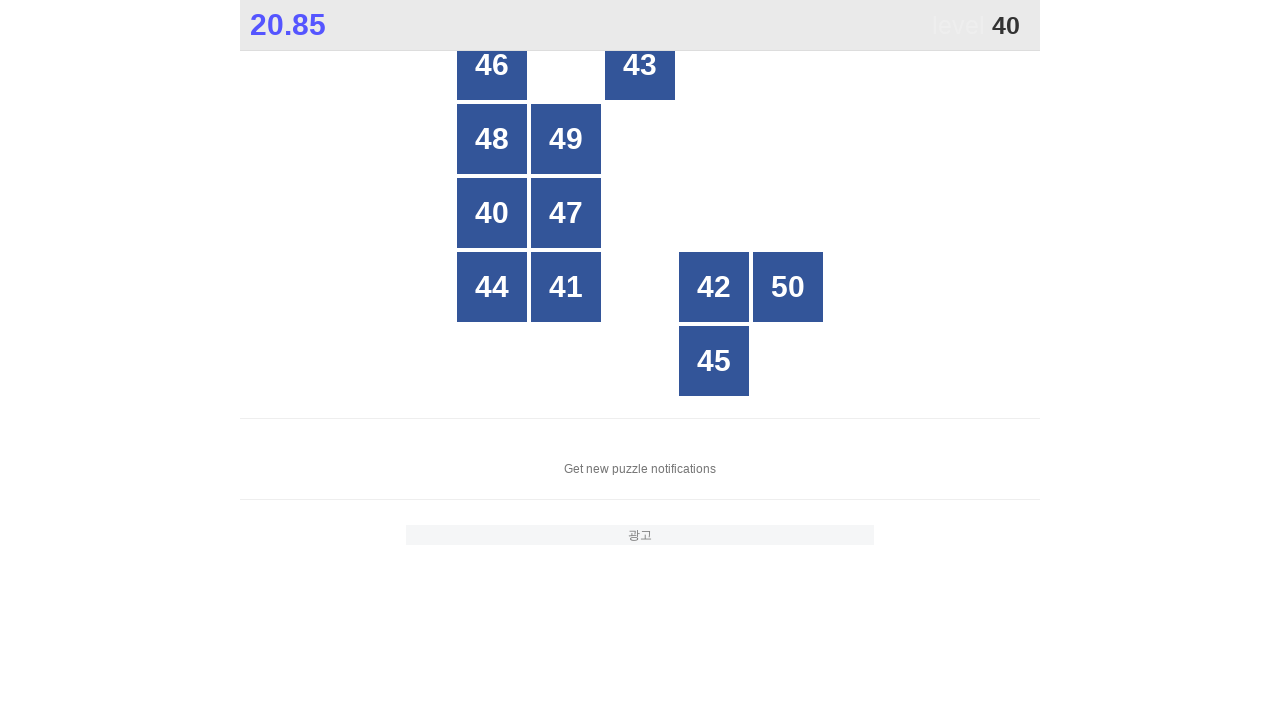

Clicked button number 40 at (492, 213) on xpath=//*[@id="grid"]/div[@*] >> nth=10
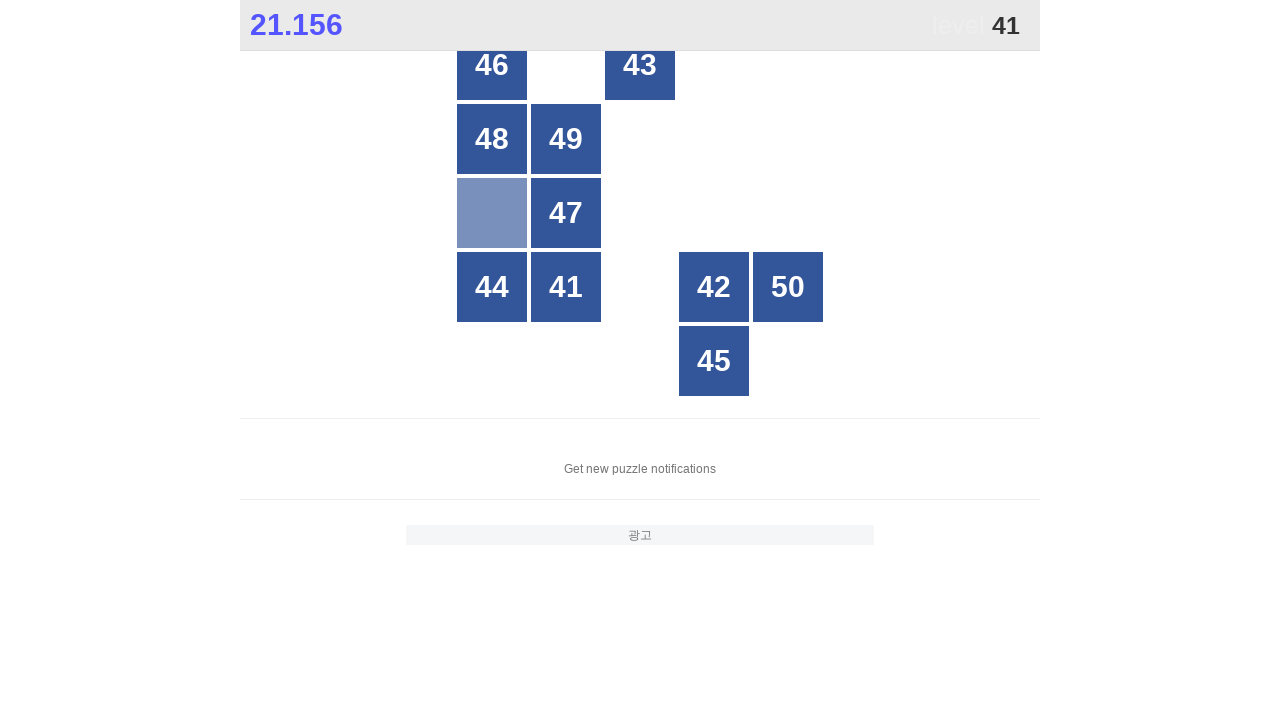

Located all grid buttons to find number 41
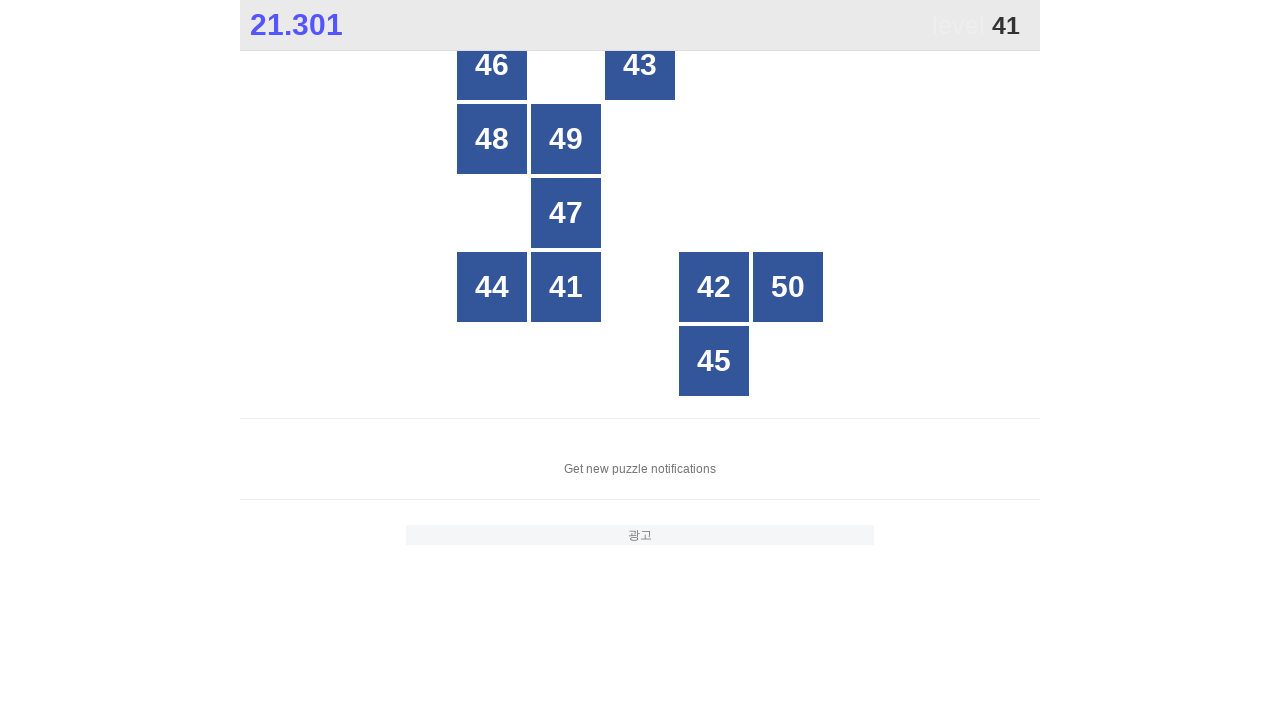

Clicked button number 41 at (566, 287) on xpath=//*[@id="grid"]/div[@*] >> nth=16
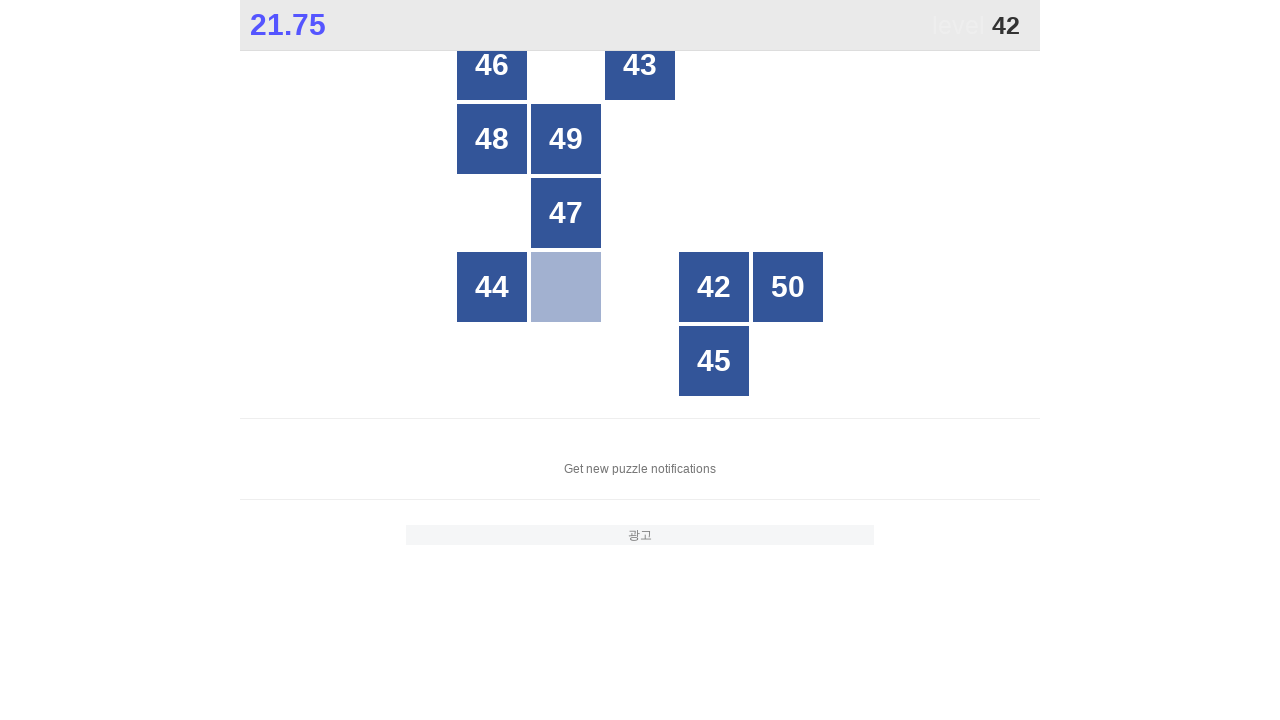

Located all grid buttons to find number 42
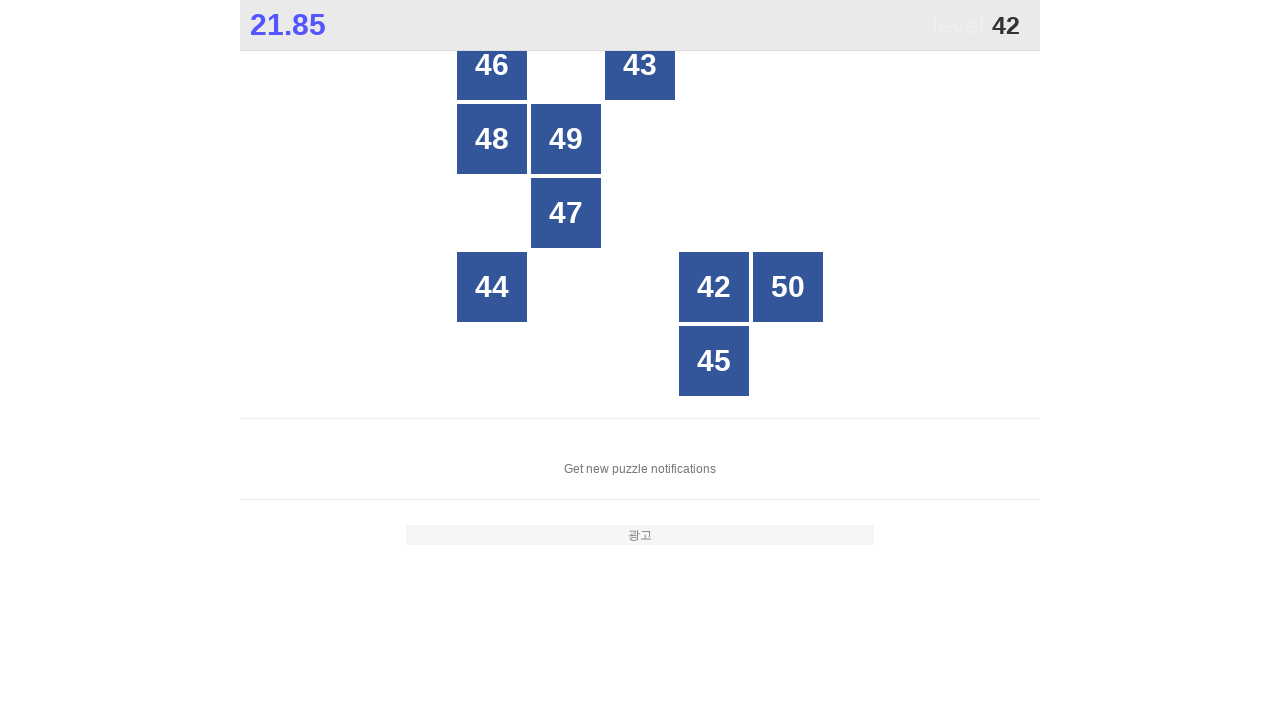

Clicked button number 42 at (714, 287) on xpath=//*[@id="grid"]/div[@*] >> nth=18
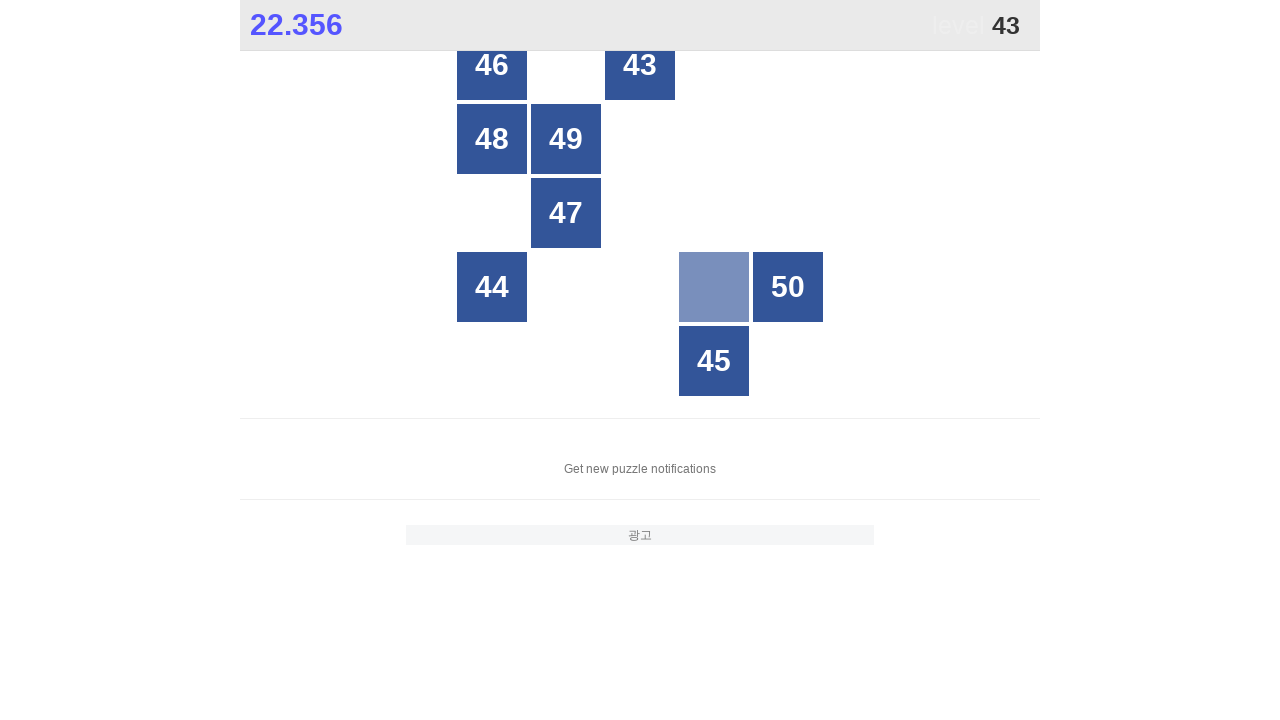

Located all grid buttons to find number 43
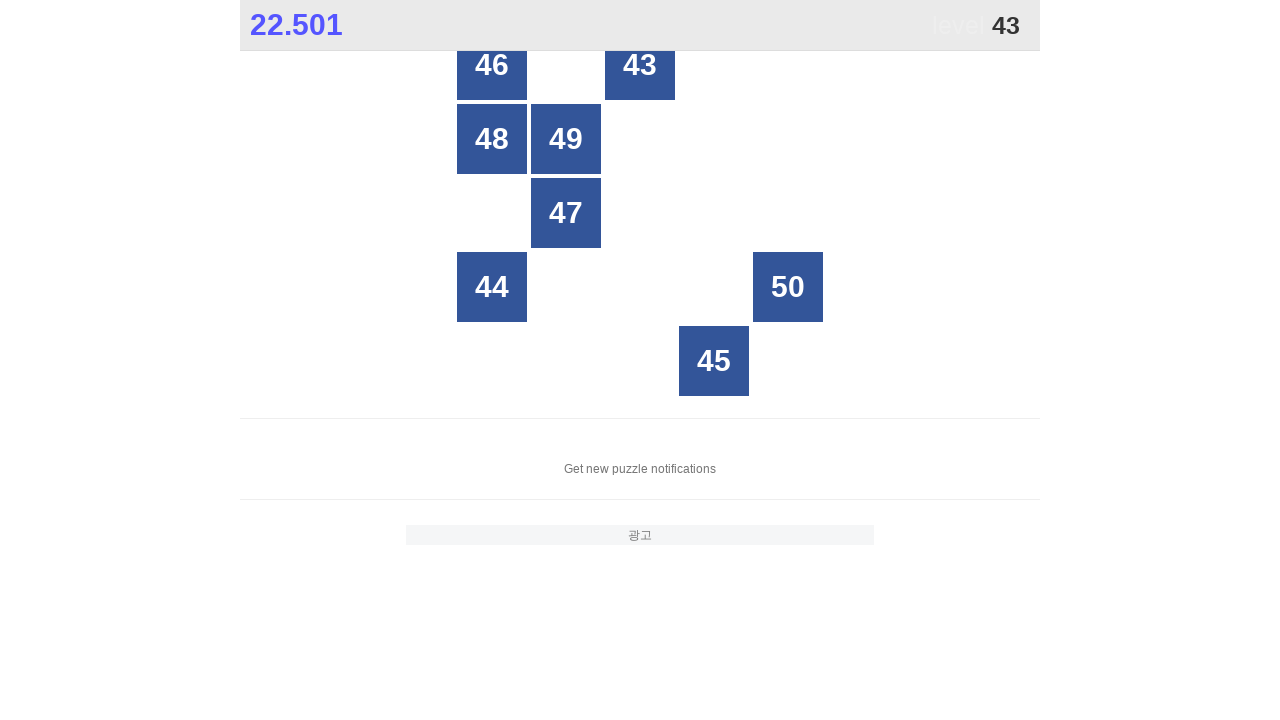

Clicked button number 43 at (640, 65) on xpath=//*[@id="grid"]/div[@*] >> nth=2
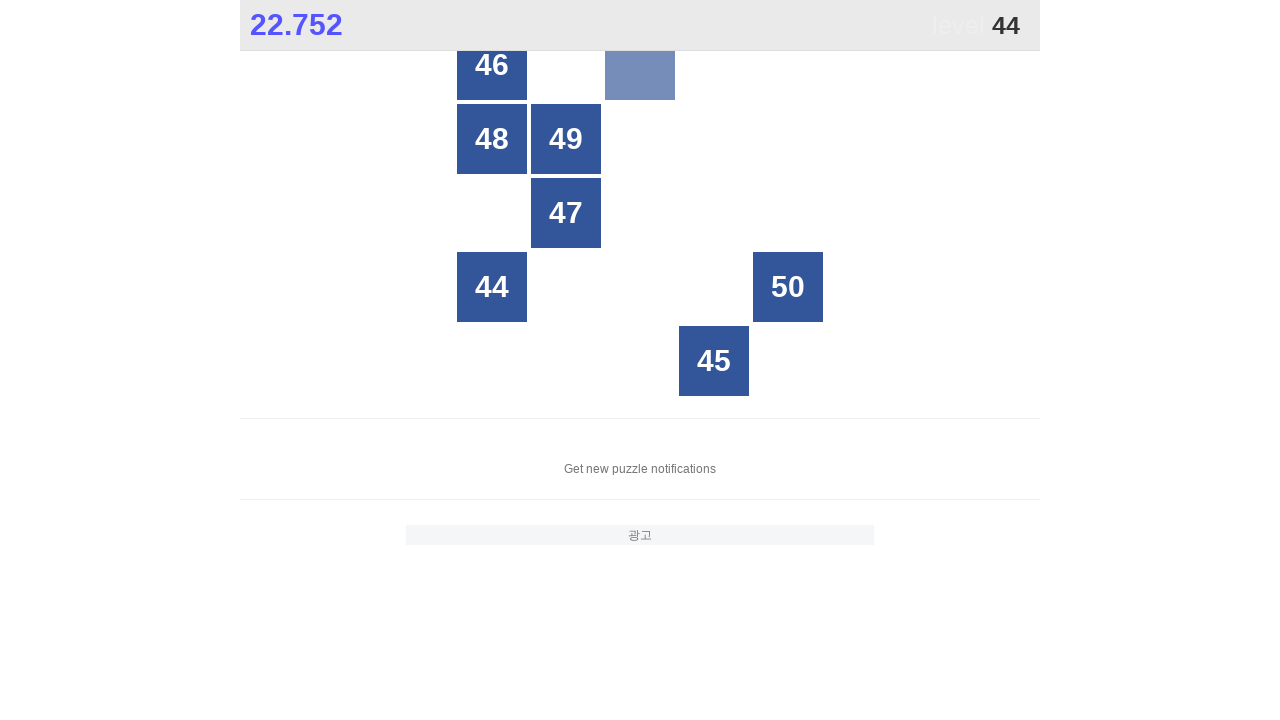

Located all grid buttons to find number 44
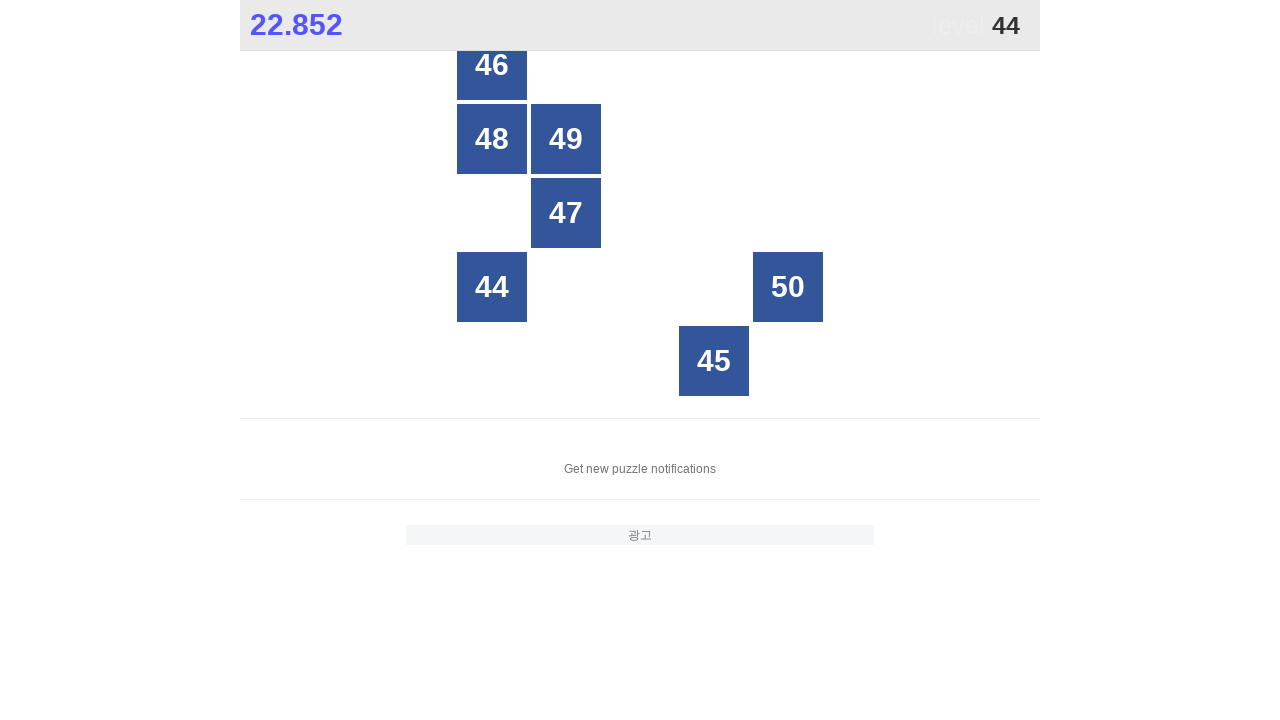

Clicked button number 44 at (492, 287) on xpath=//*[@id="grid"]/div[@*] >> nth=15
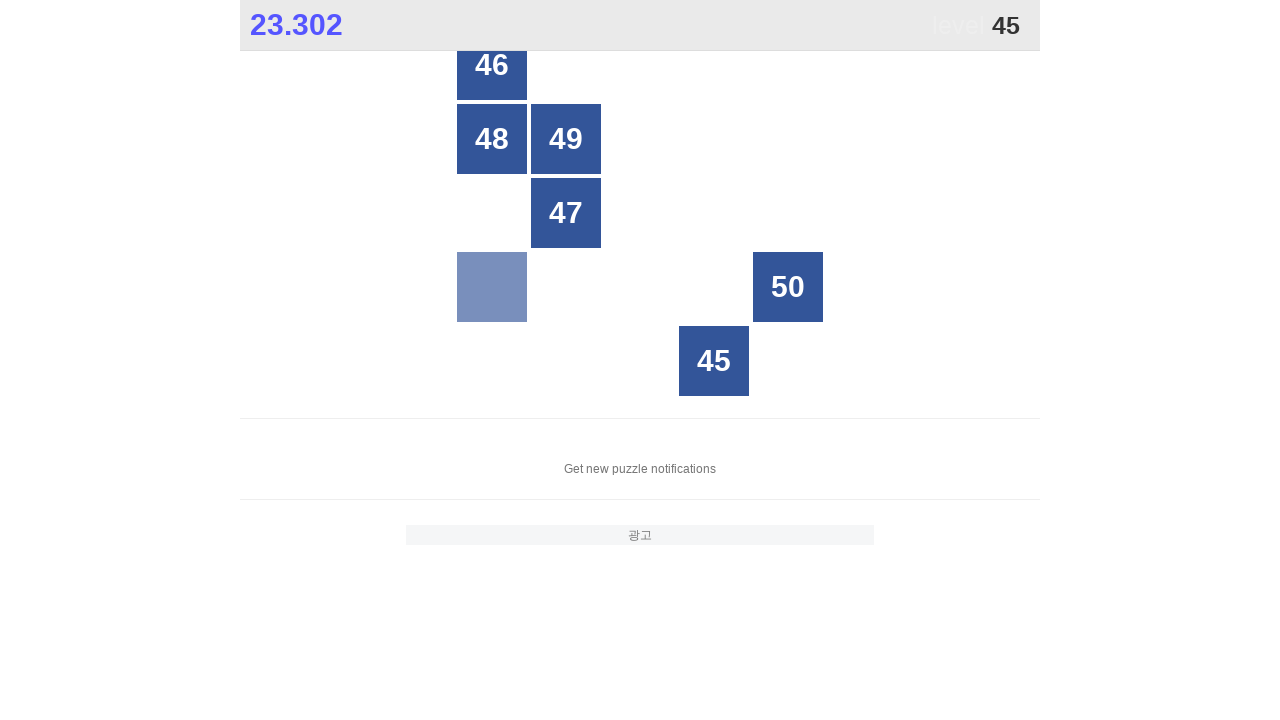

Located all grid buttons to find number 45
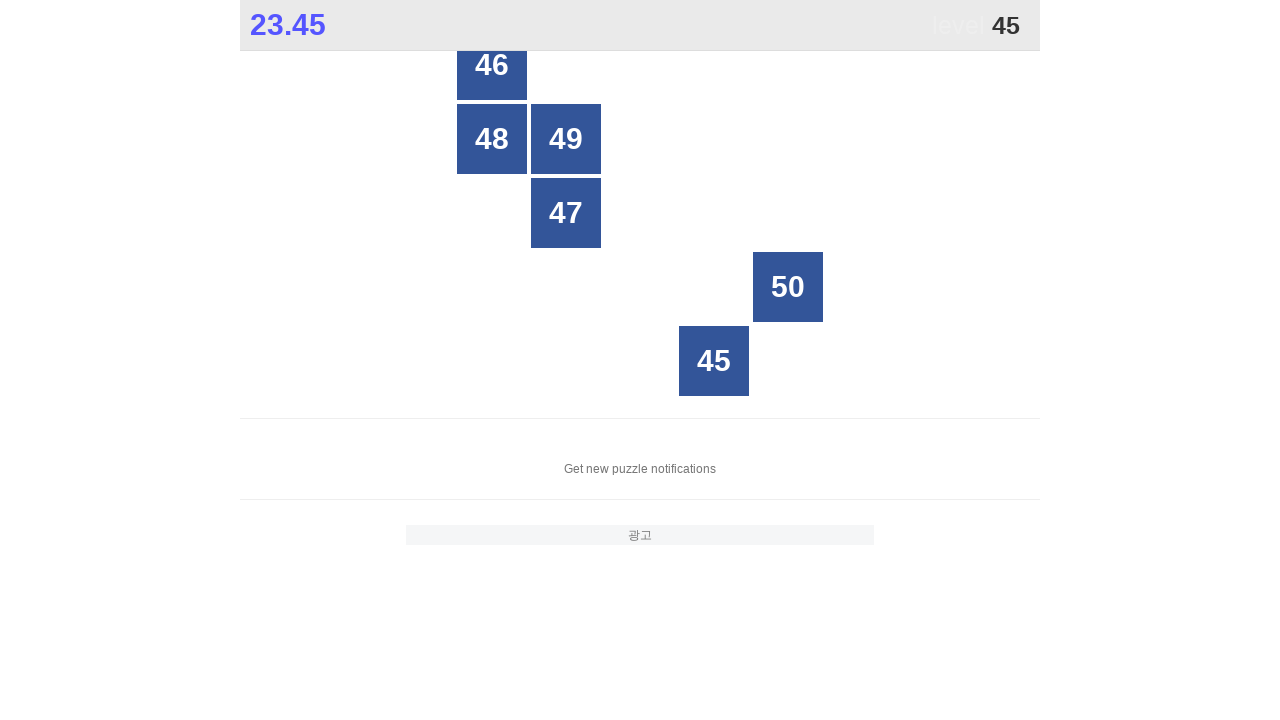

Clicked button number 45 at (714, 361) on xpath=//*[@id="grid"]/div[@*] >> nth=23
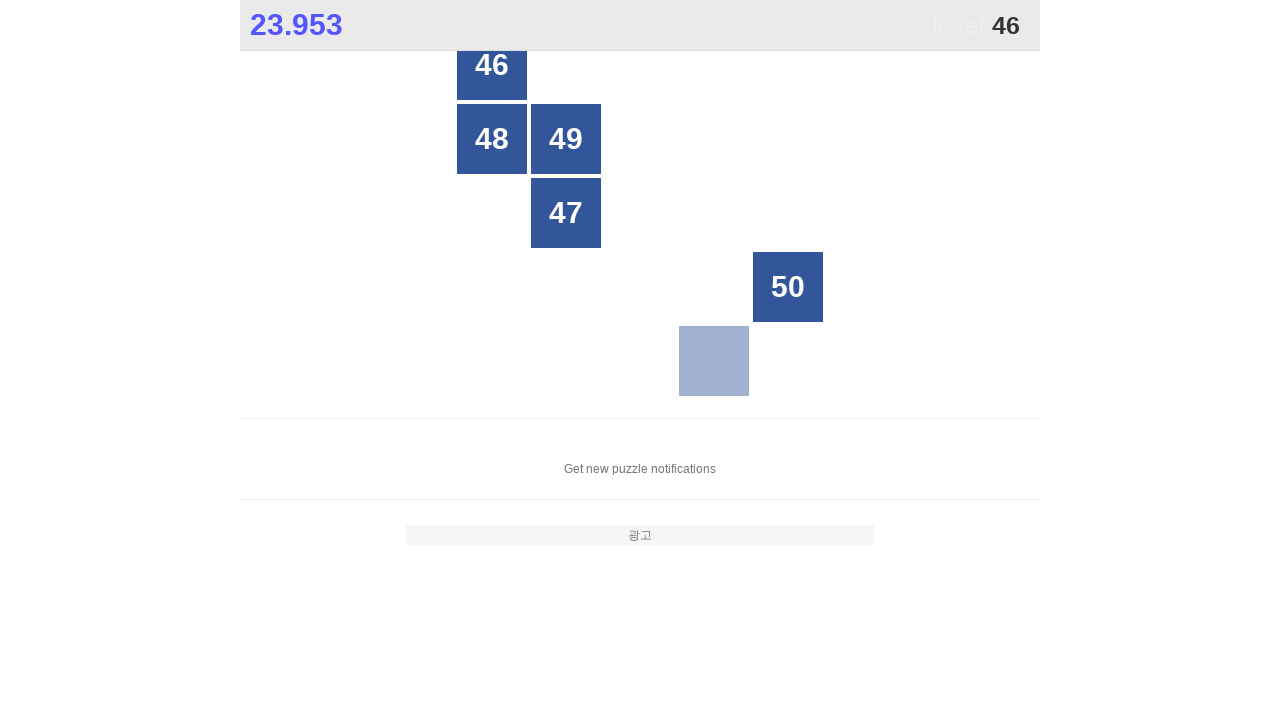

Located all grid buttons to find number 46
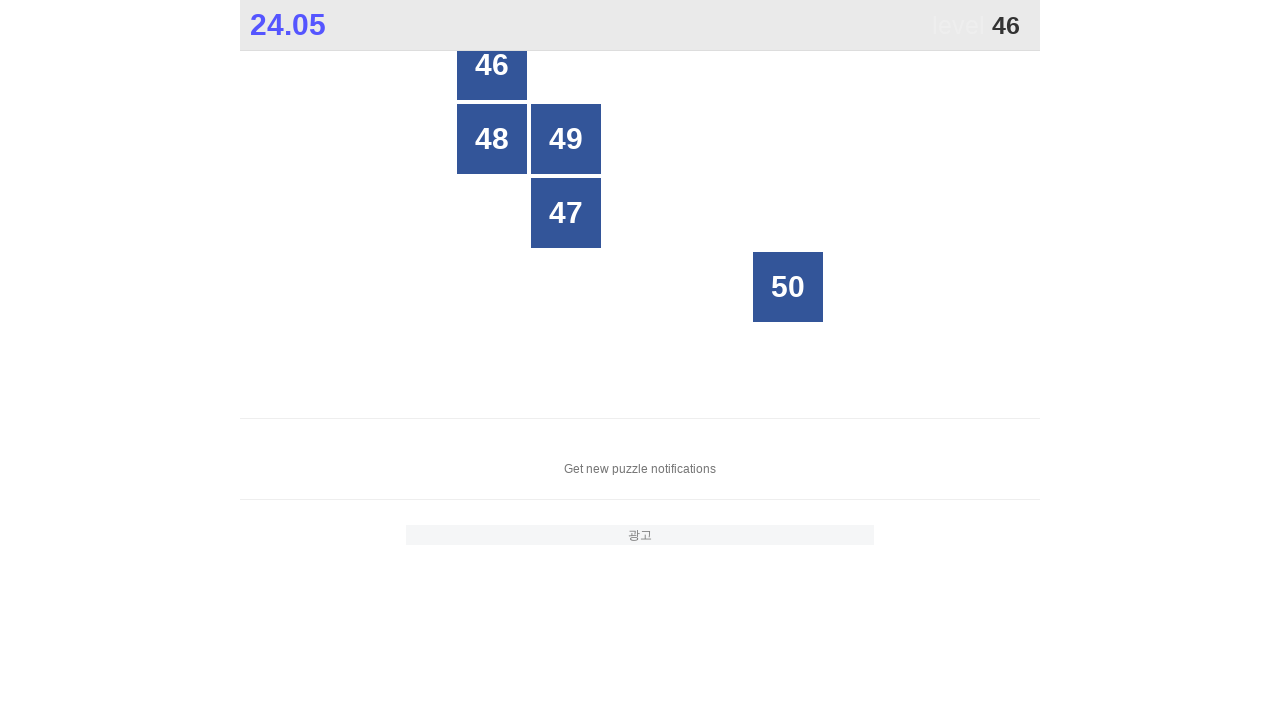

Clicked button number 46 at (492, 65) on xpath=//*[@id="grid"]/div[@*] >> nth=0
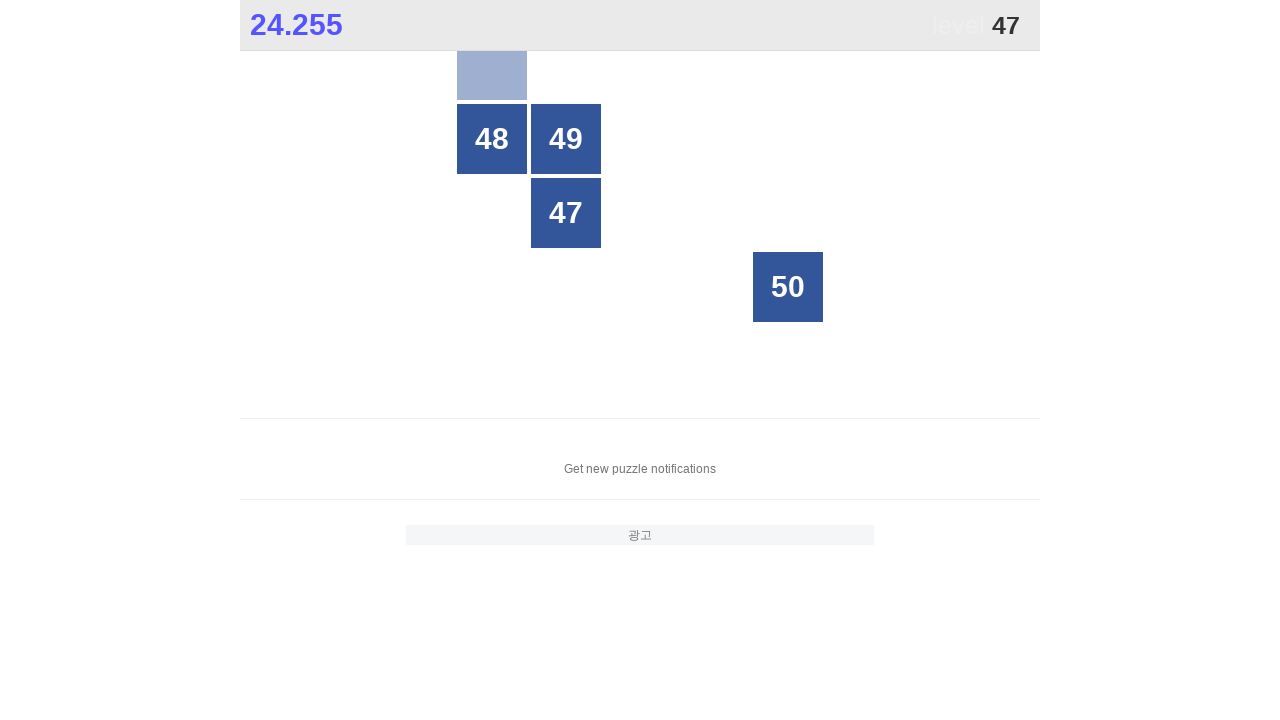

Located all grid buttons to find number 47
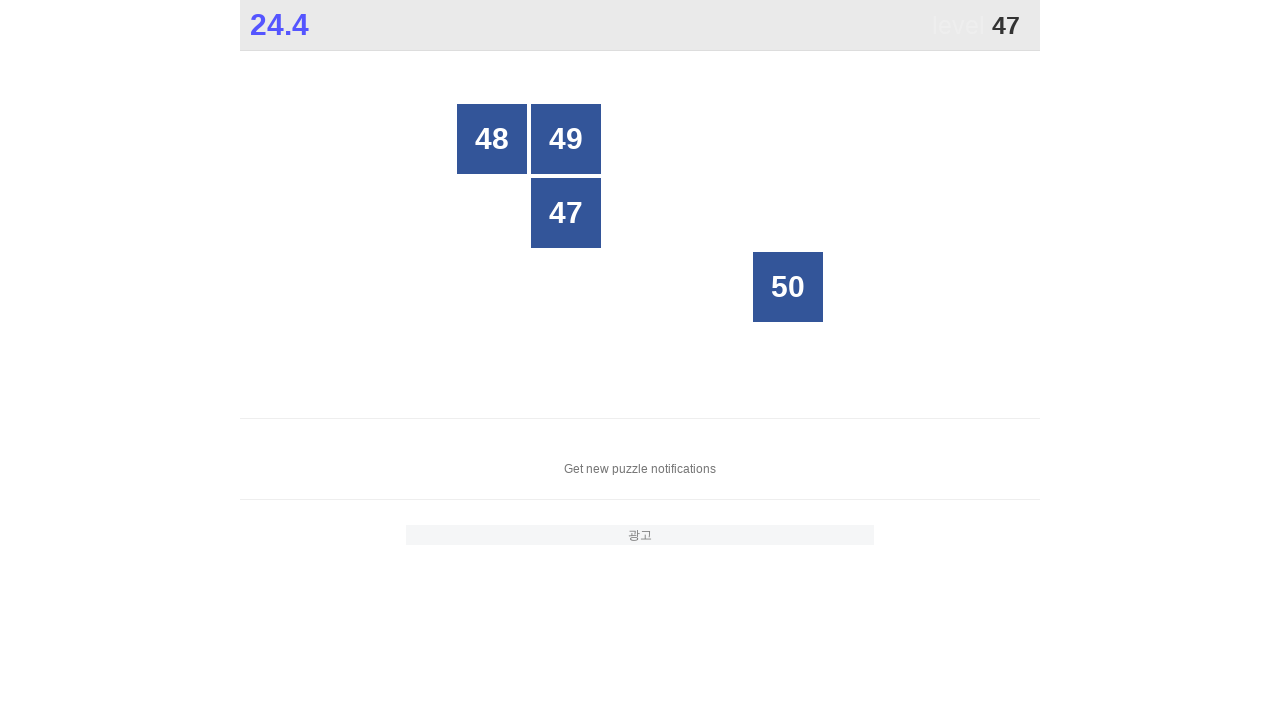

Clicked button number 47 at (566, 213) on xpath=//*[@id="grid"]/div[@*] >> nth=11
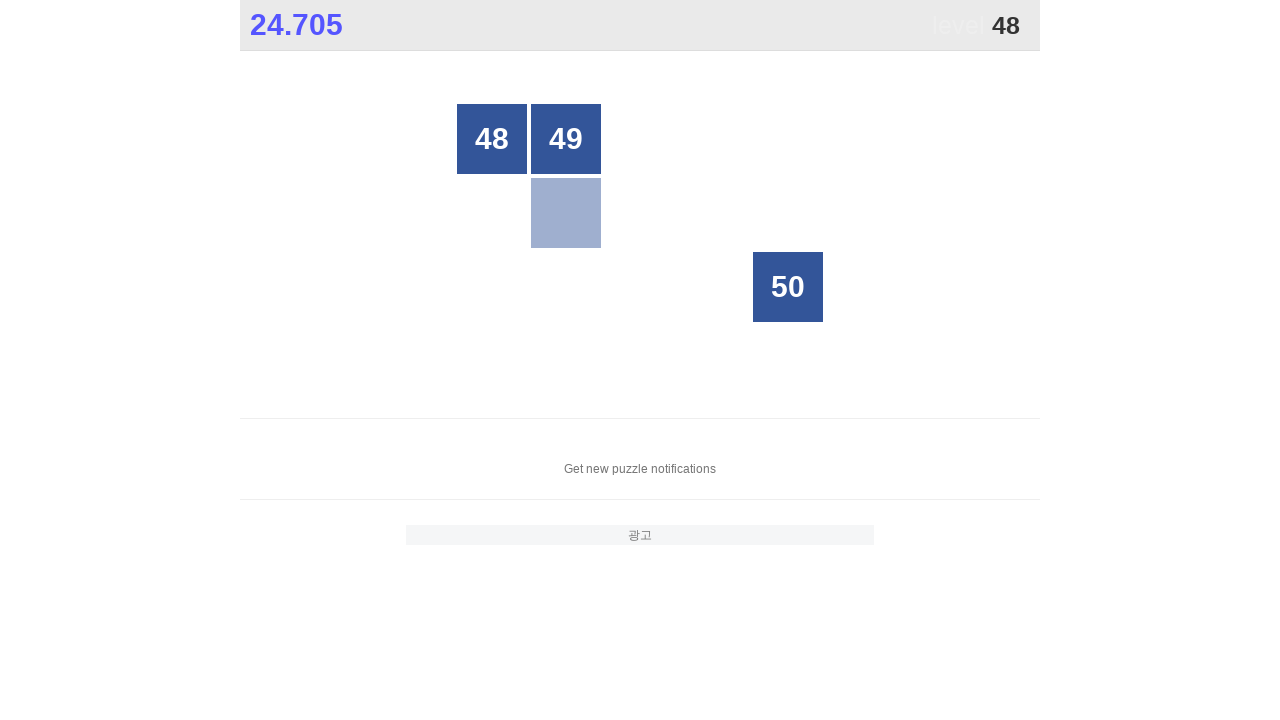

Located all grid buttons to find number 48
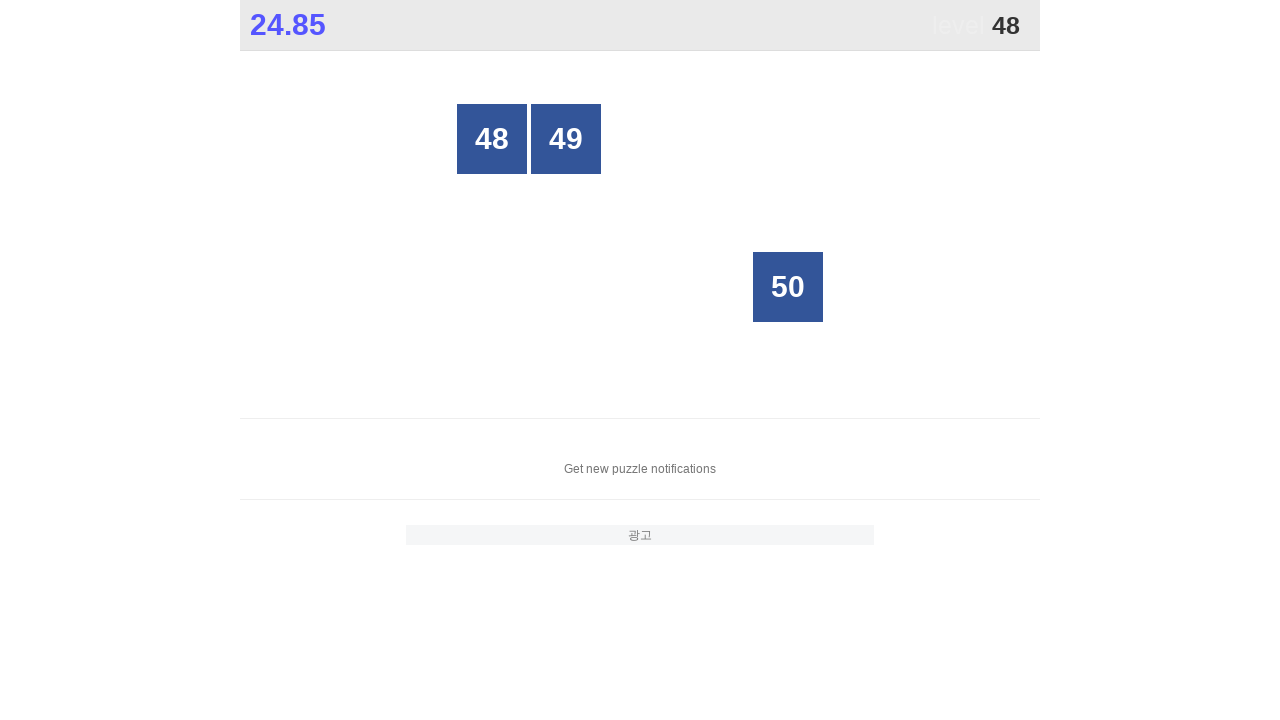

Clicked button number 48 at (492, 139) on xpath=//*[@id="grid"]/div[@*] >> nth=5
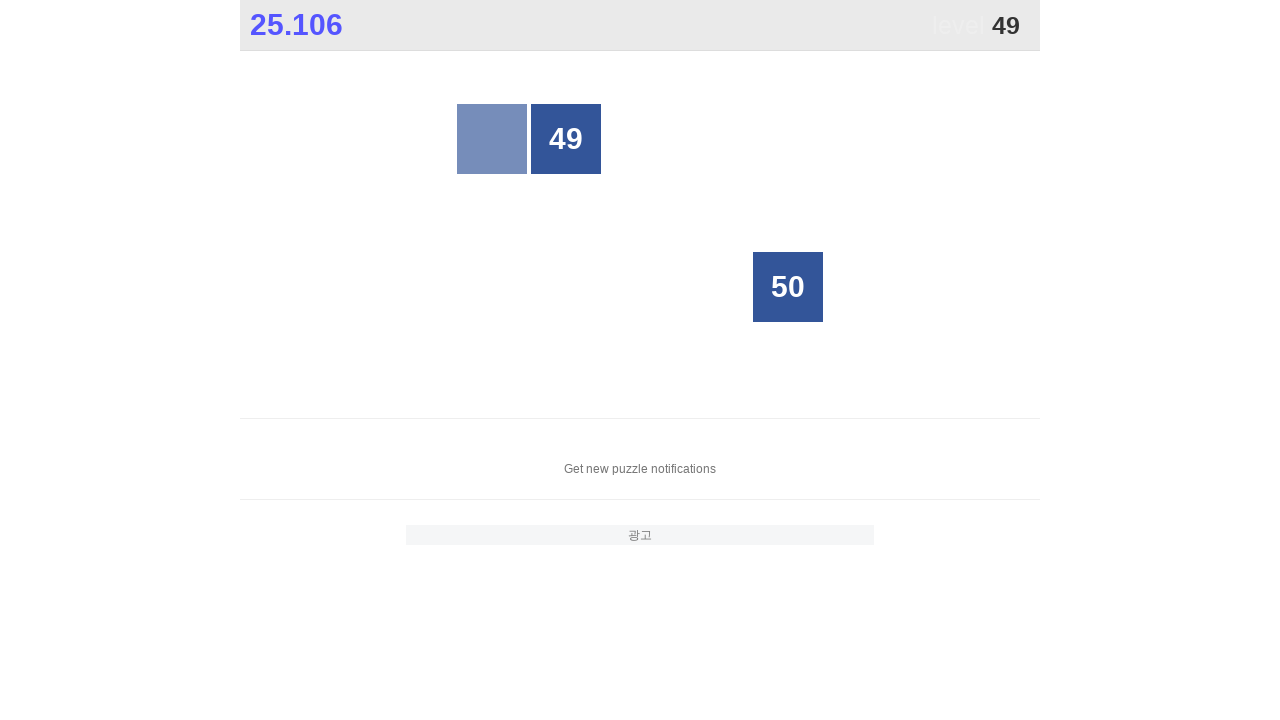

Located all grid buttons to find number 49
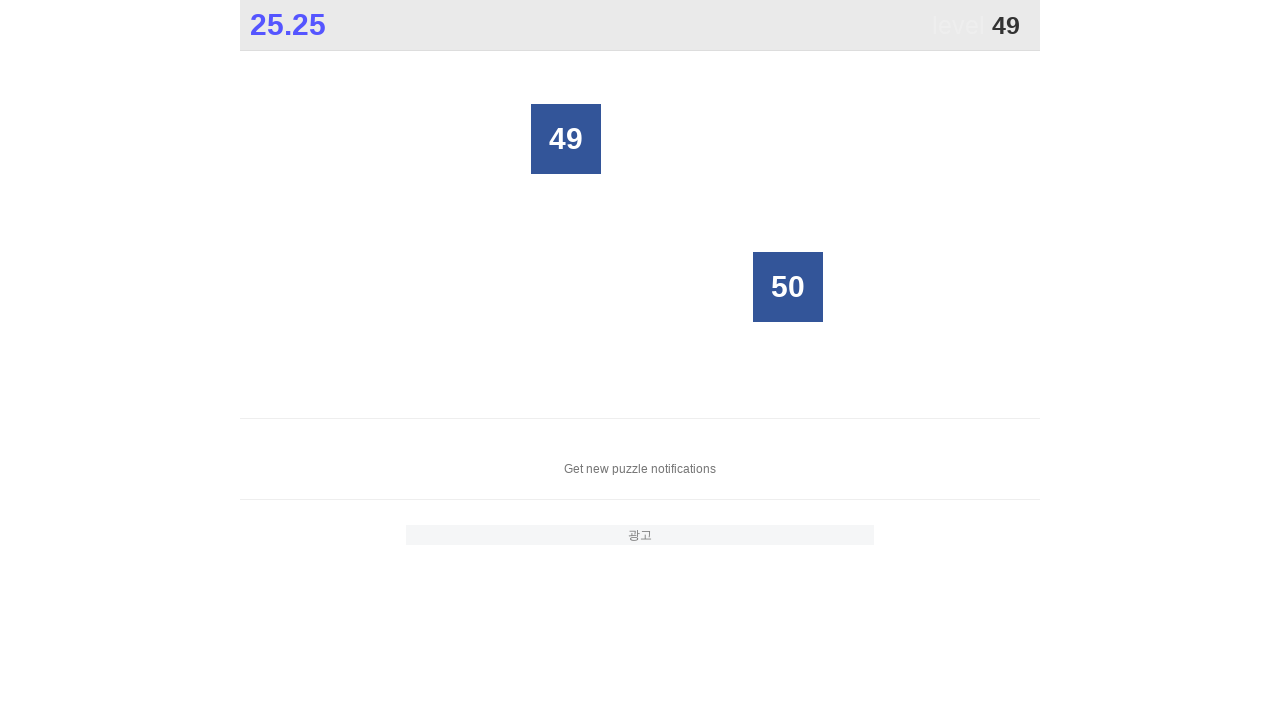

Clicked button number 49 at (566, 139) on xpath=//*[@id="grid"]/div[@*] >> nth=6
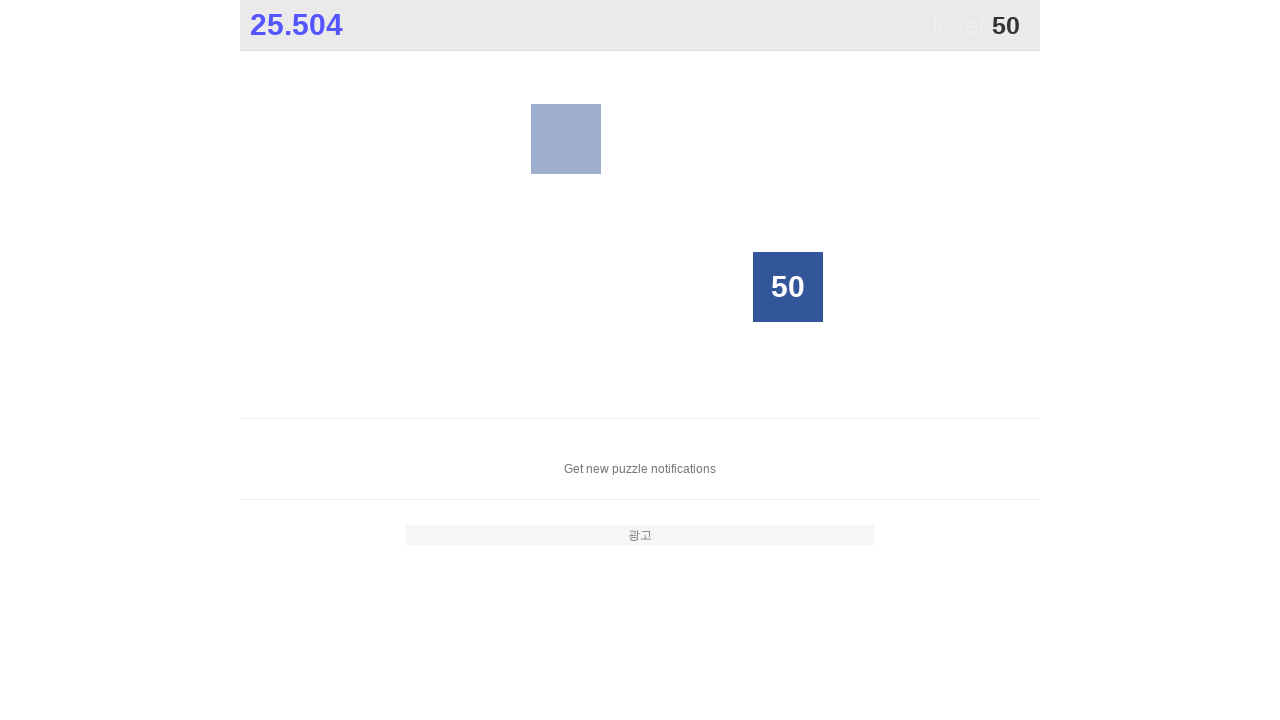

Located all grid buttons to find number 50
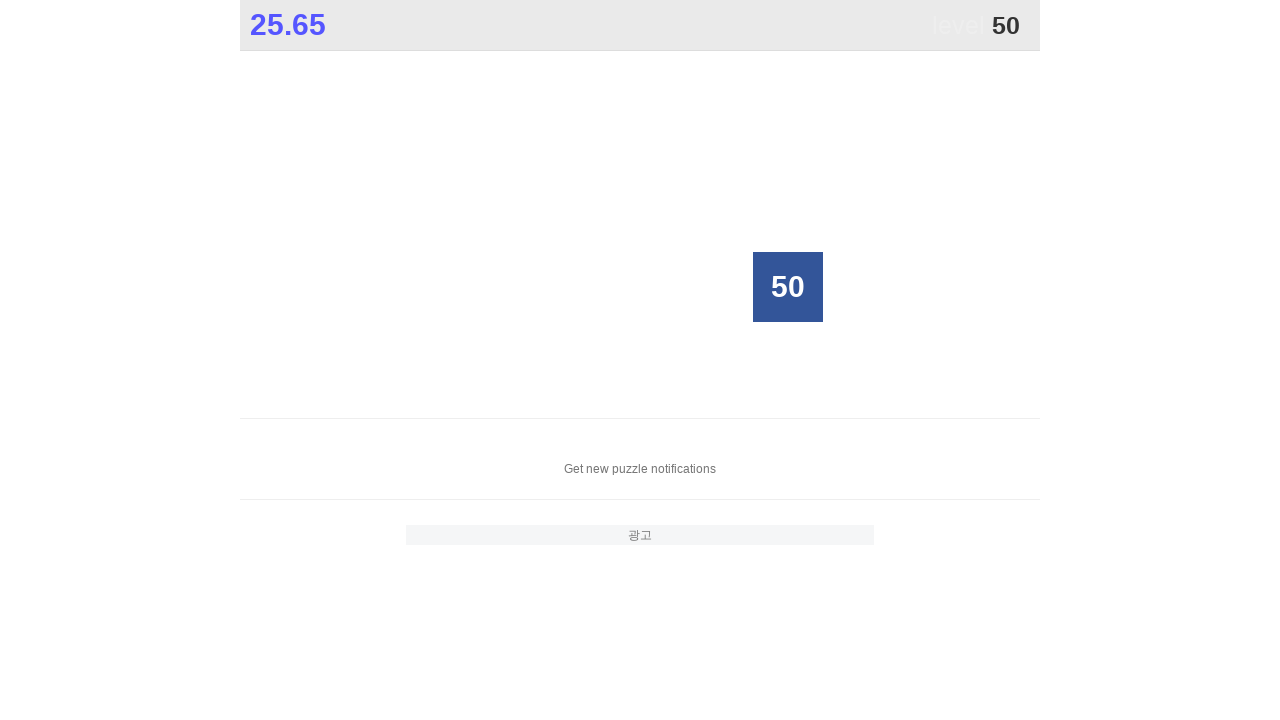

Clicked button number 50 at (788, 287) on xpath=//*[@id="grid"]/div[@*] >> nth=19
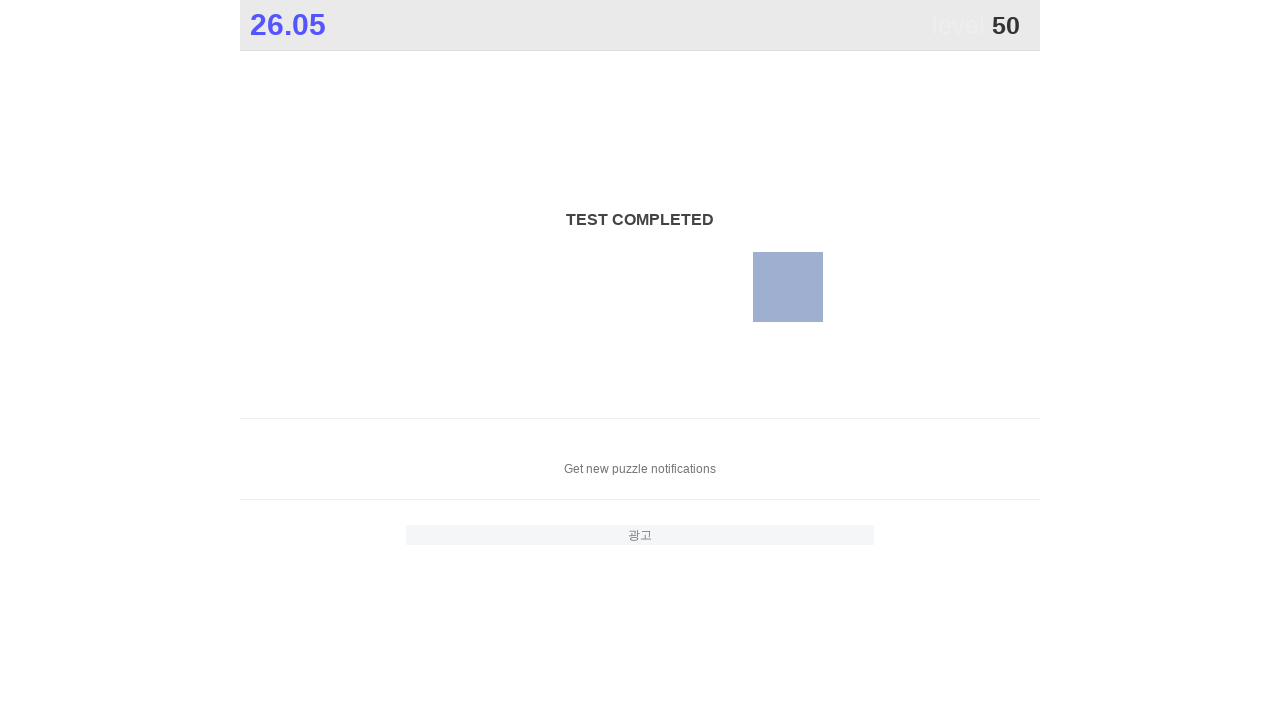

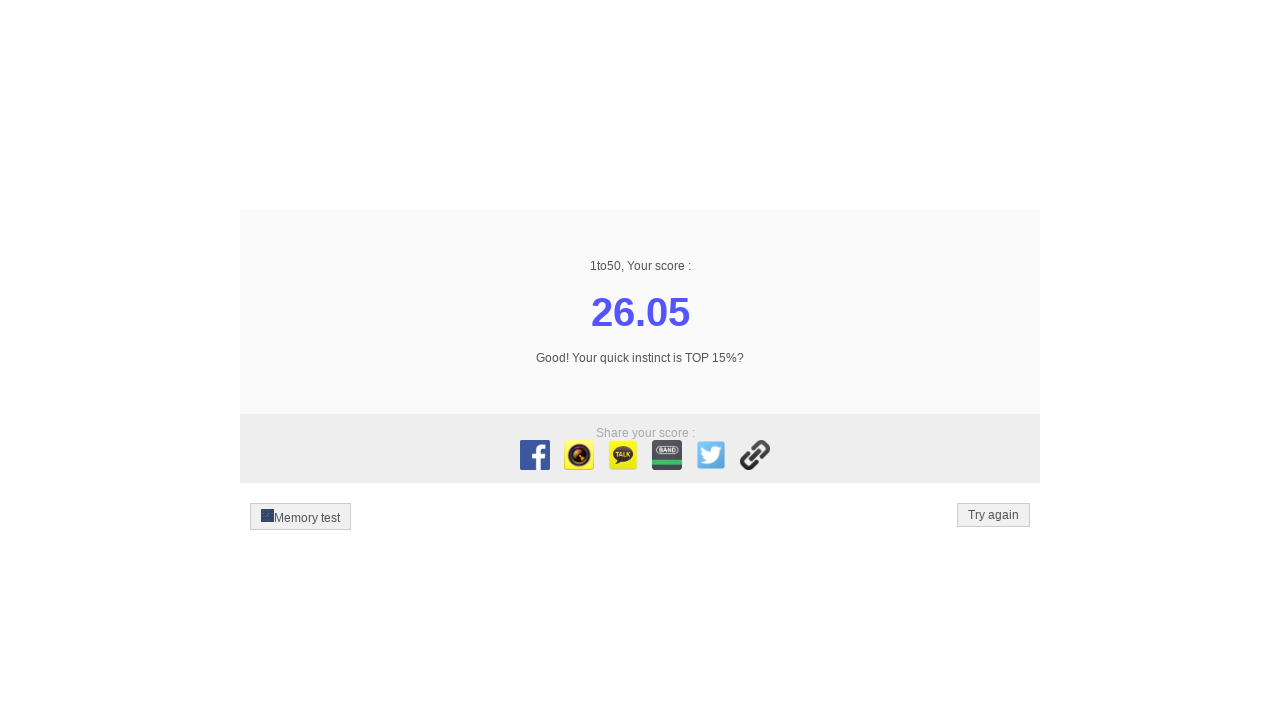